Tests filling out a large form by entering the same text into all input fields and clicking the submit button

Starting URL: http://suninjuly.github.io/huge_form.html

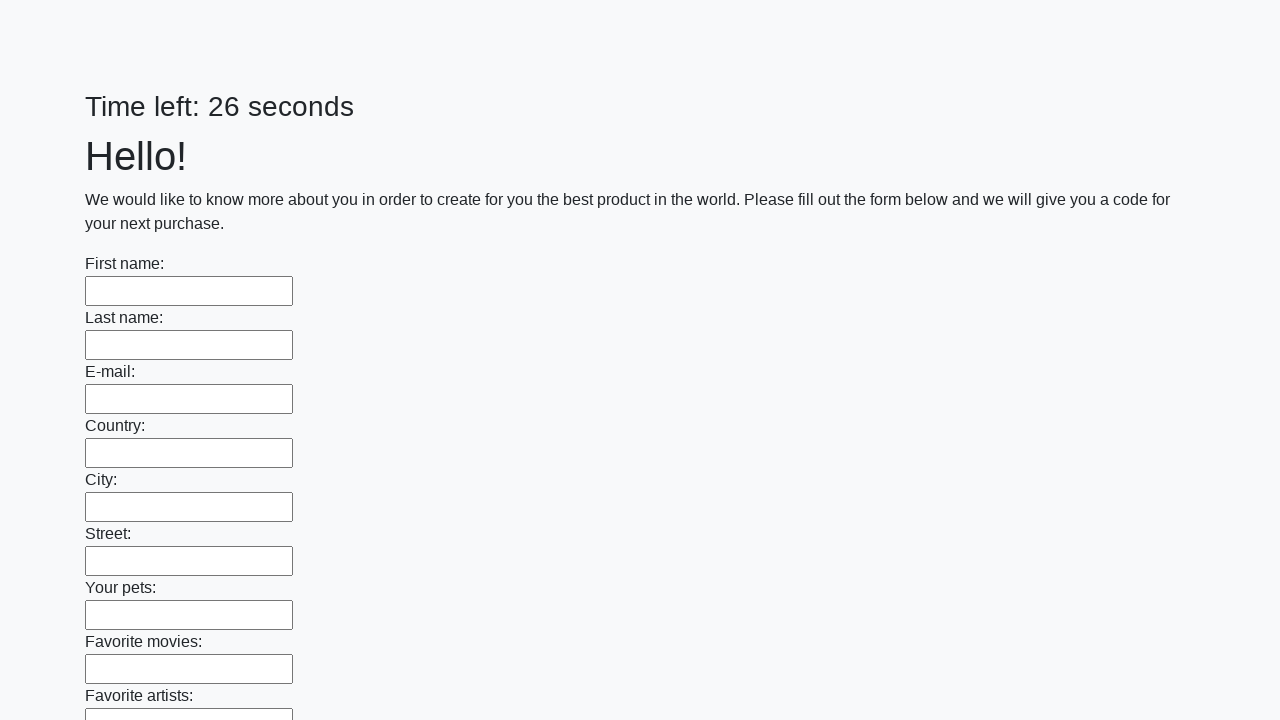

Navigated to huge form page
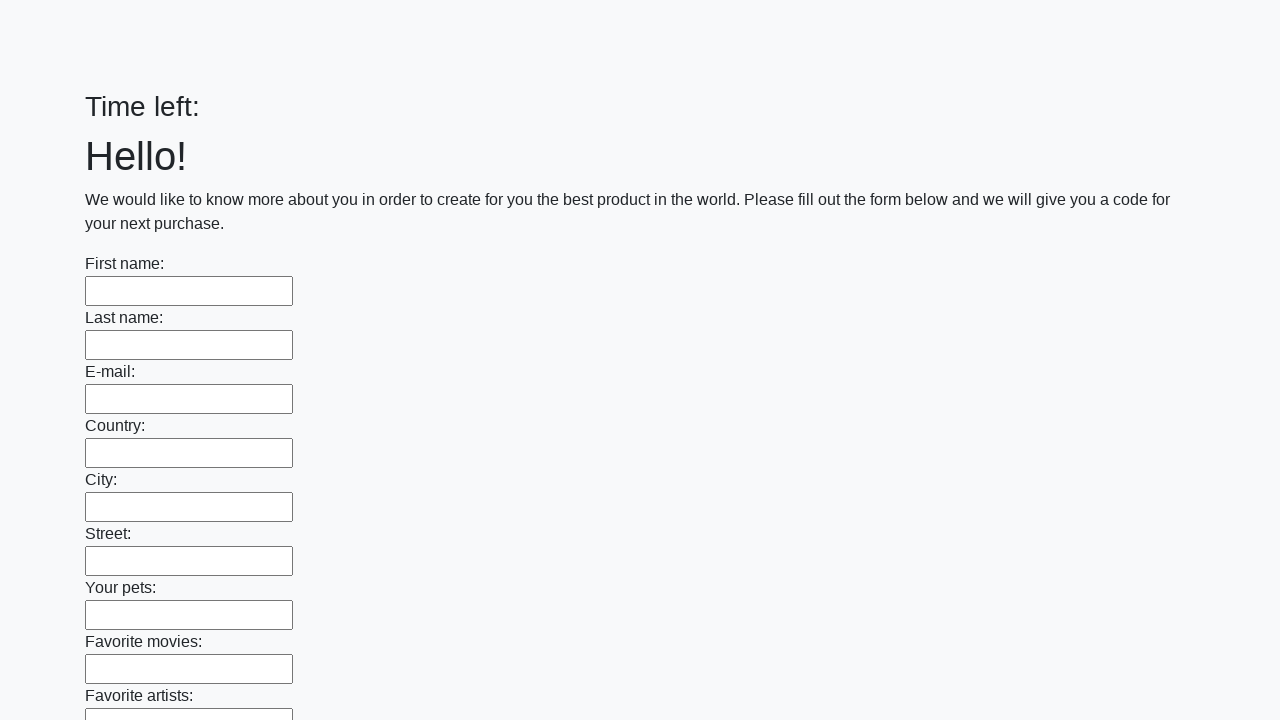

Filled input field with 'Мой ответ' on input >> nth=0
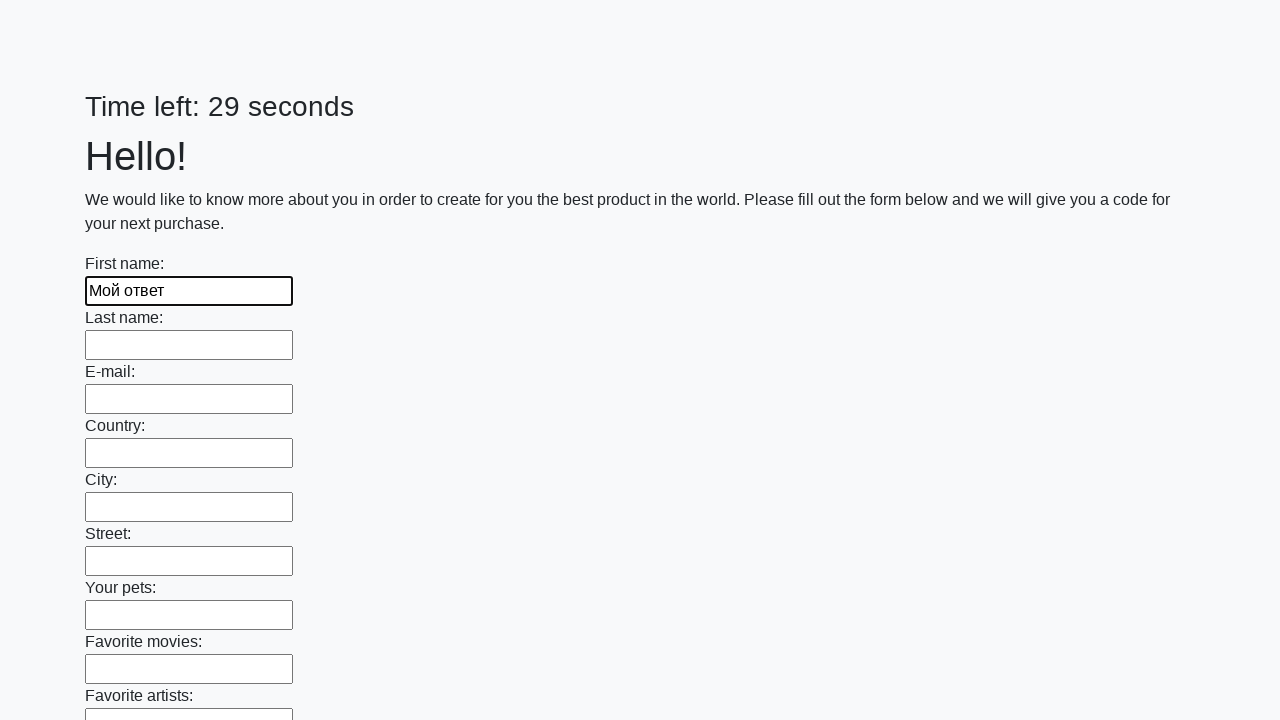

Filled input field with 'Мой ответ' on input >> nth=1
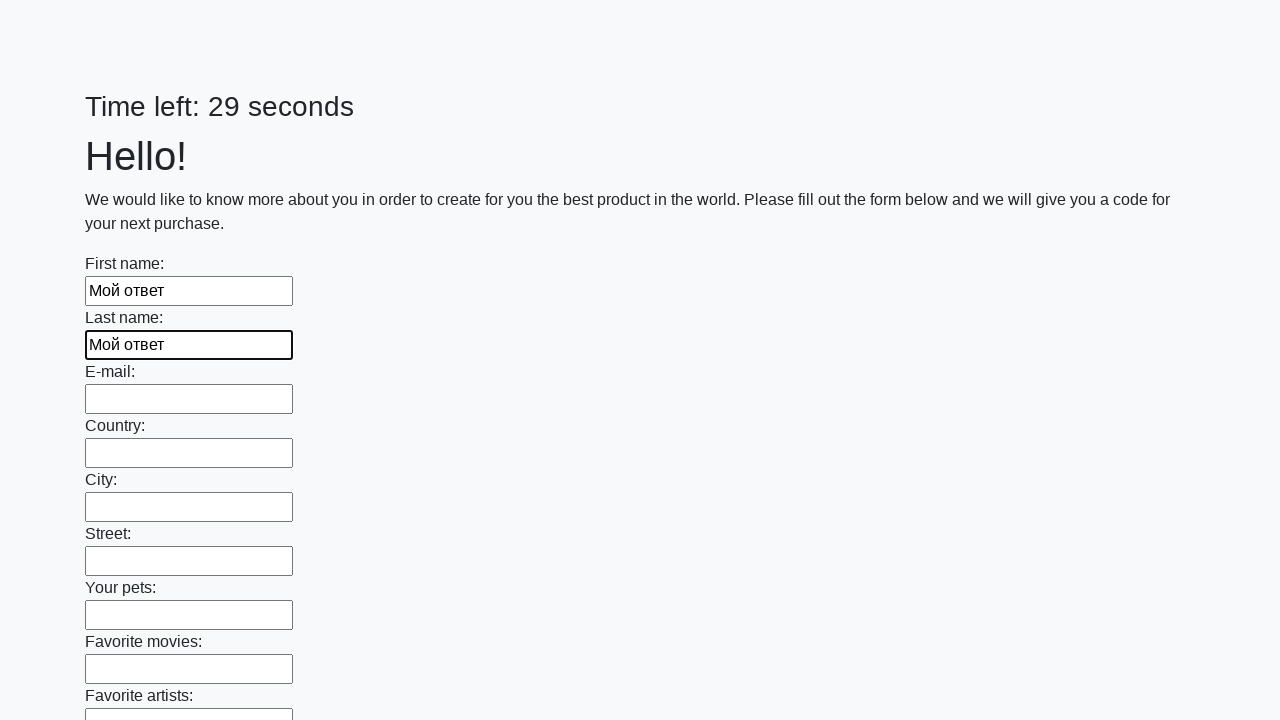

Filled input field with 'Мой ответ' on input >> nth=2
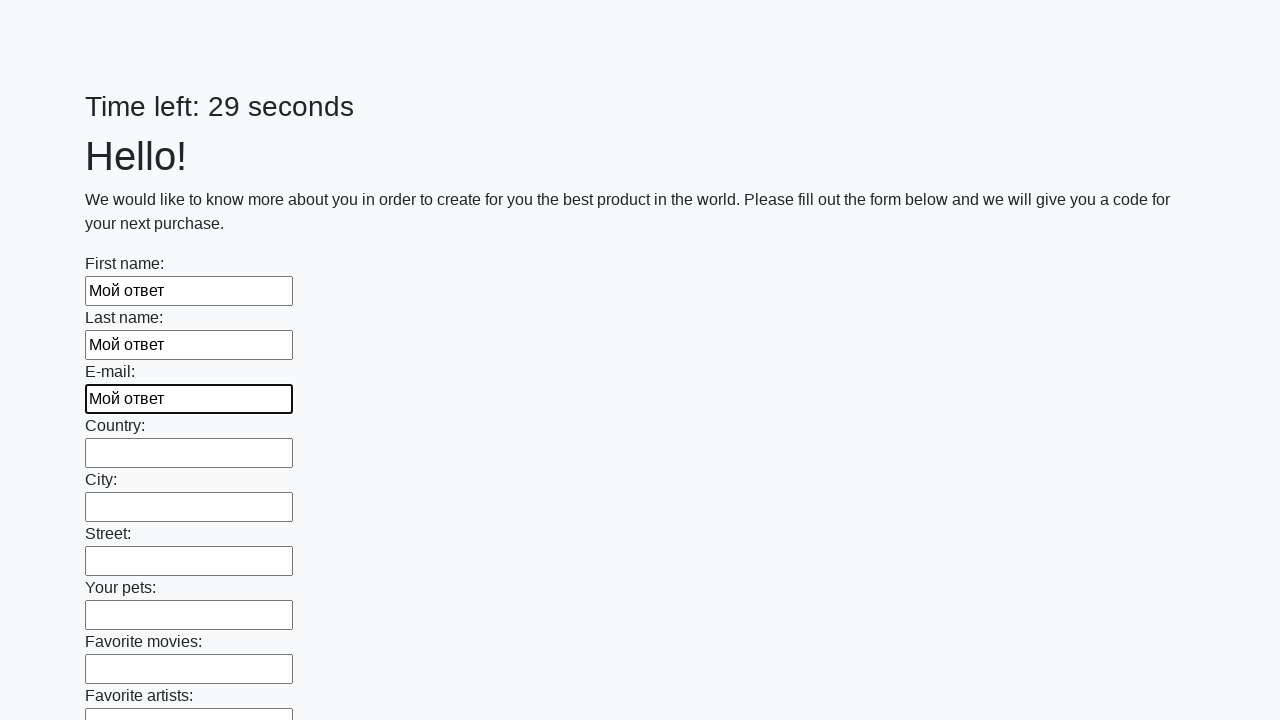

Filled input field with 'Мой ответ' on input >> nth=3
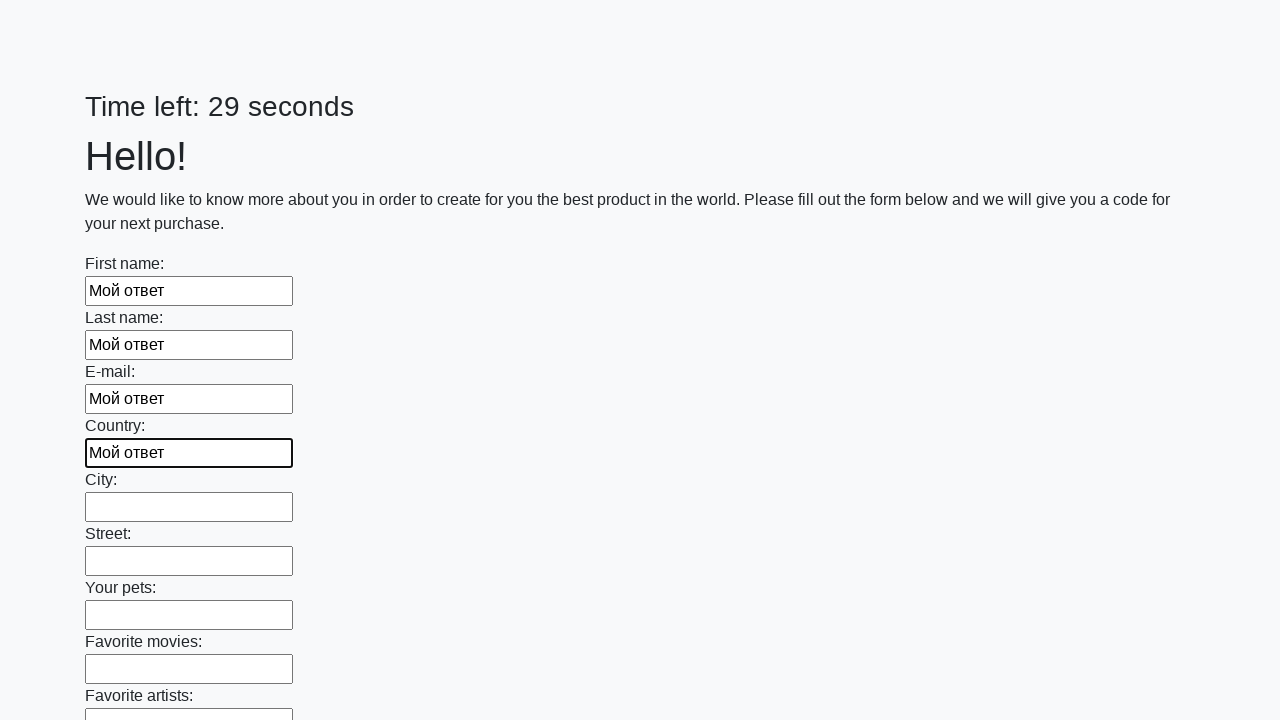

Filled input field with 'Мой ответ' on input >> nth=4
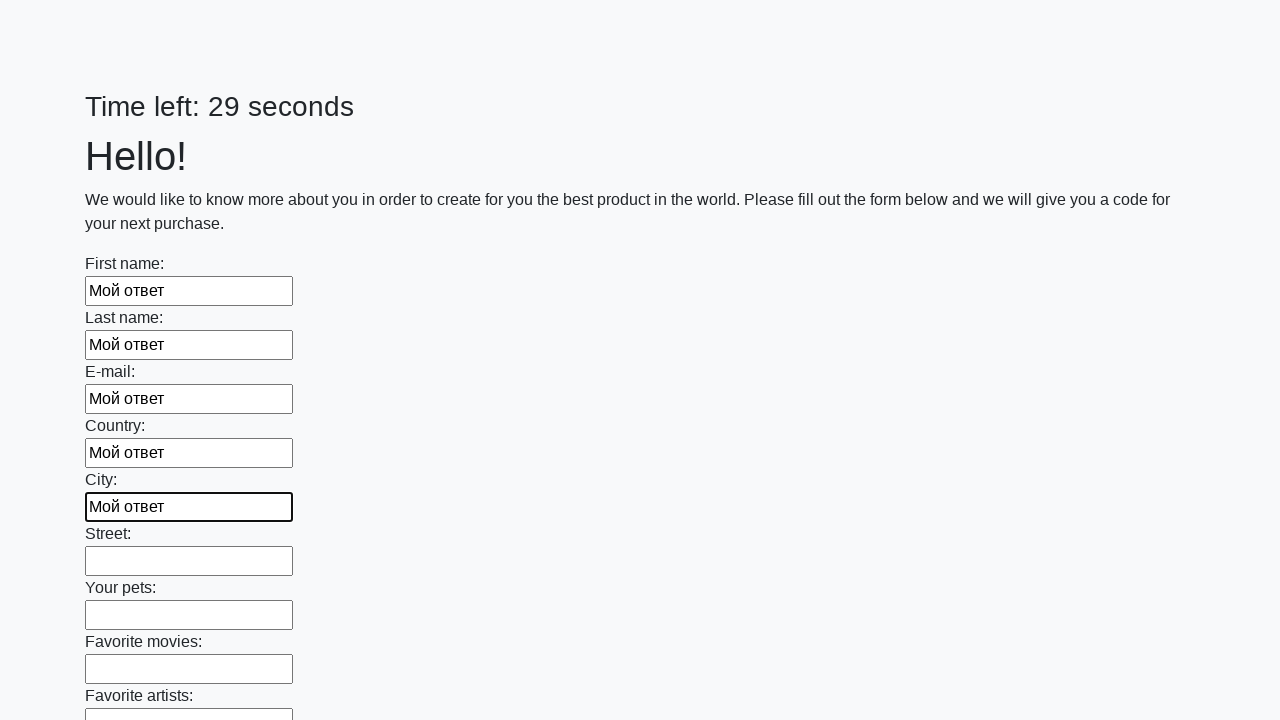

Filled input field with 'Мой ответ' on input >> nth=5
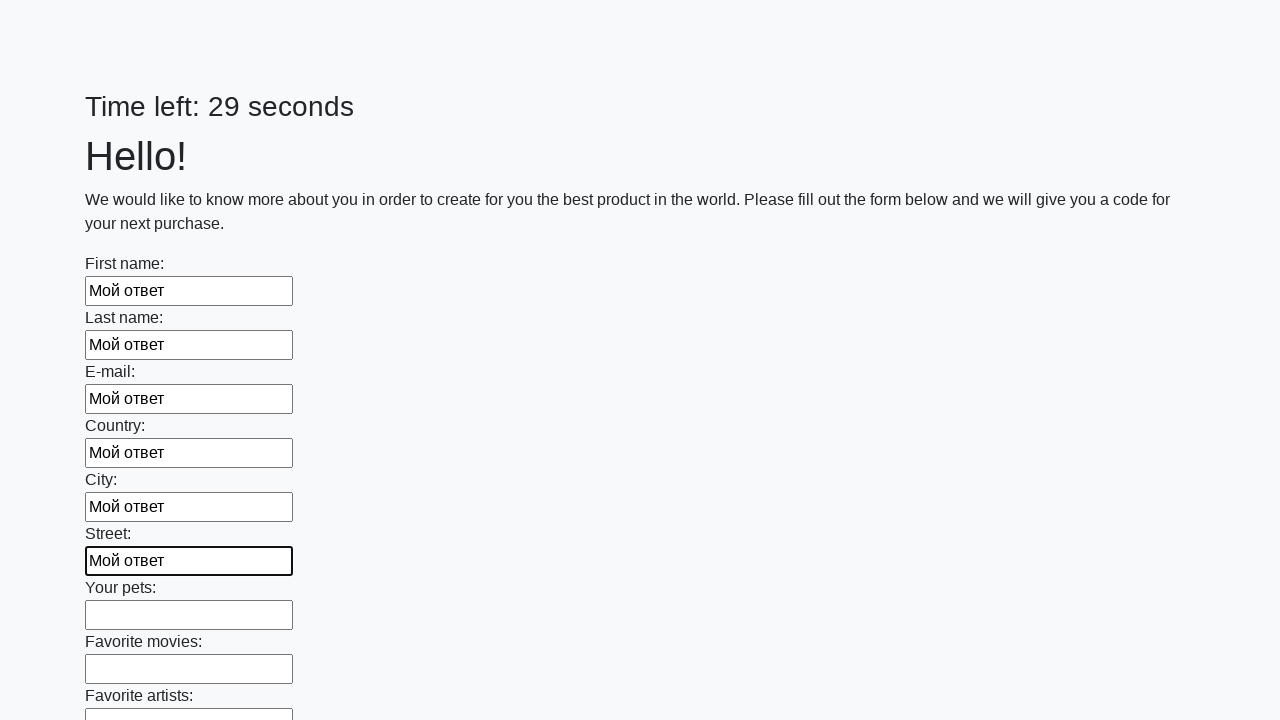

Filled input field with 'Мой ответ' on input >> nth=6
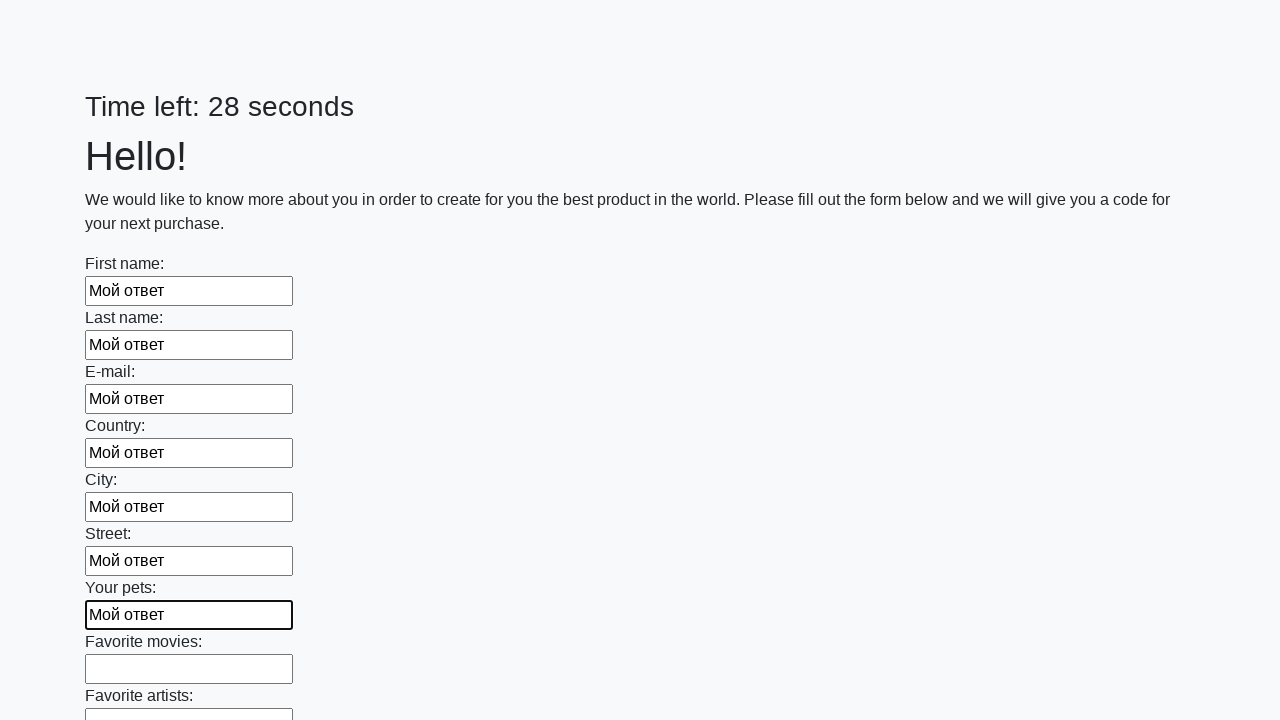

Filled input field with 'Мой ответ' on input >> nth=7
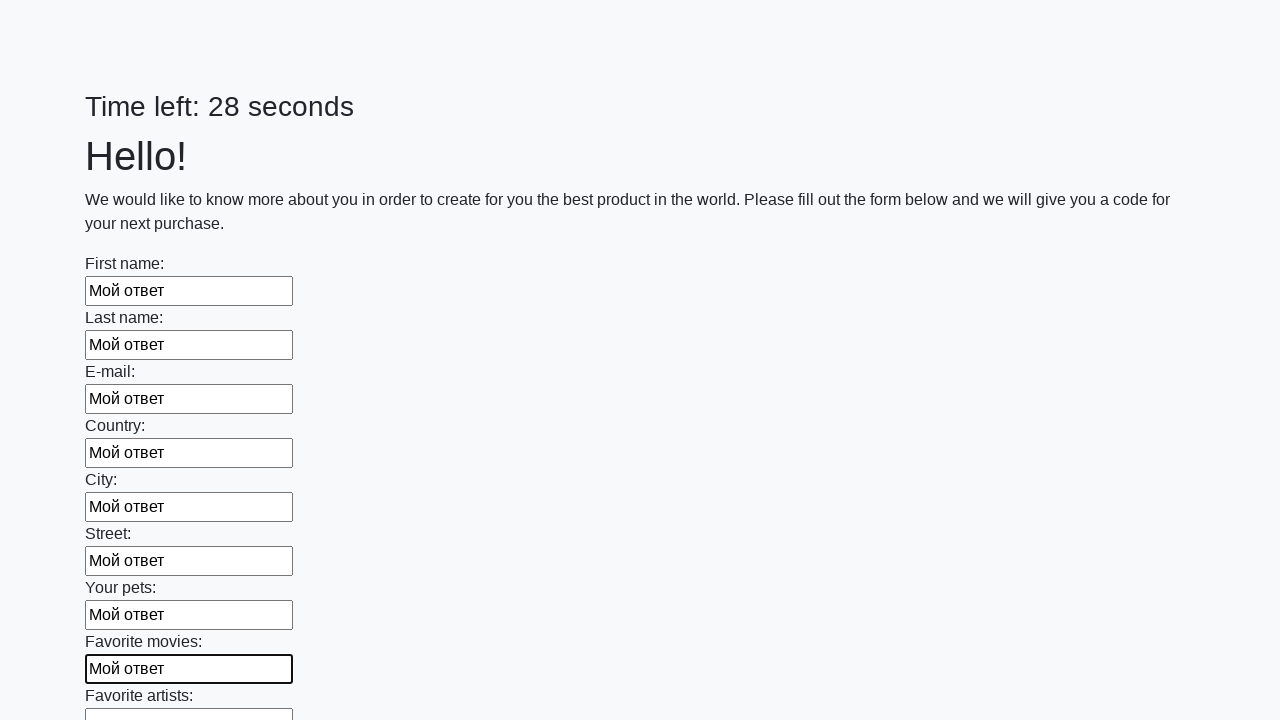

Filled input field with 'Мой ответ' on input >> nth=8
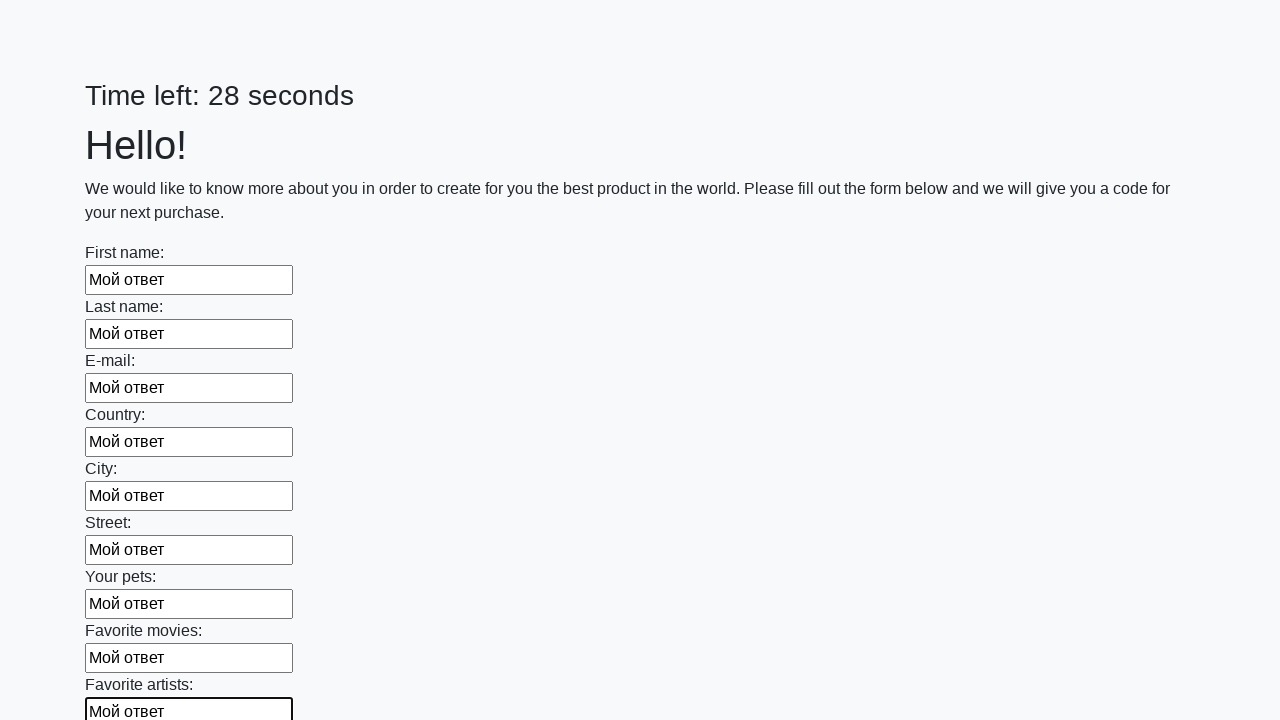

Filled input field with 'Мой ответ' on input >> nth=9
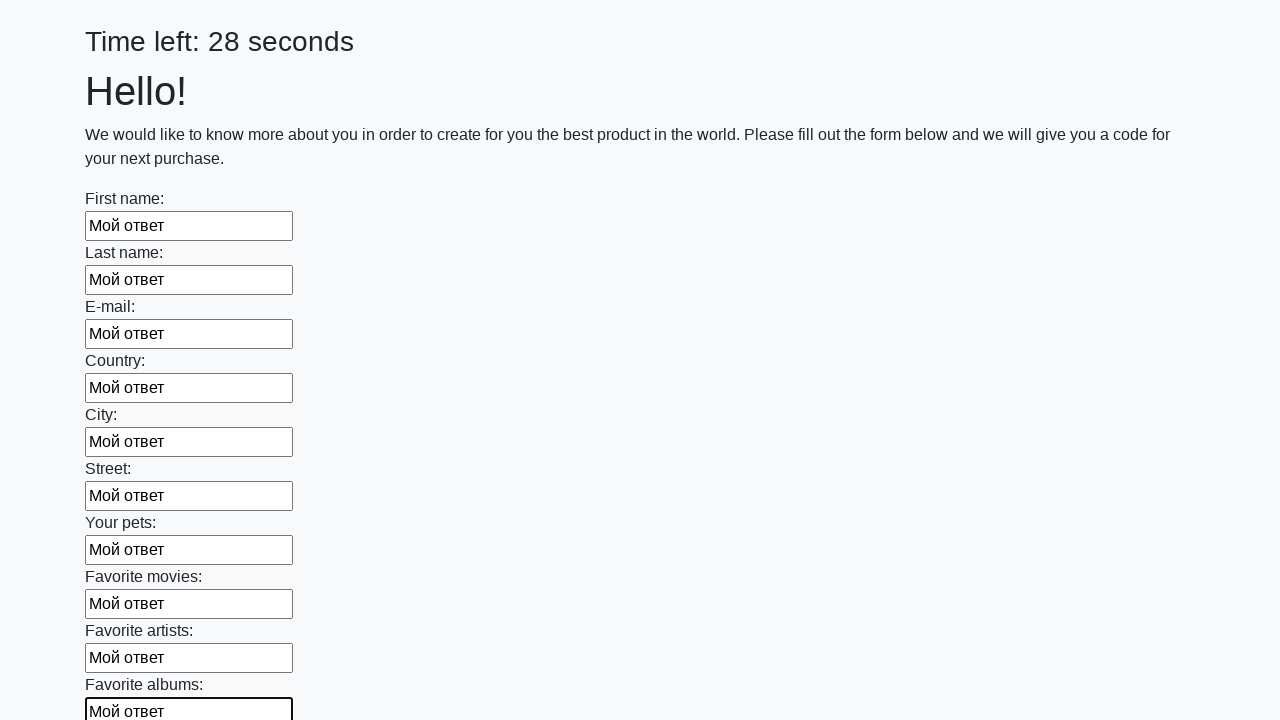

Filled input field with 'Мой ответ' on input >> nth=10
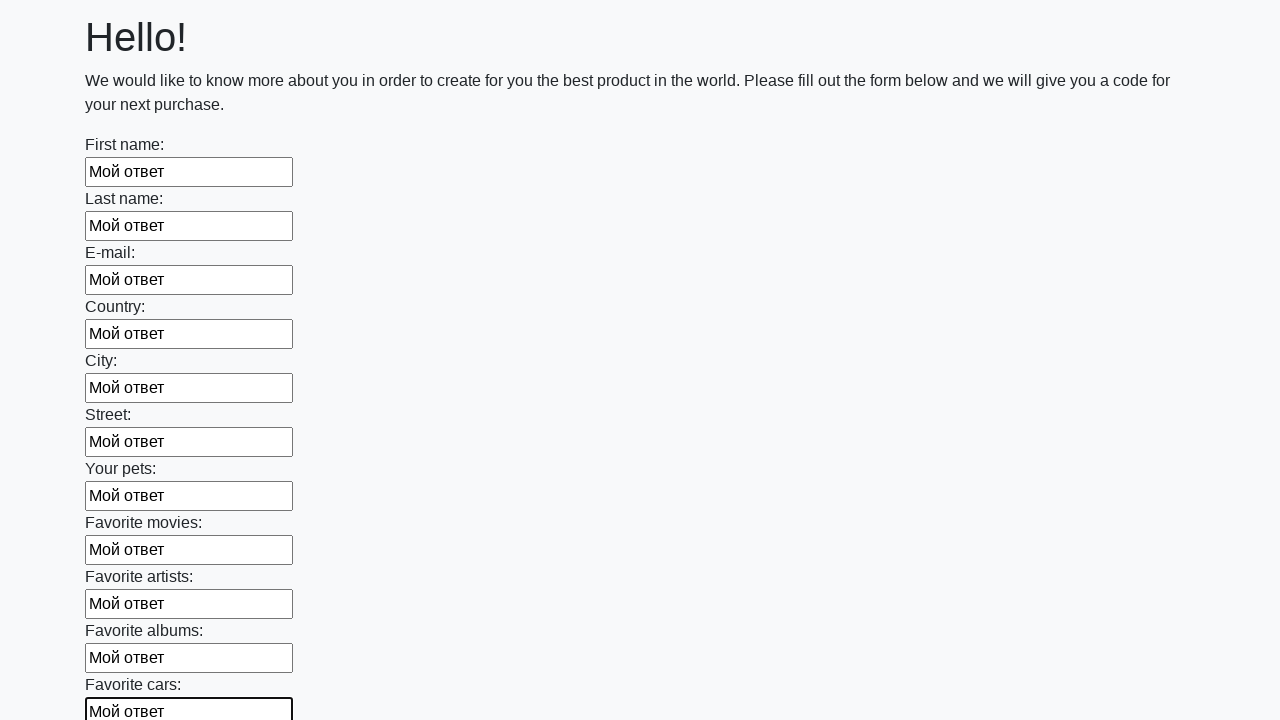

Filled input field with 'Мой ответ' on input >> nth=11
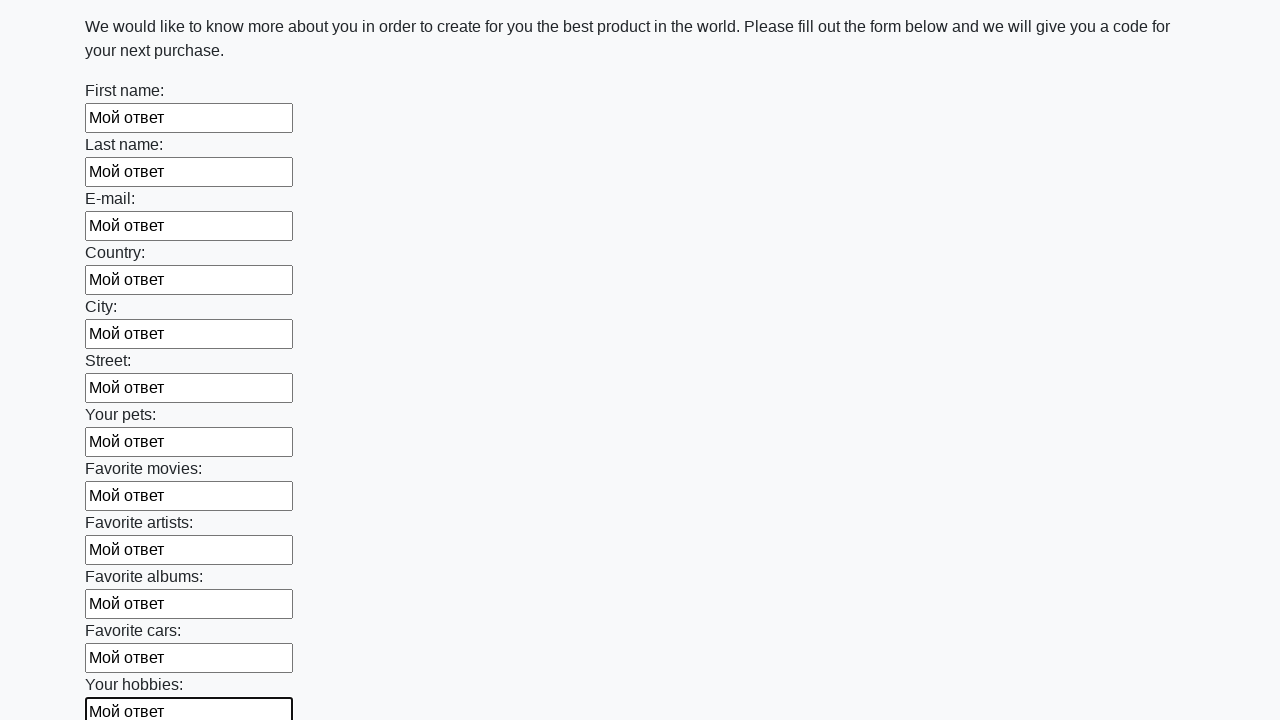

Filled input field with 'Мой ответ' on input >> nth=12
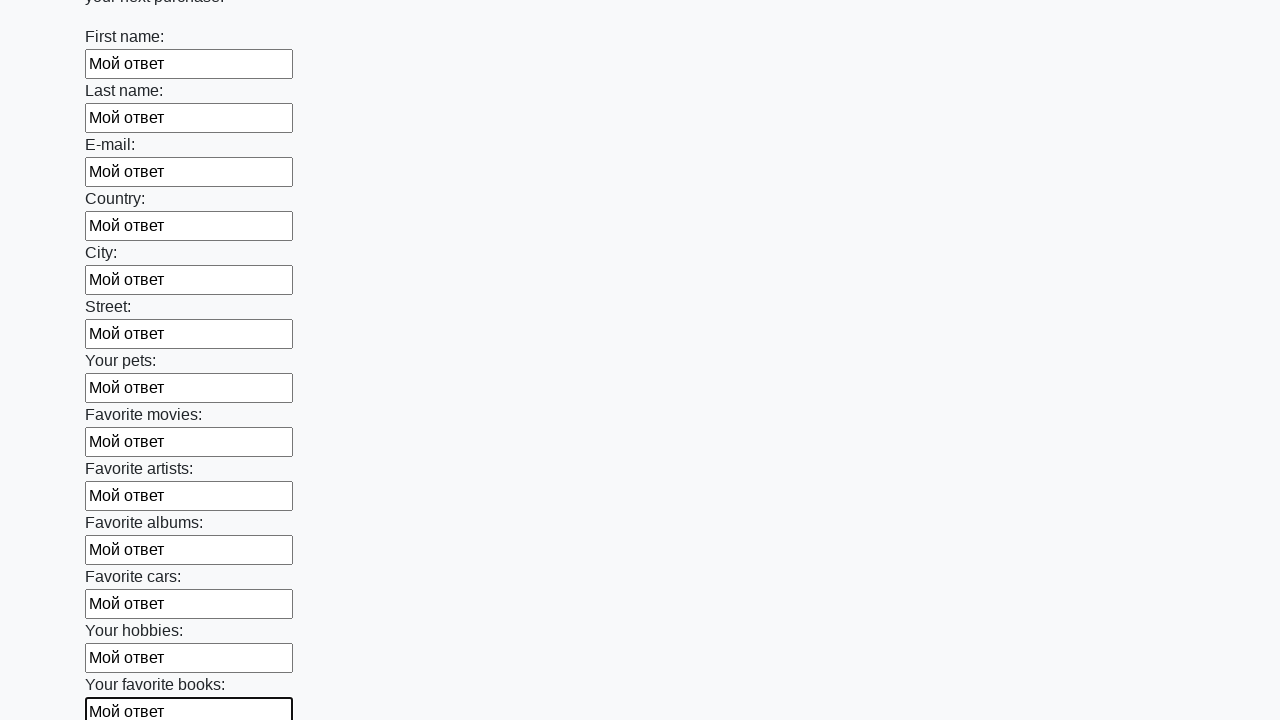

Filled input field with 'Мой ответ' on input >> nth=13
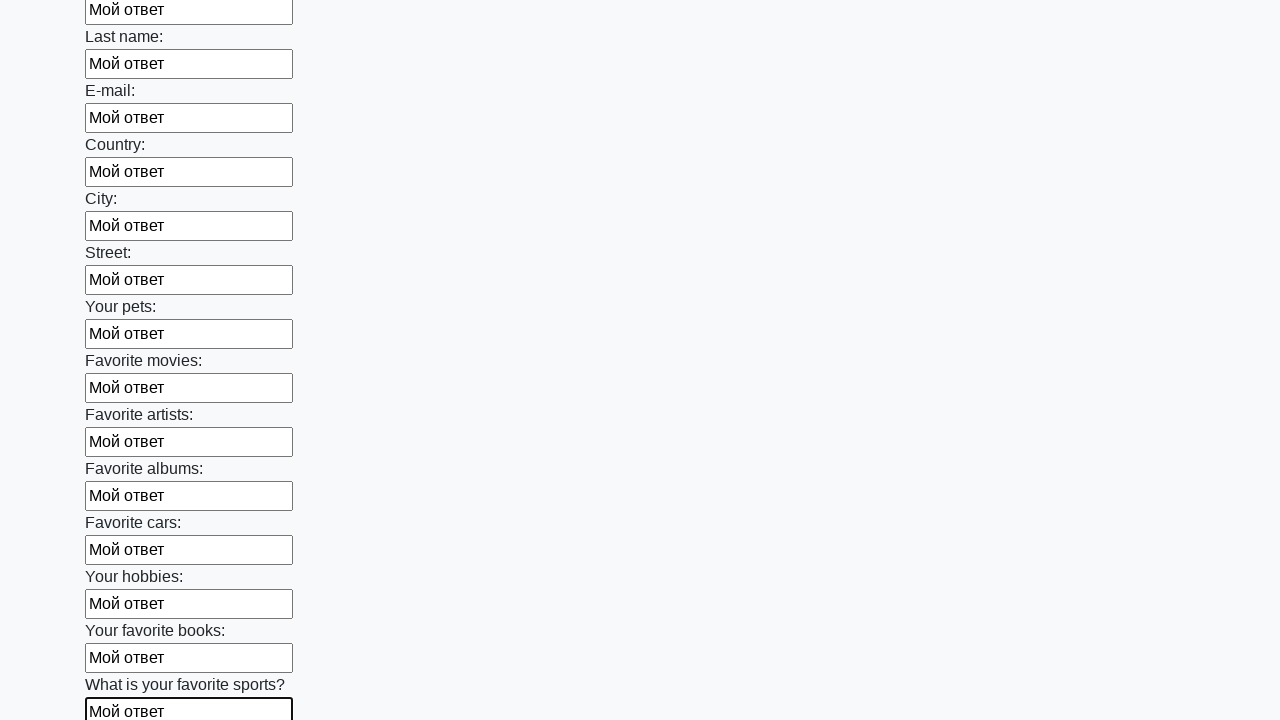

Filled input field with 'Мой ответ' on input >> nth=14
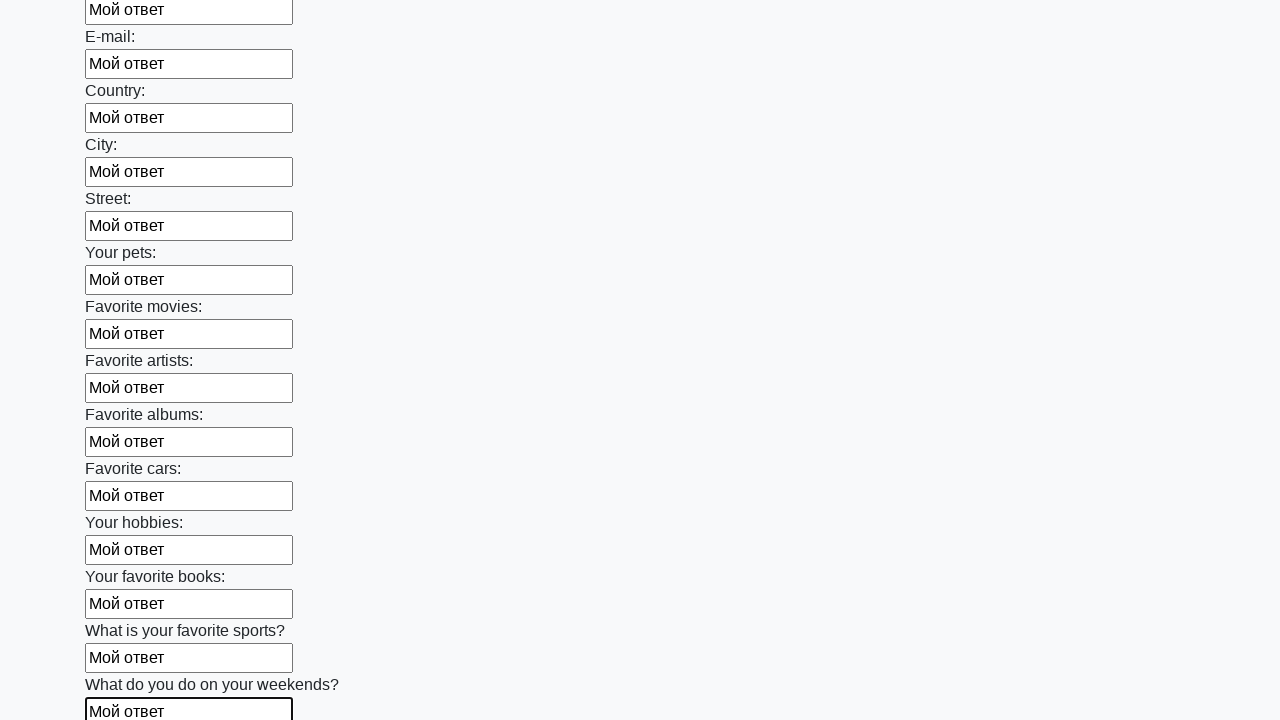

Filled input field with 'Мой ответ' on input >> nth=15
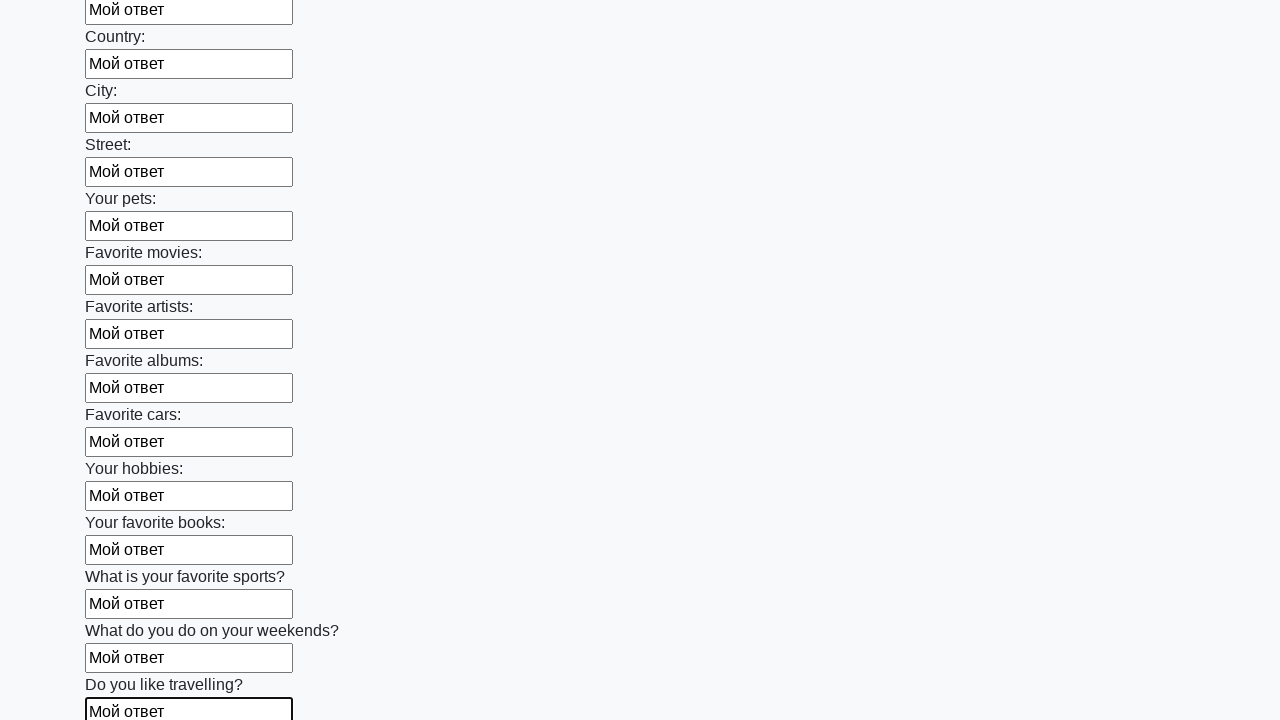

Filled input field with 'Мой ответ' on input >> nth=16
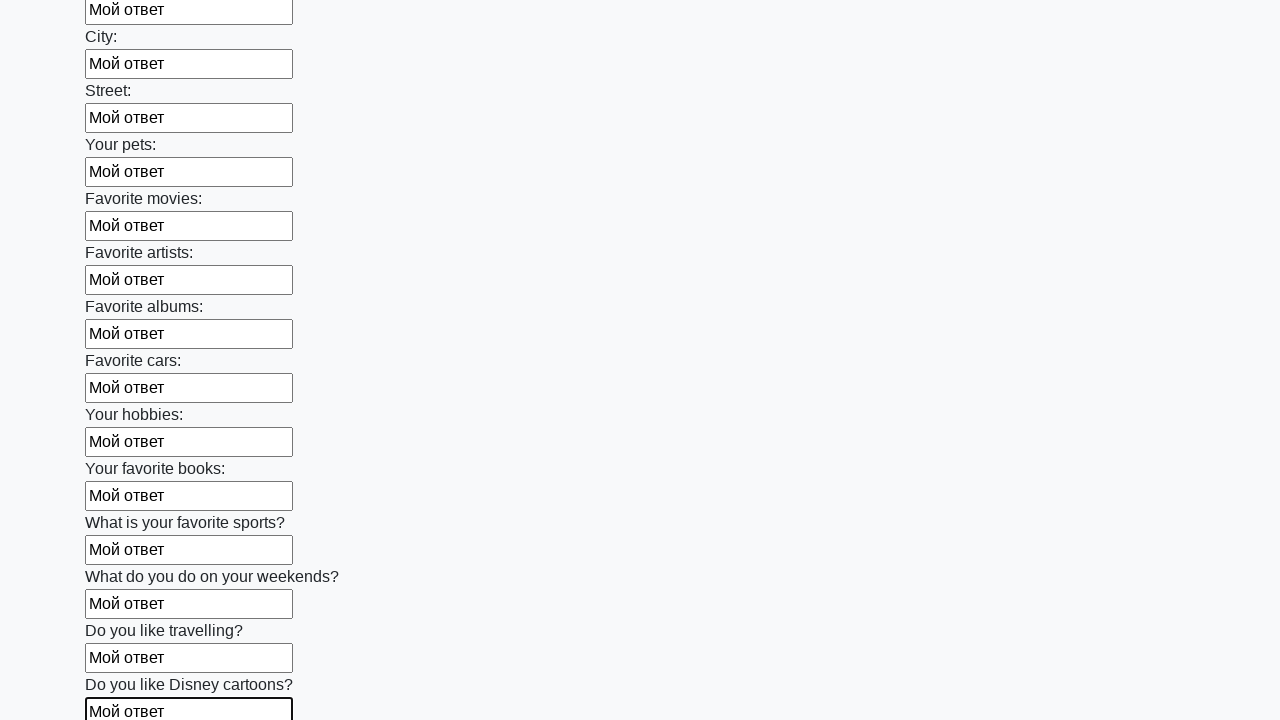

Filled input field with 'Мой ответ' on input >> nth=17
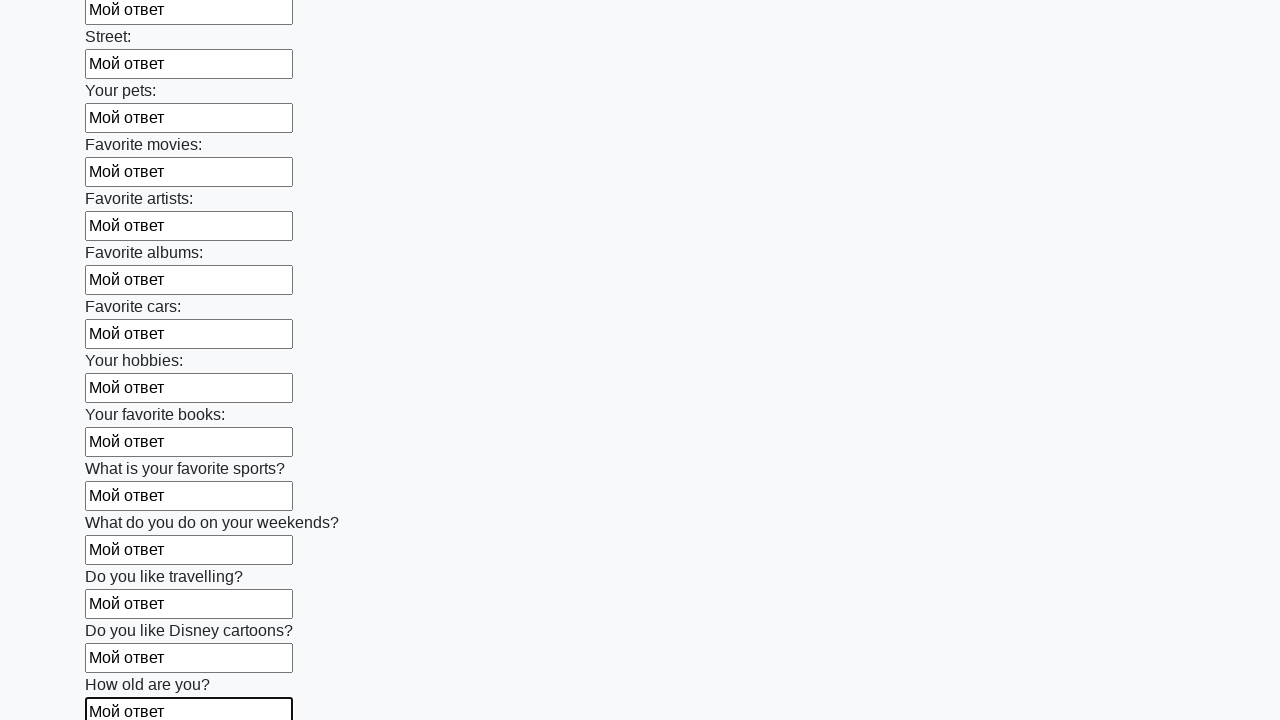

Filled input field with 'Мой ответ' on input >> nth=18
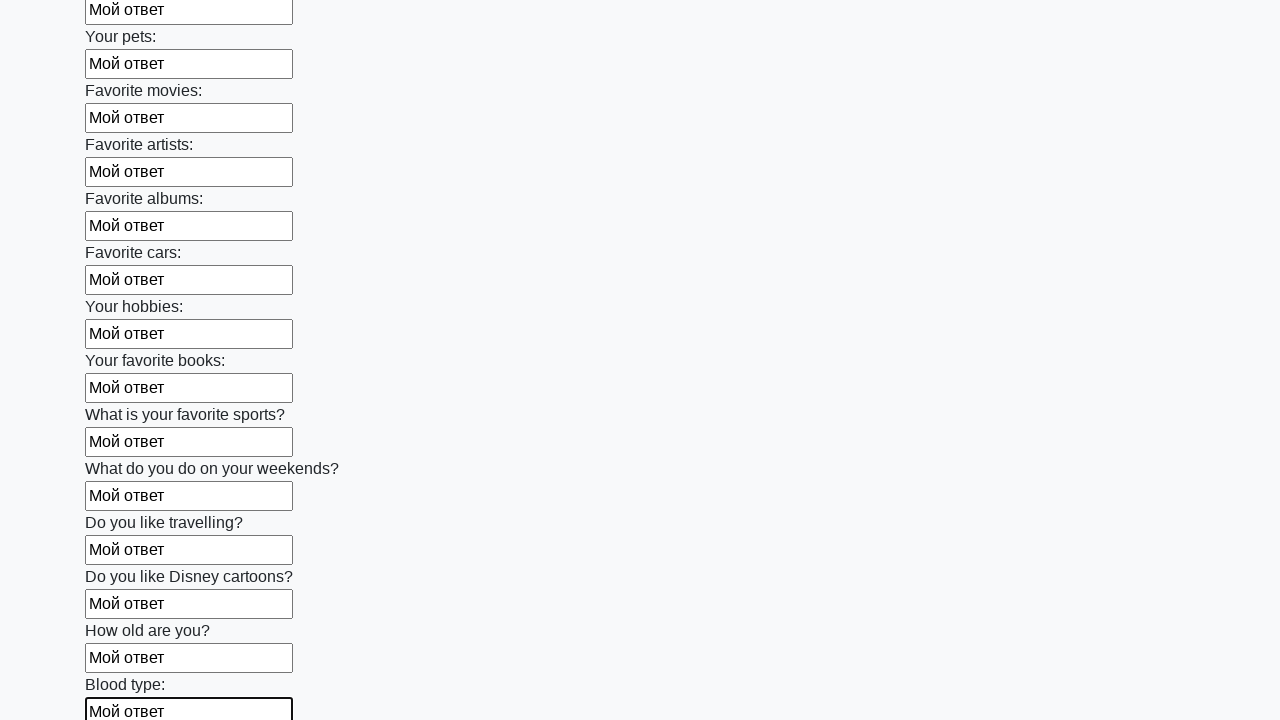

Filled input field with 'Мой ответ' on input >> nth=19
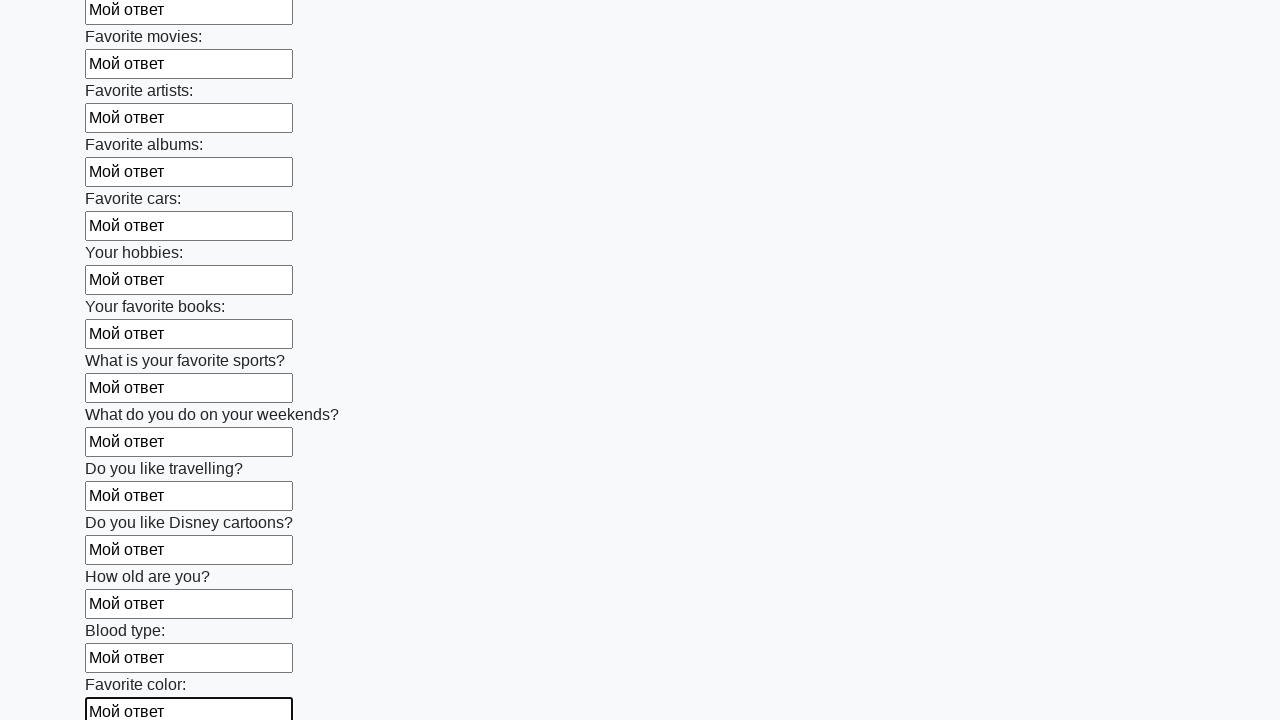

Filled input field with 'Мой ответ' on input >> nth=20
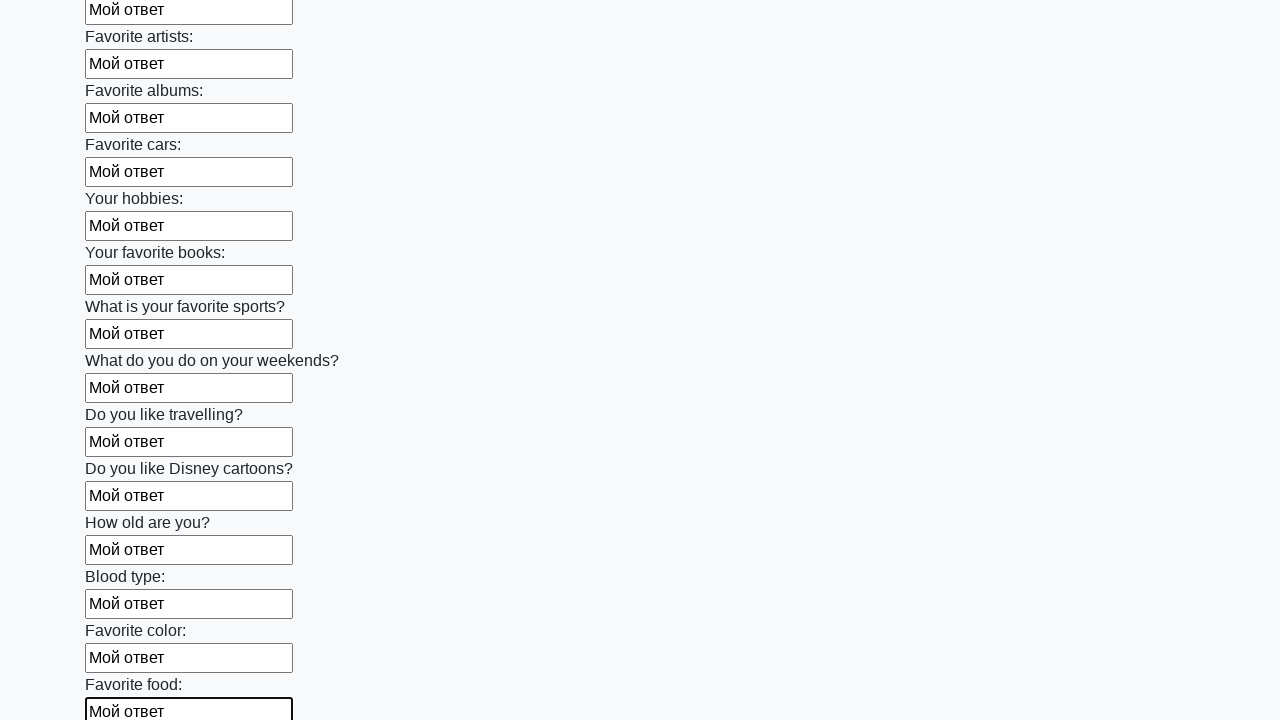

Filled input field with 'Мой ответ' on input >> nth=21
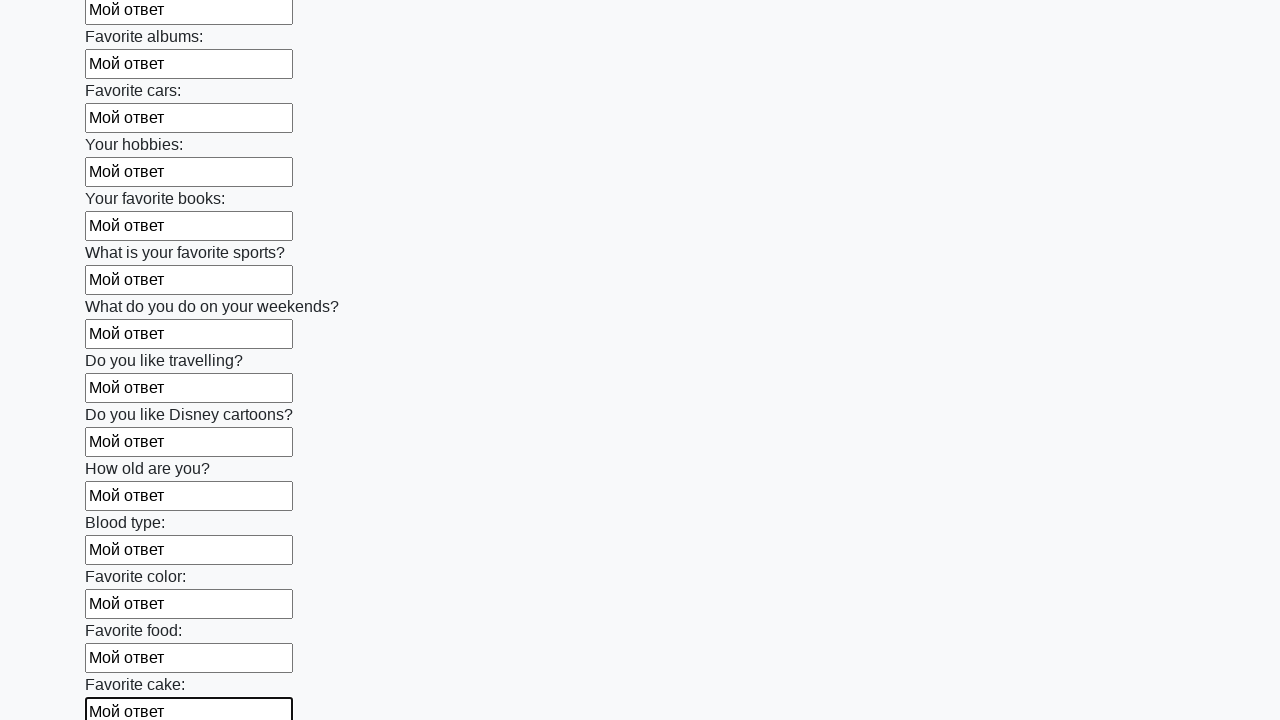

Filled input field with 'Мой ответ' on input >> nth=22
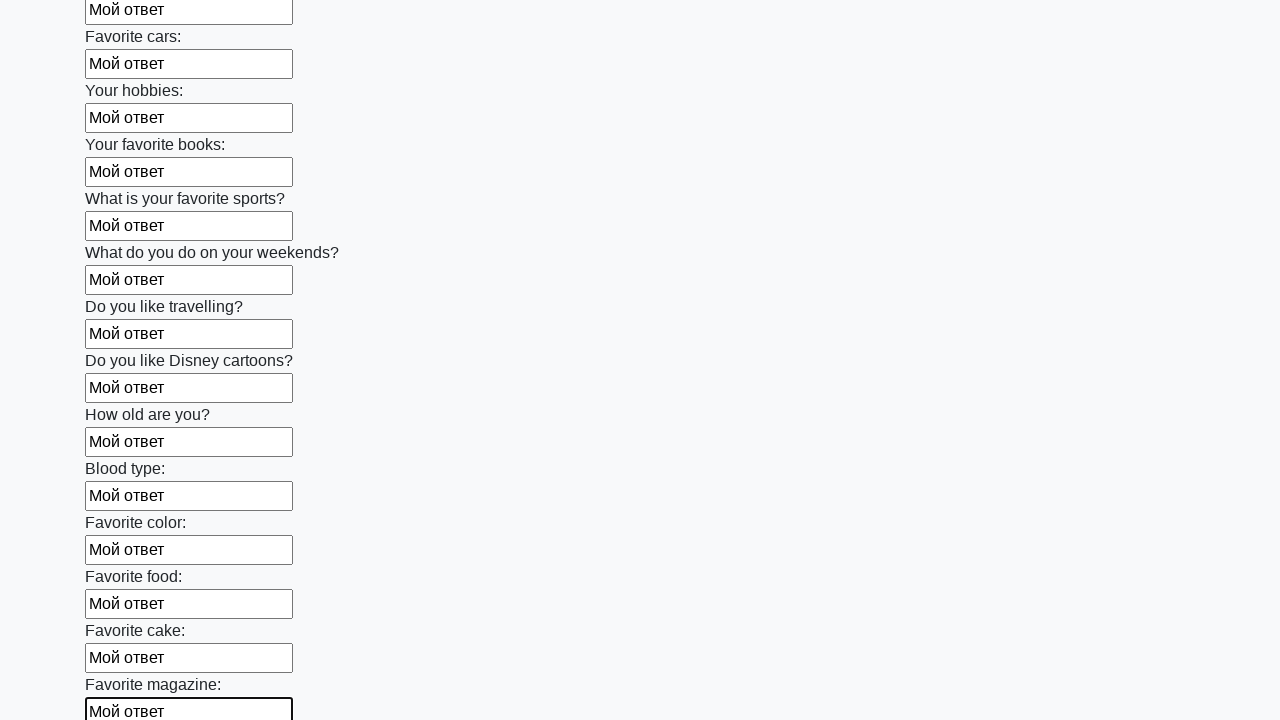

Filled input field with 'Мой ответ' on input >> nth=23
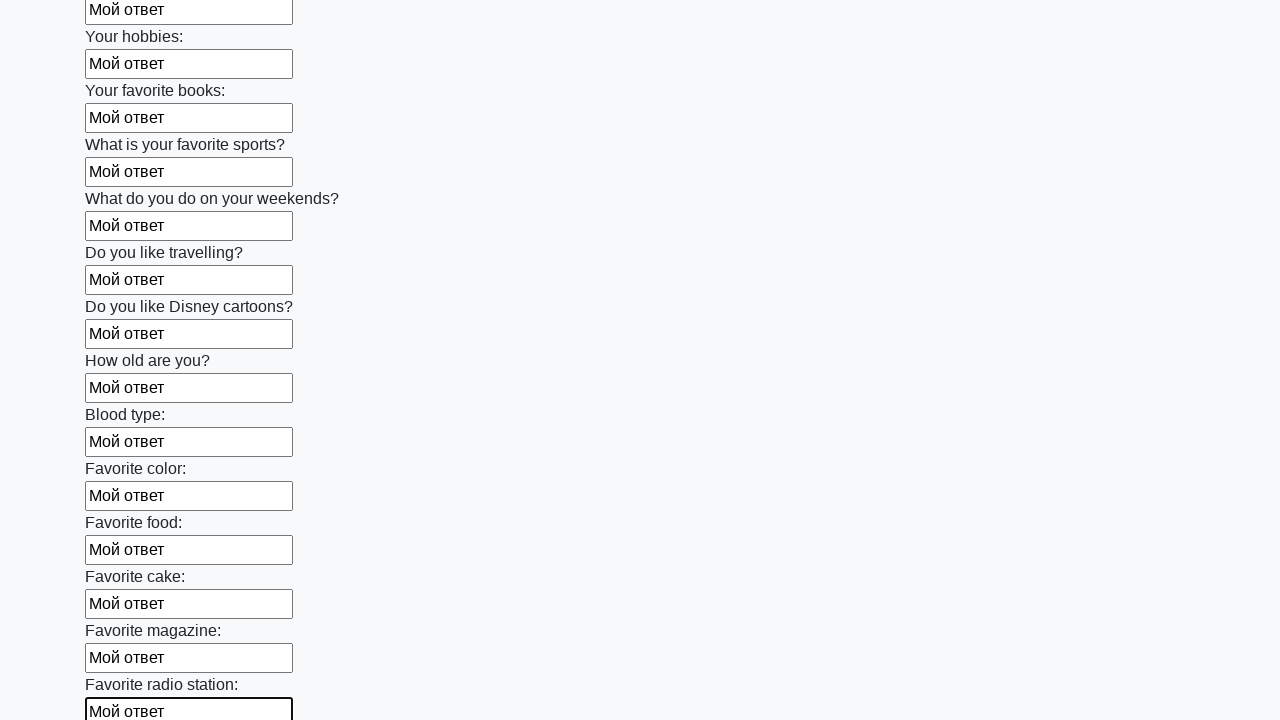

Filled input field with 'Мой ответ' on input >> nth=24
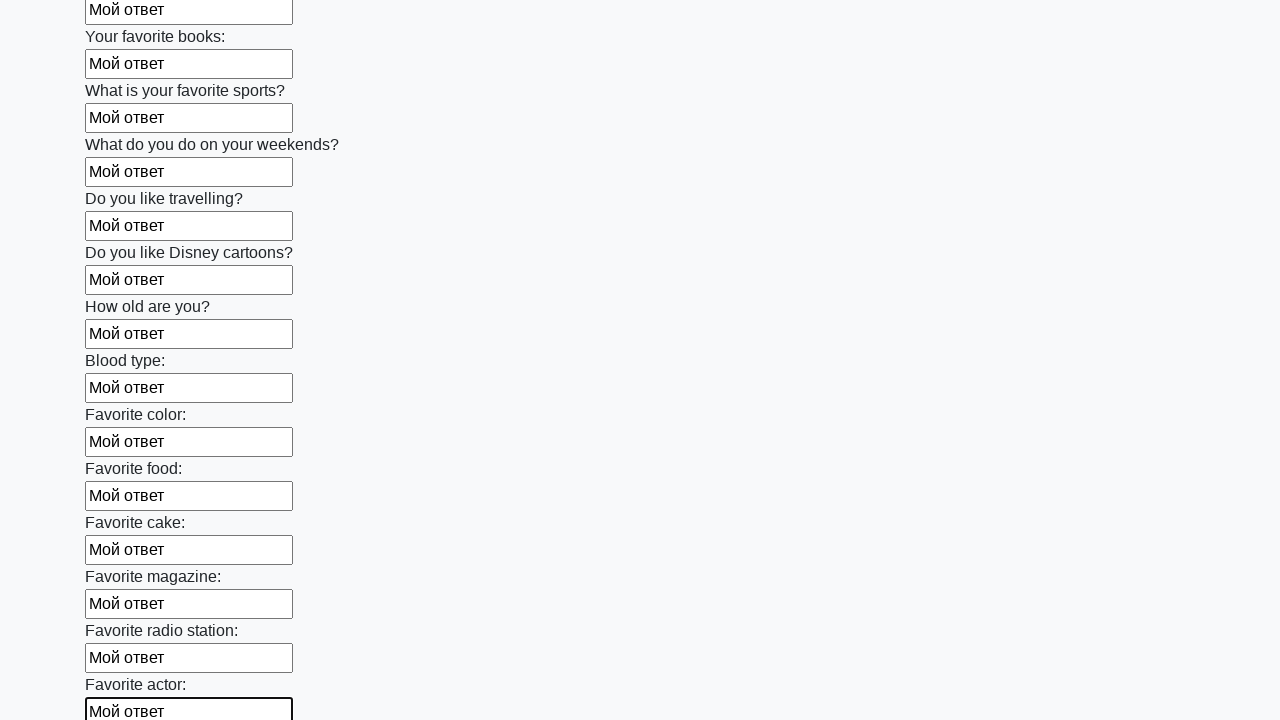

Filled input field with 'Мой ответ' on input >> nth=25
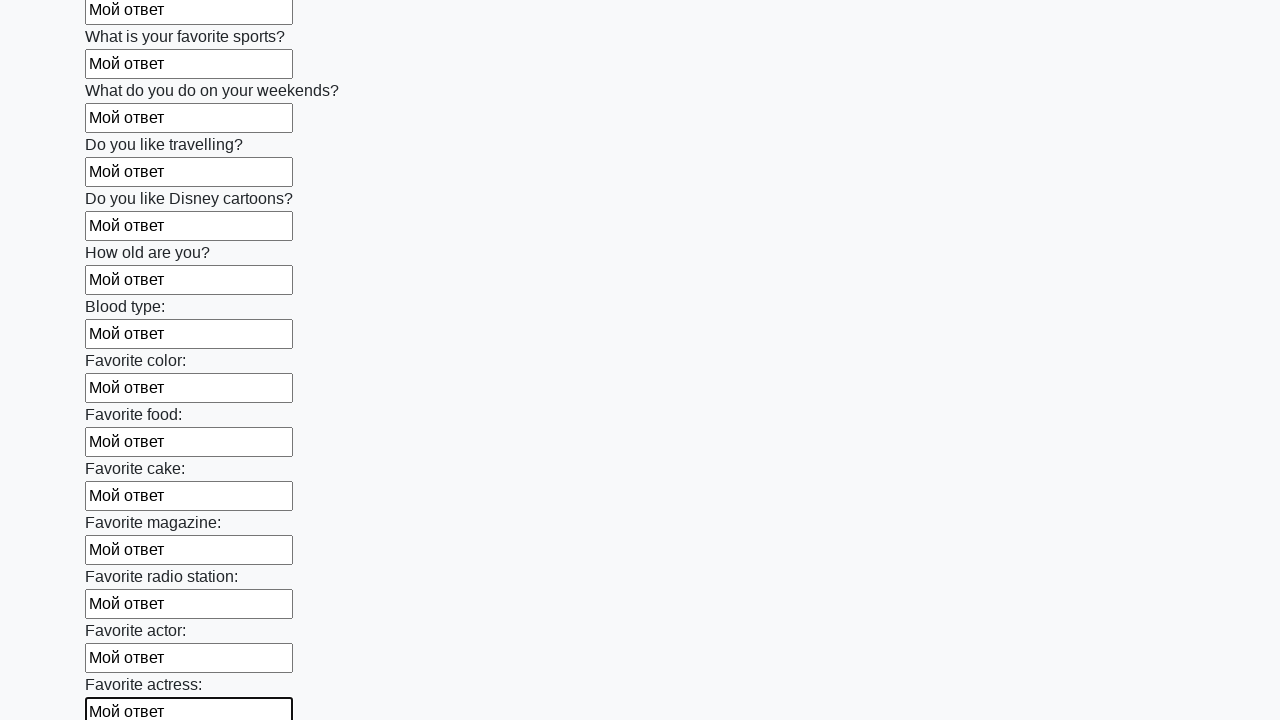

Filled input field with 'Мой ответ' on input >> nth=26
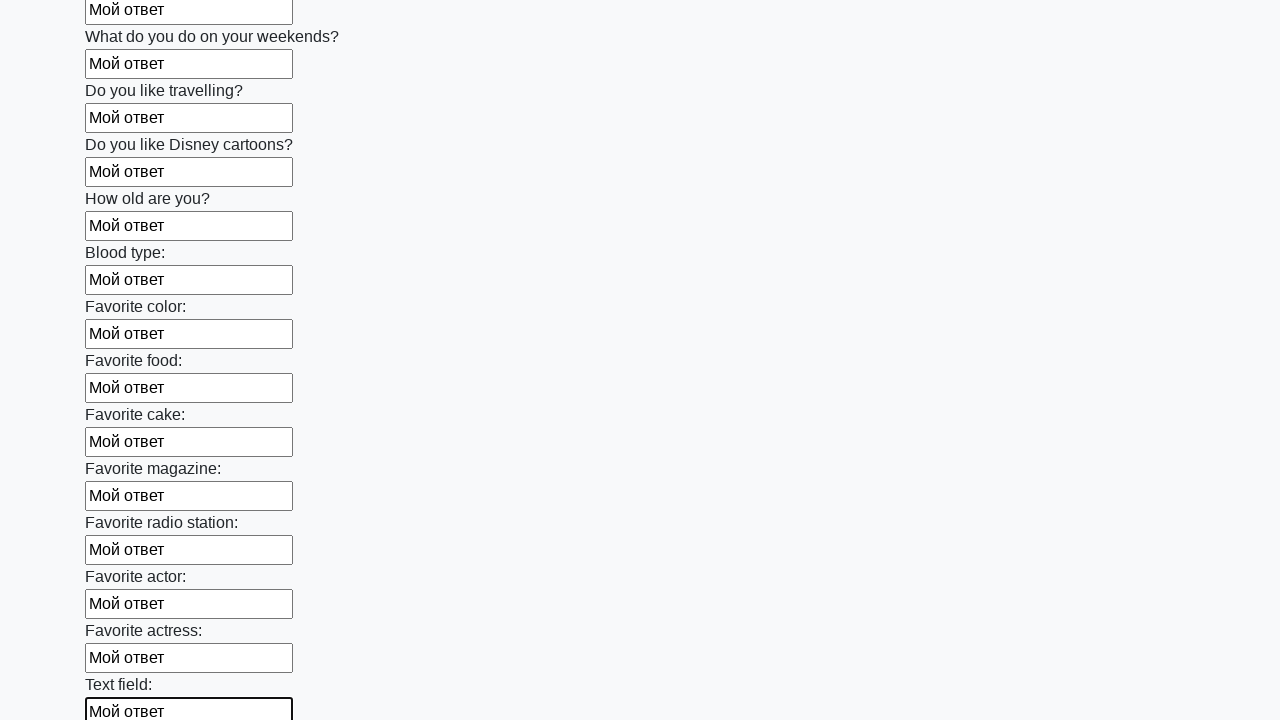

Filled input field with 'Мой ответ' on input >> nth=27
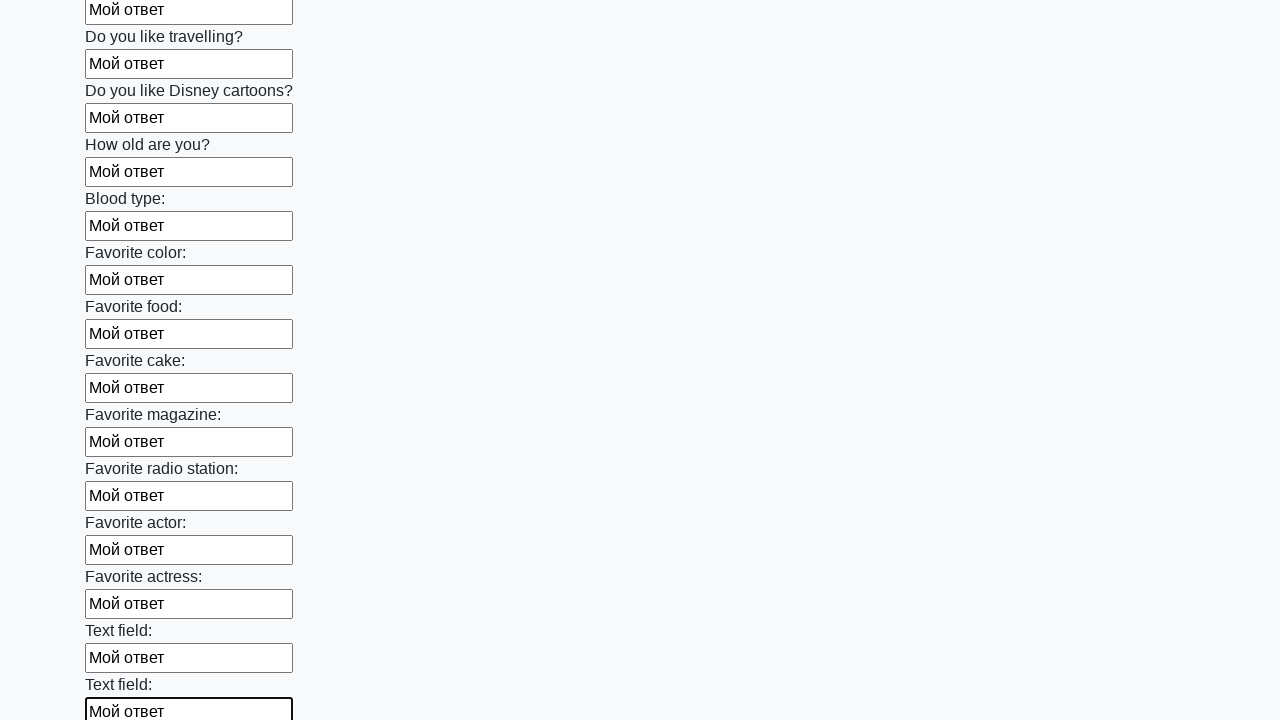

Filled input field with 'Мой ответ' on input >> nth=28
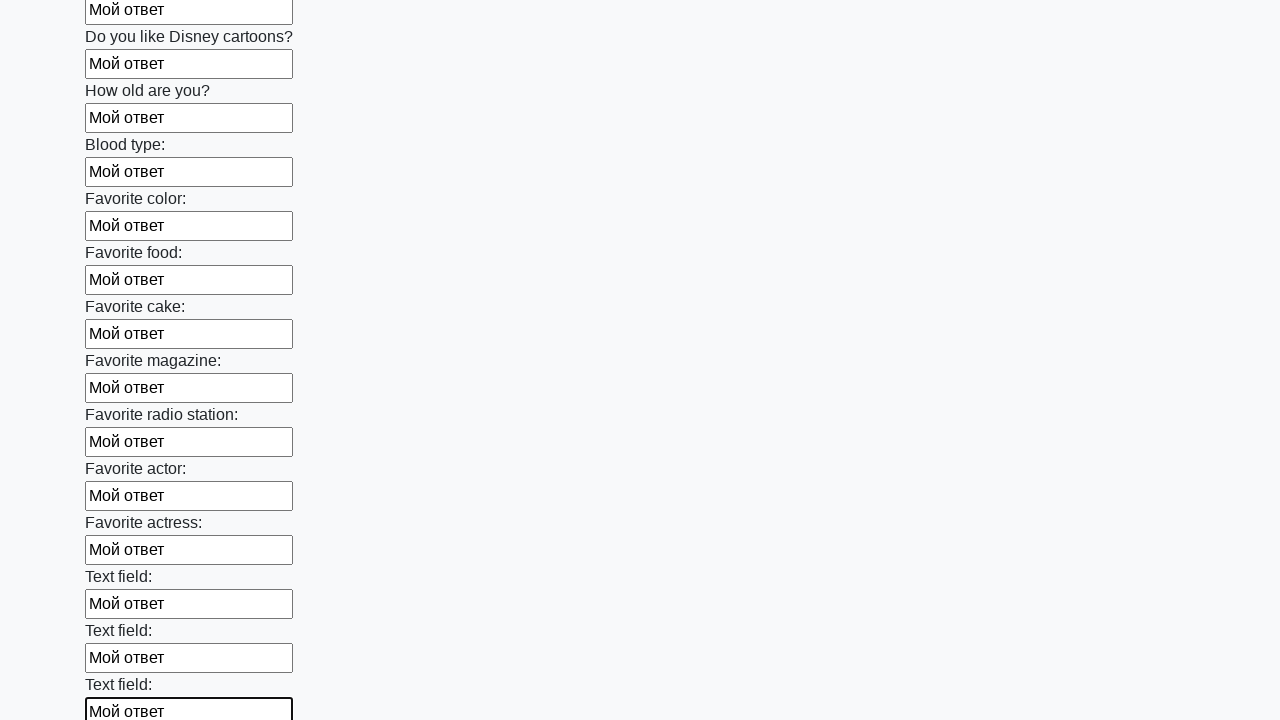

Filled input field with 'Мой ответ' on input >> nth=29
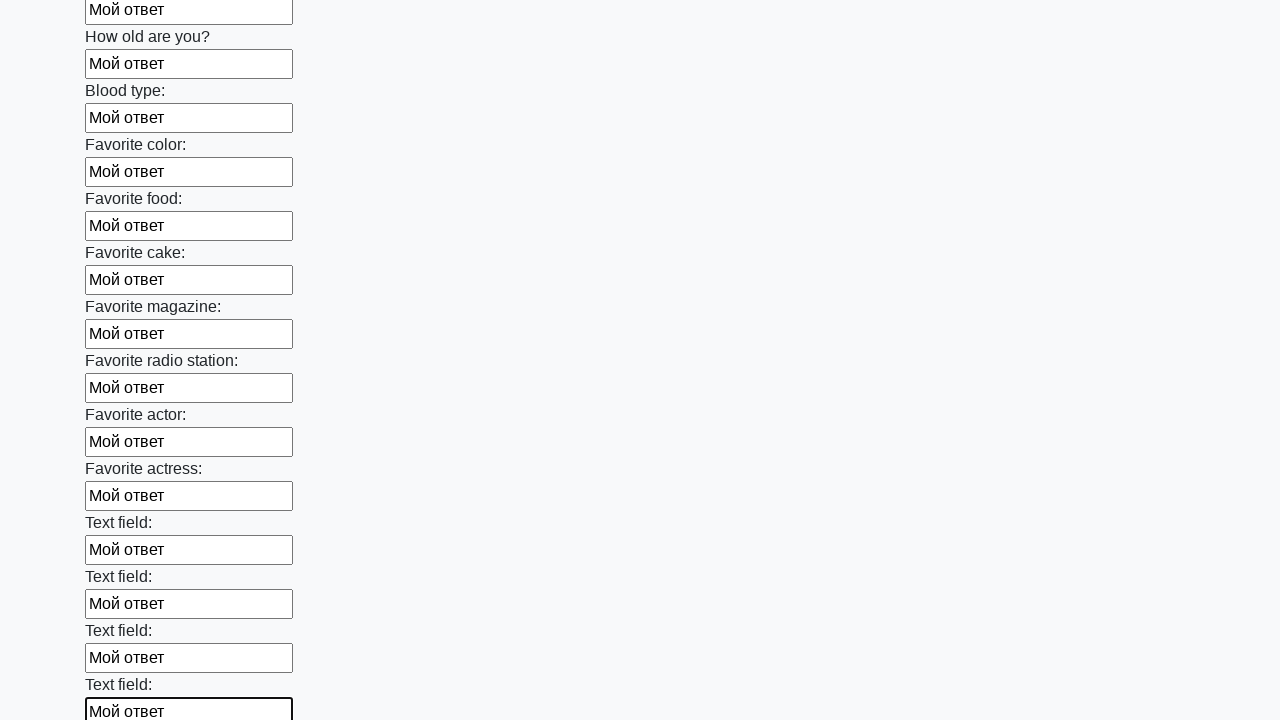

Filled input field with 'Мой ответ' on input >> nth=30
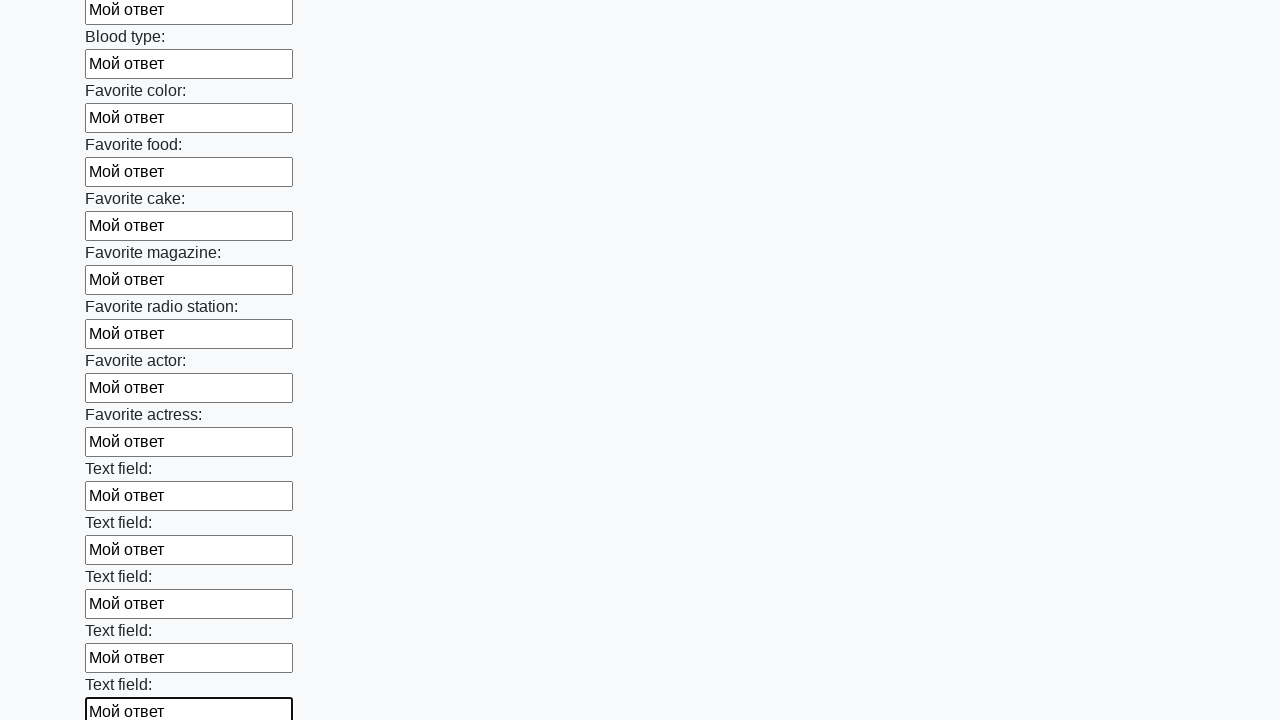

Filled input field with 'Мой ответ' on input >> nth=31
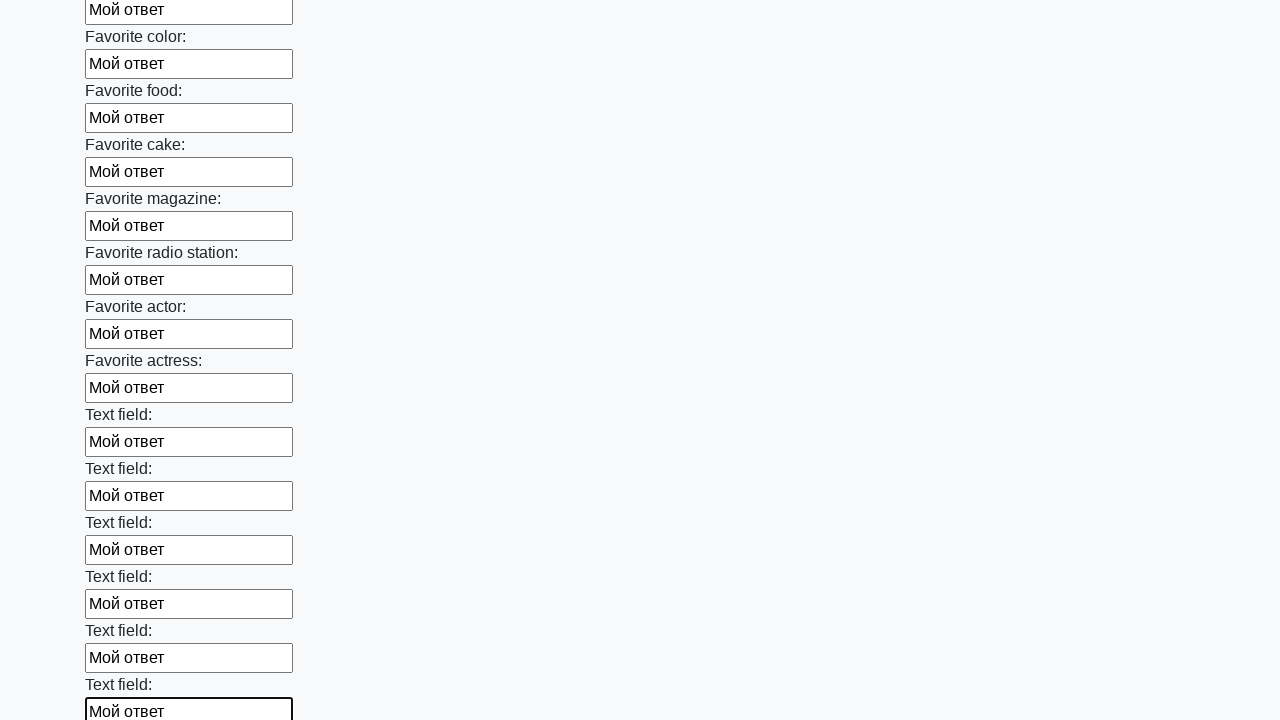

Filled input field with 'Мой ответ' on input >> nth=32
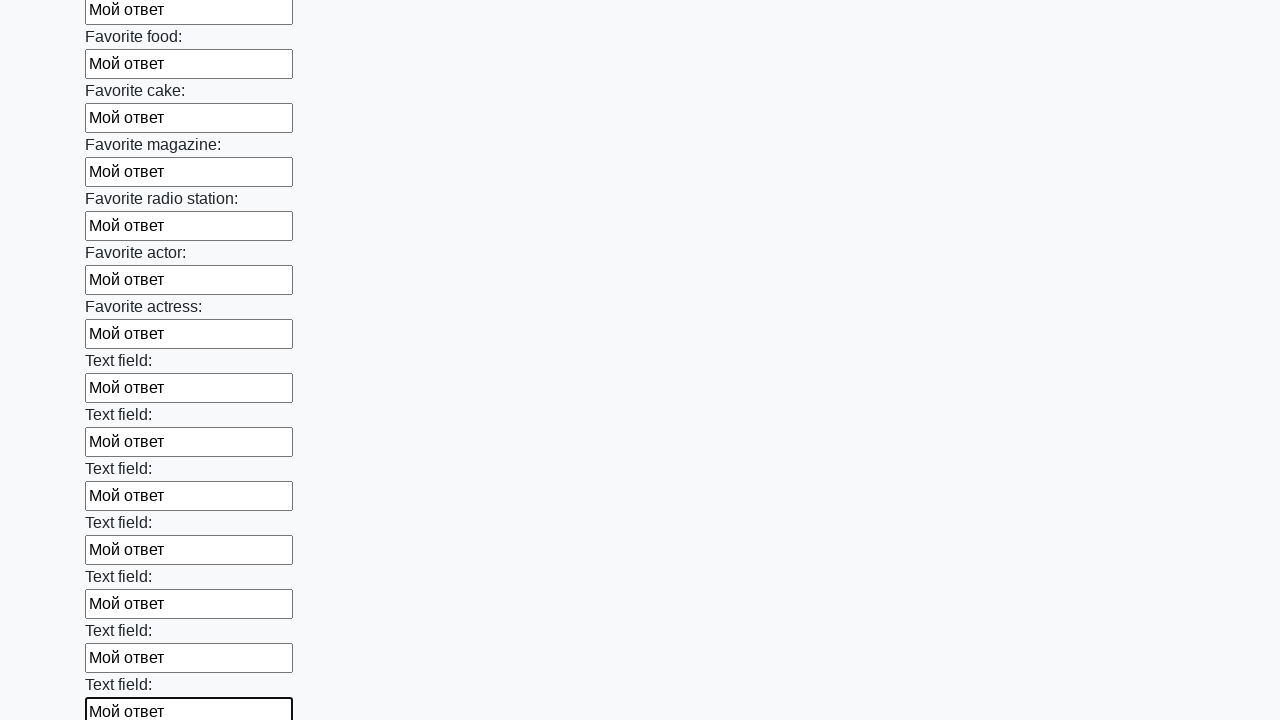

Filled input field with 'Мой ответ' on input >> nth=33
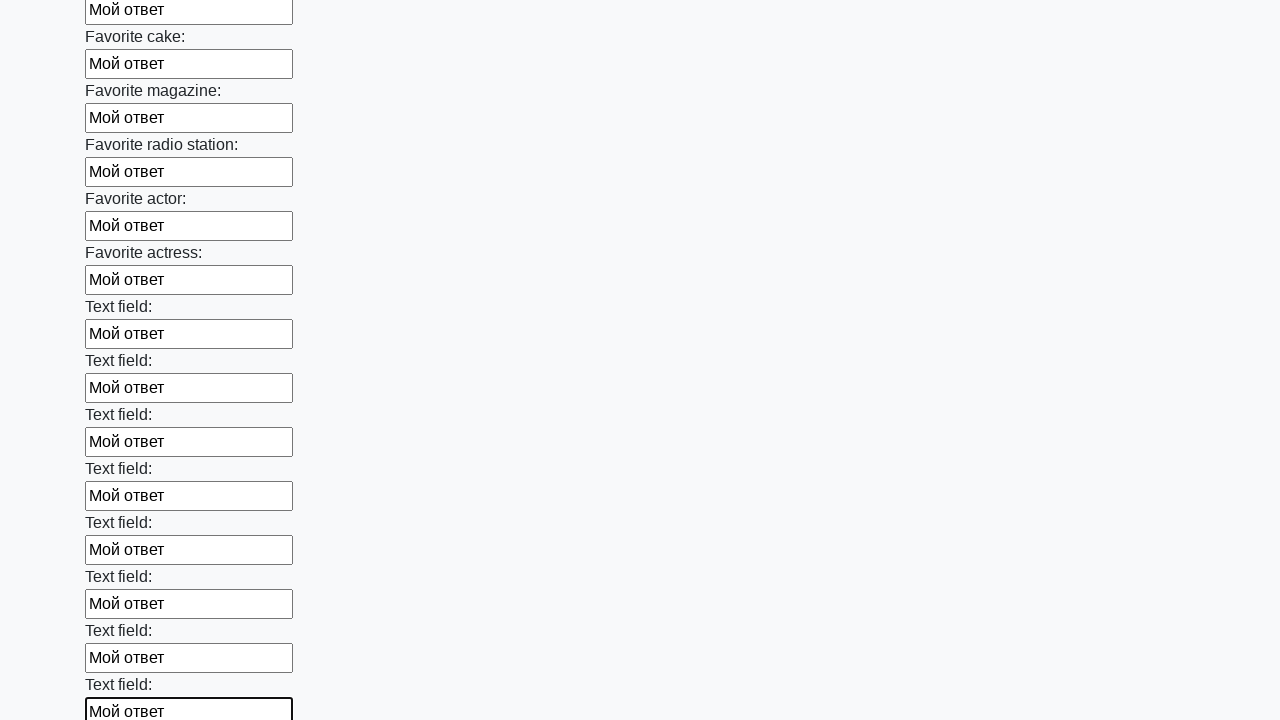

Filled input field with 'Мой ответ' on input >> nth=34
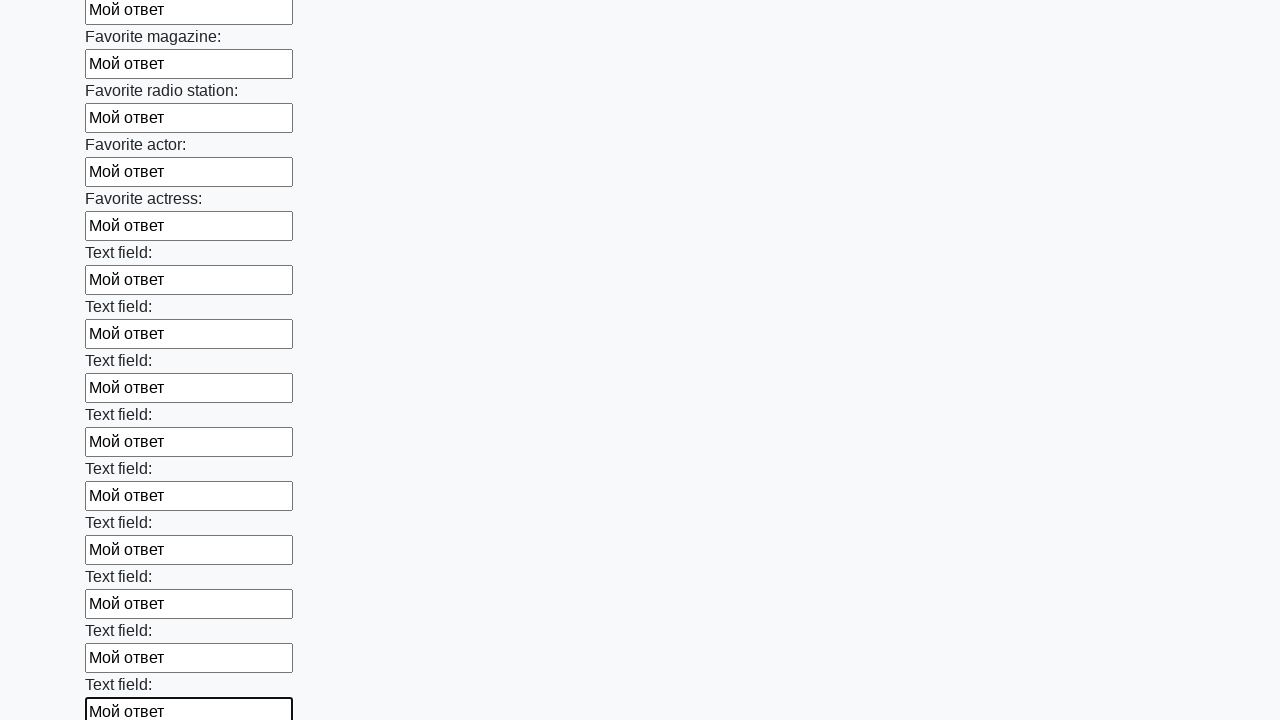

Filled input field with 'Мой ответ' on input >> nth=35
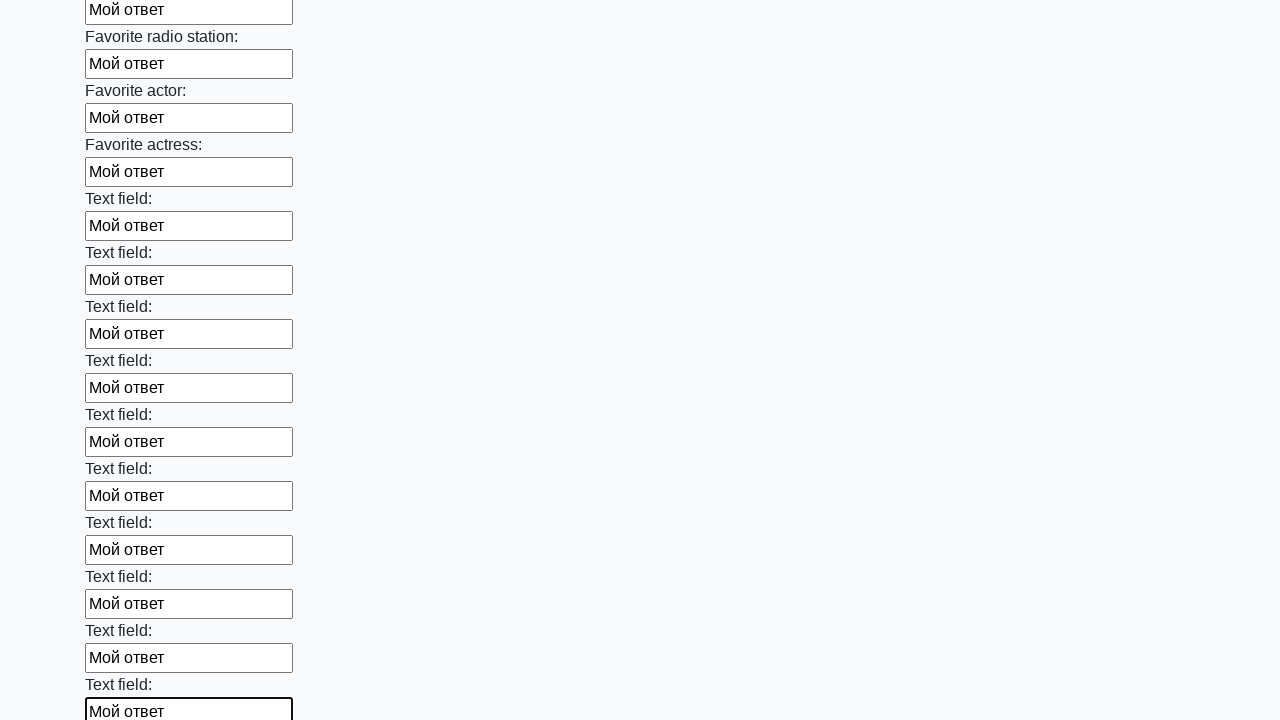

Filled input field with 'Мой ответ' on input >> nth=36
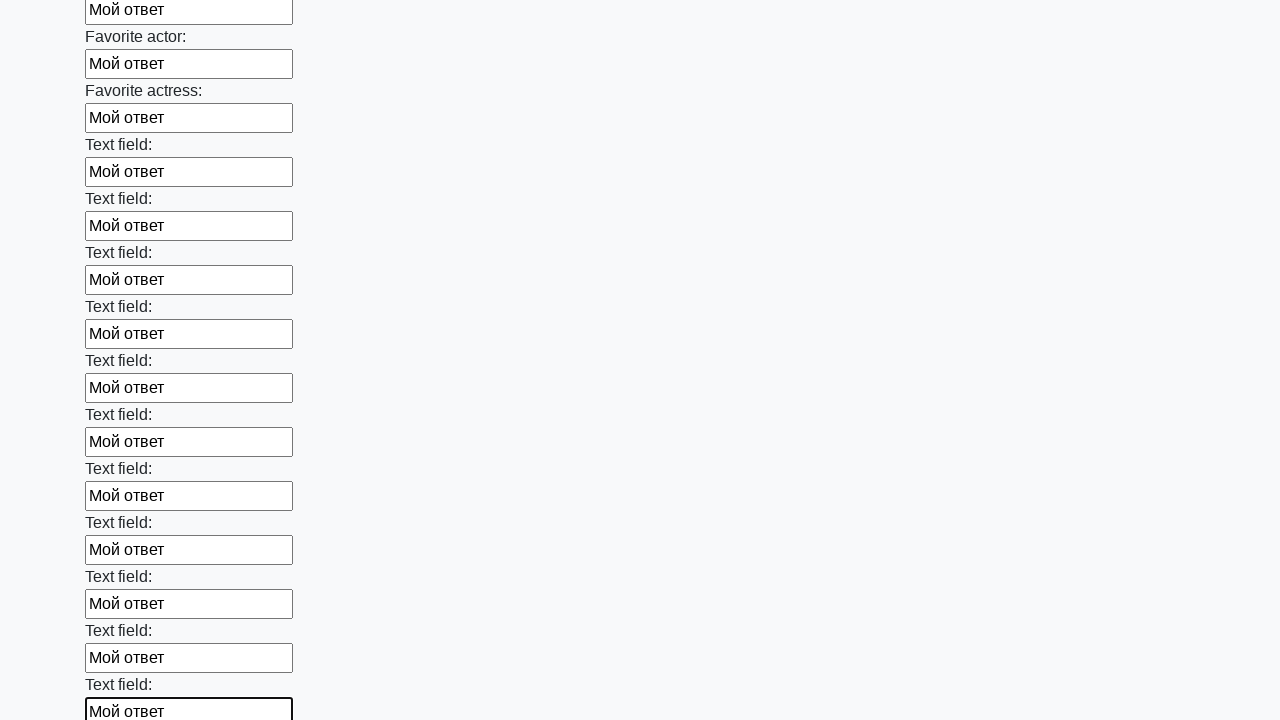

Filled input field with 'Мой ответ' on input >> nth=37
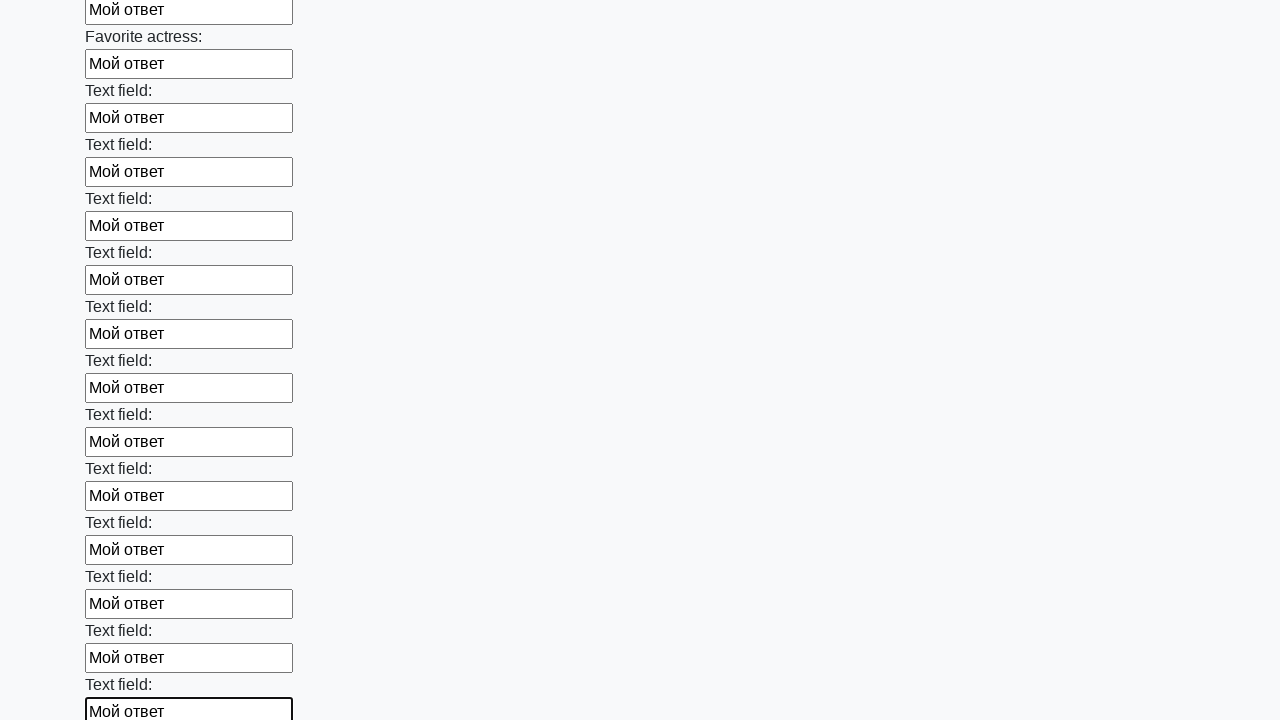

Filled input field with 'Мой ответ' on input >> nth=38
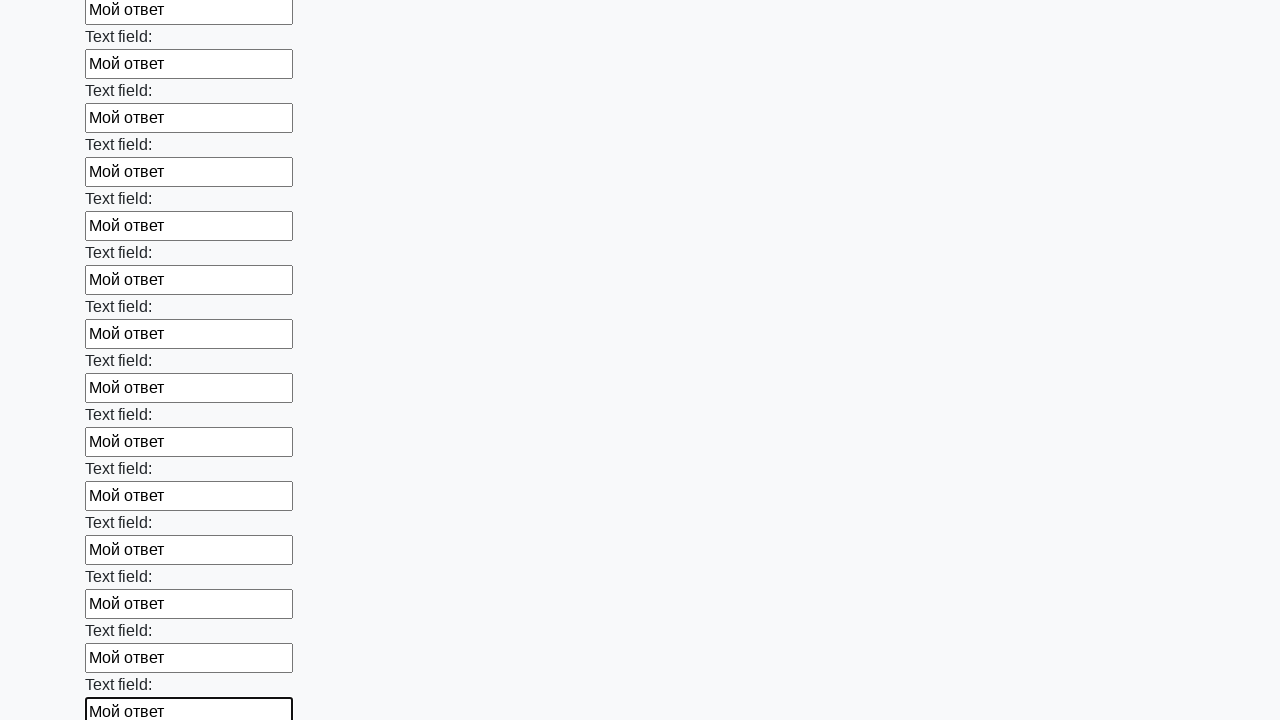

Filled input field with 'Мой ответ' on input >> nth=39
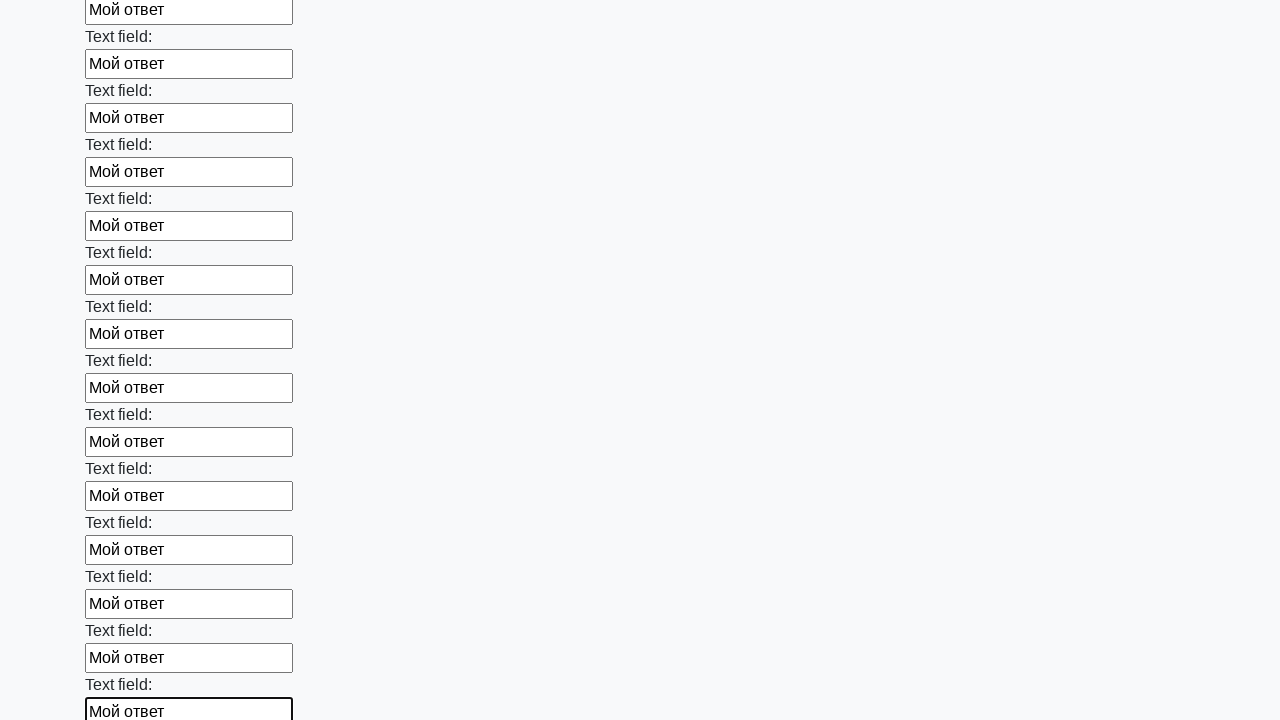

Filled input field with 'Мой ответ' on input >> nth=40
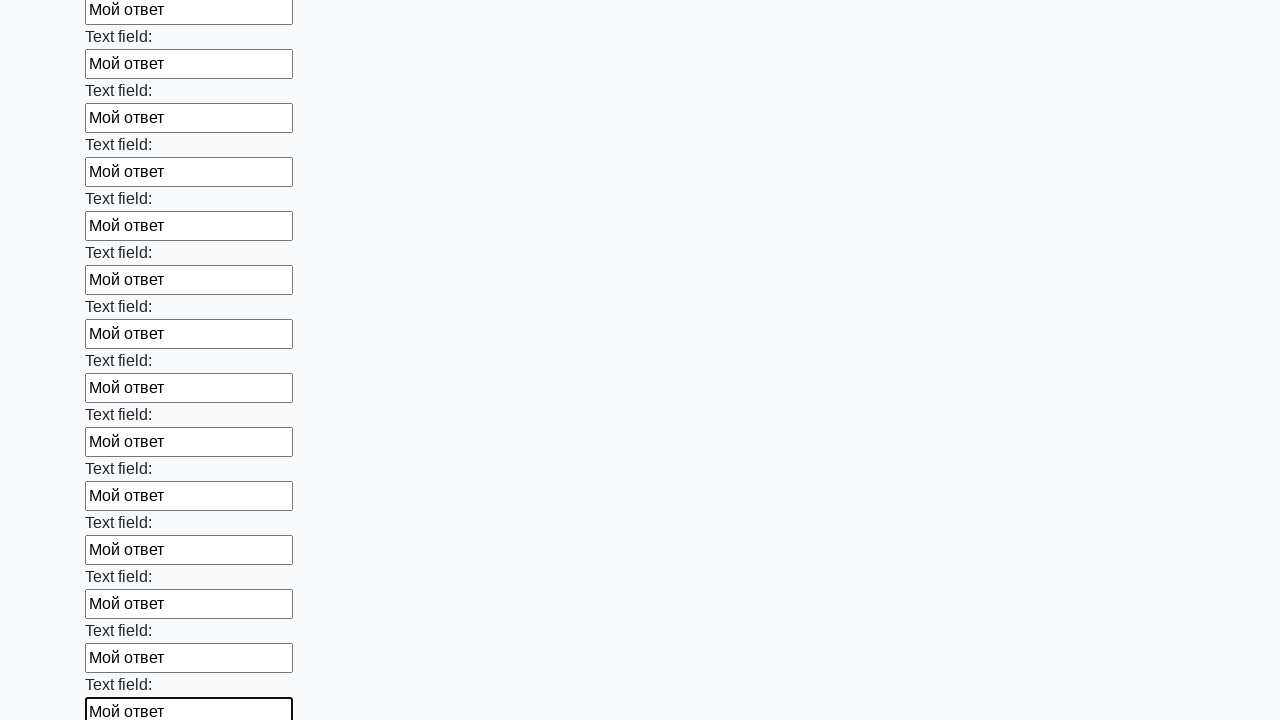

Filled input field with 'Мой ответ' on input >> nth=41
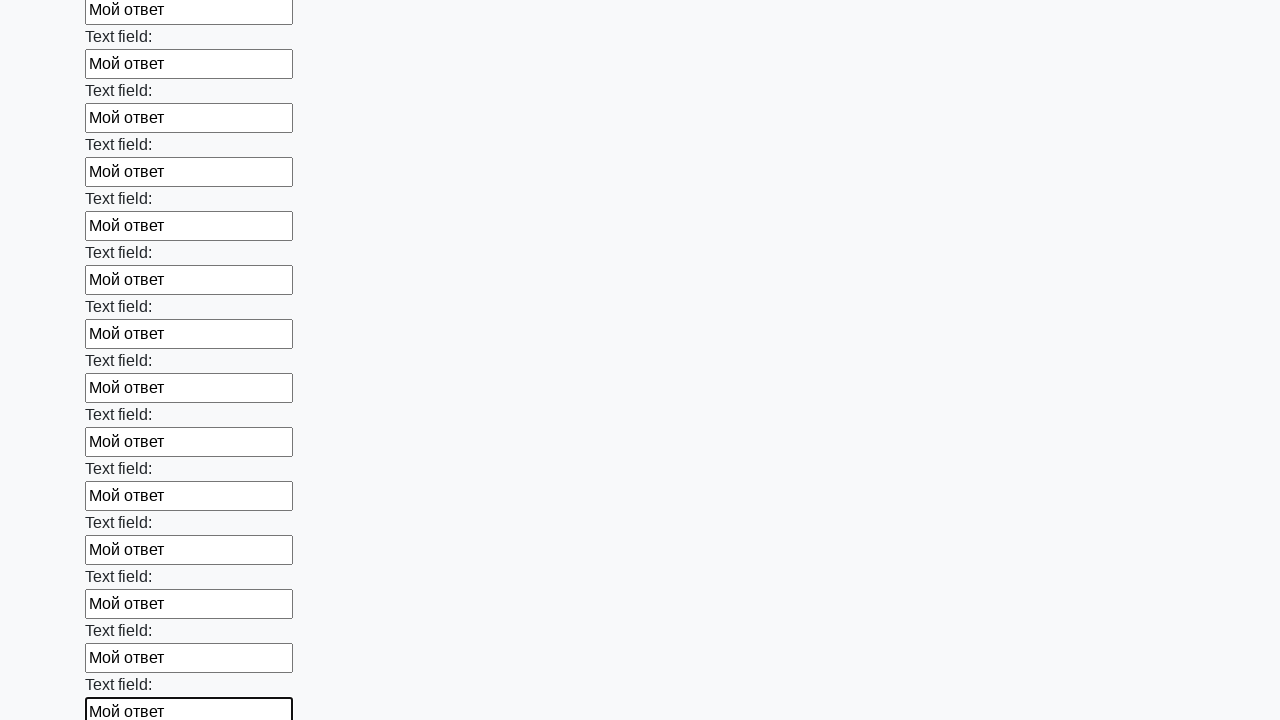

Filled input field with 'Мой ответ' on input >> nth=42
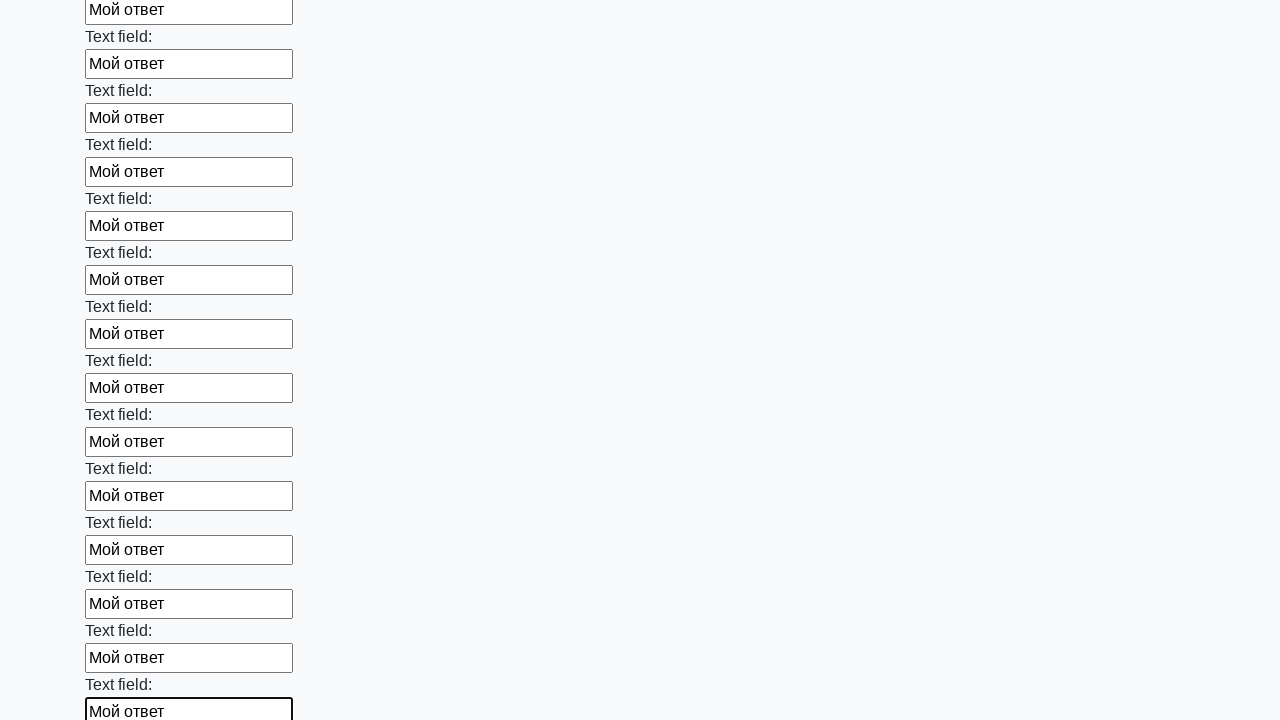

Filled input field with 'Мой ответ' on input >> nth=43
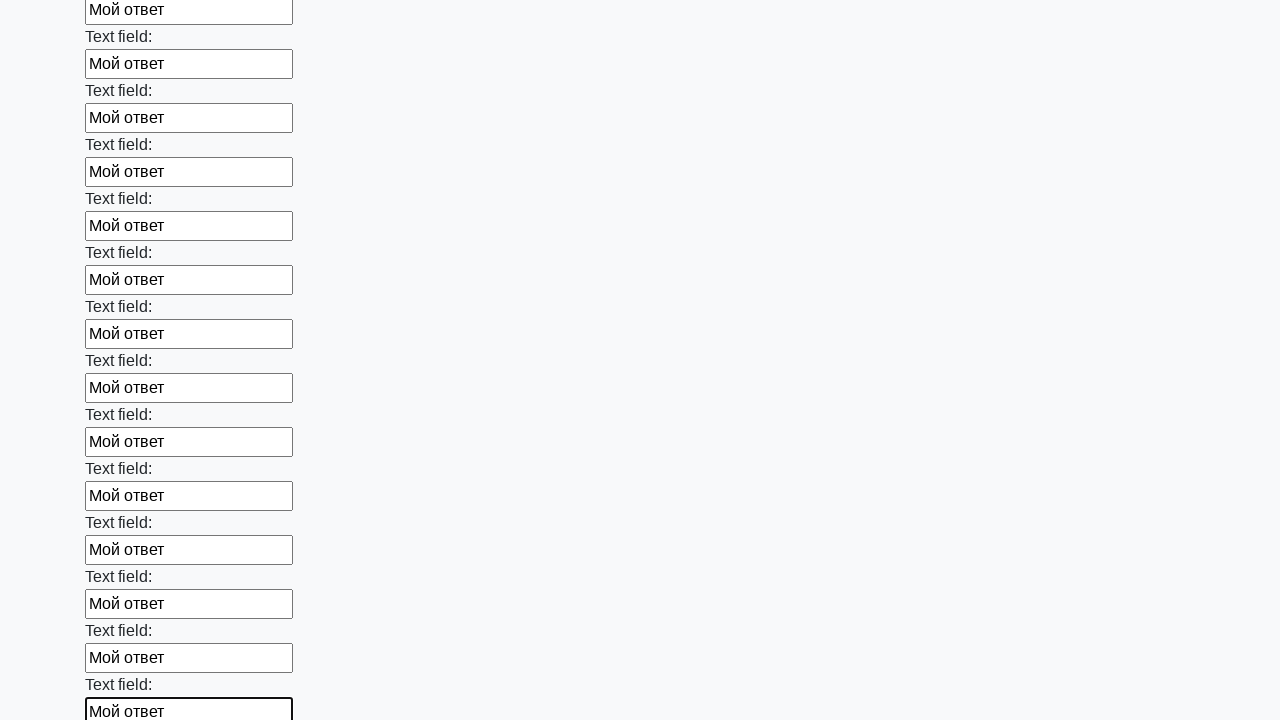

Filled input field with 'Мой ответ' on input >> nth=44
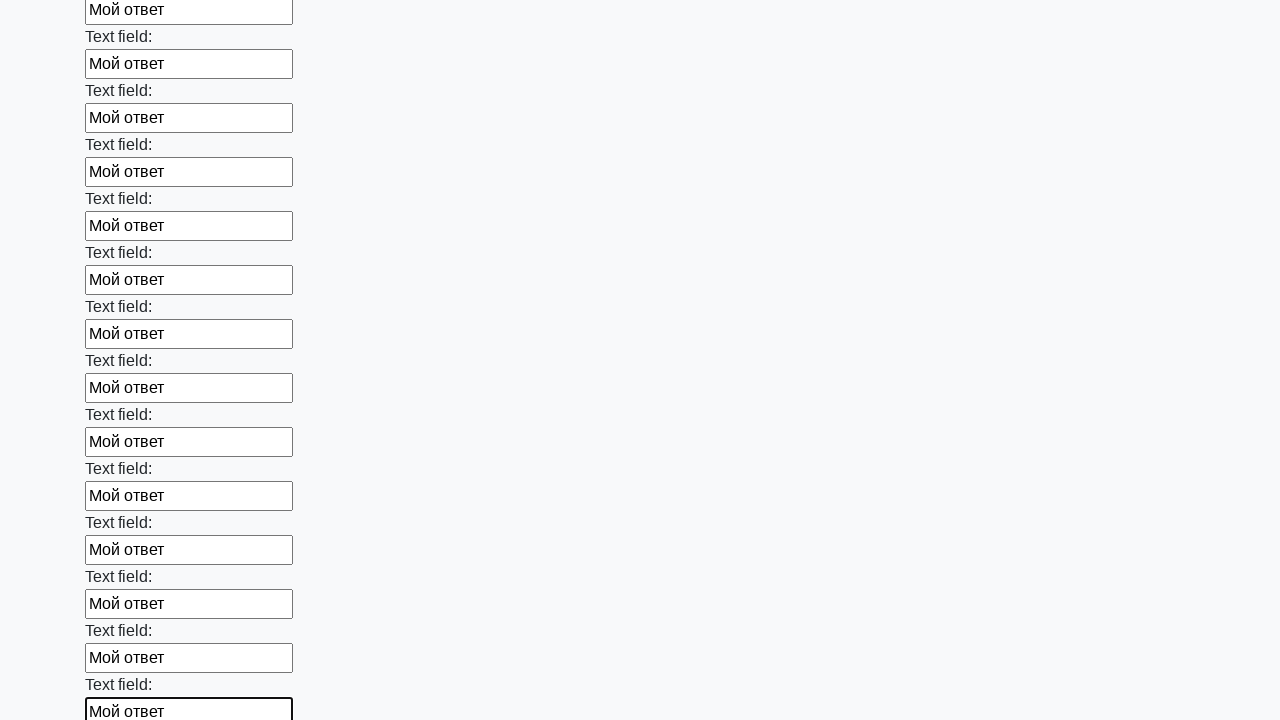

Filled input field with 'Мой ответ' on input >> nth=45
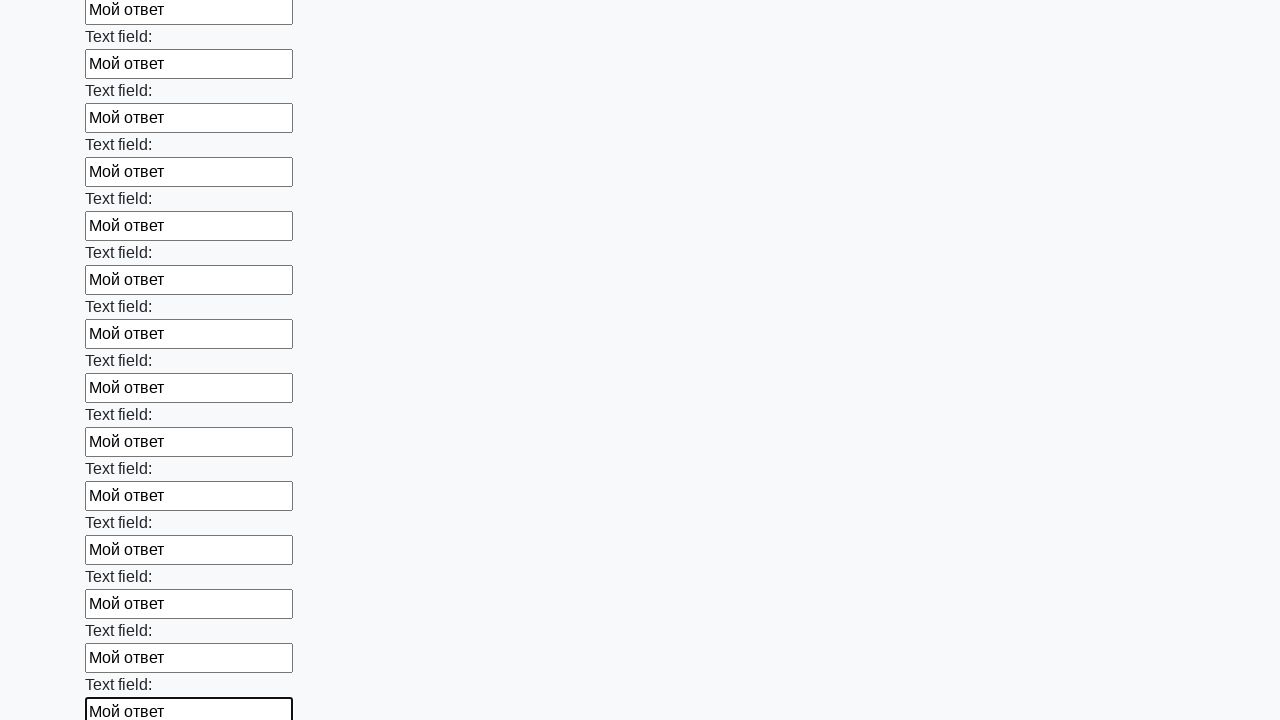

Filled input field with 'Мой ответ' on input >> nth=46
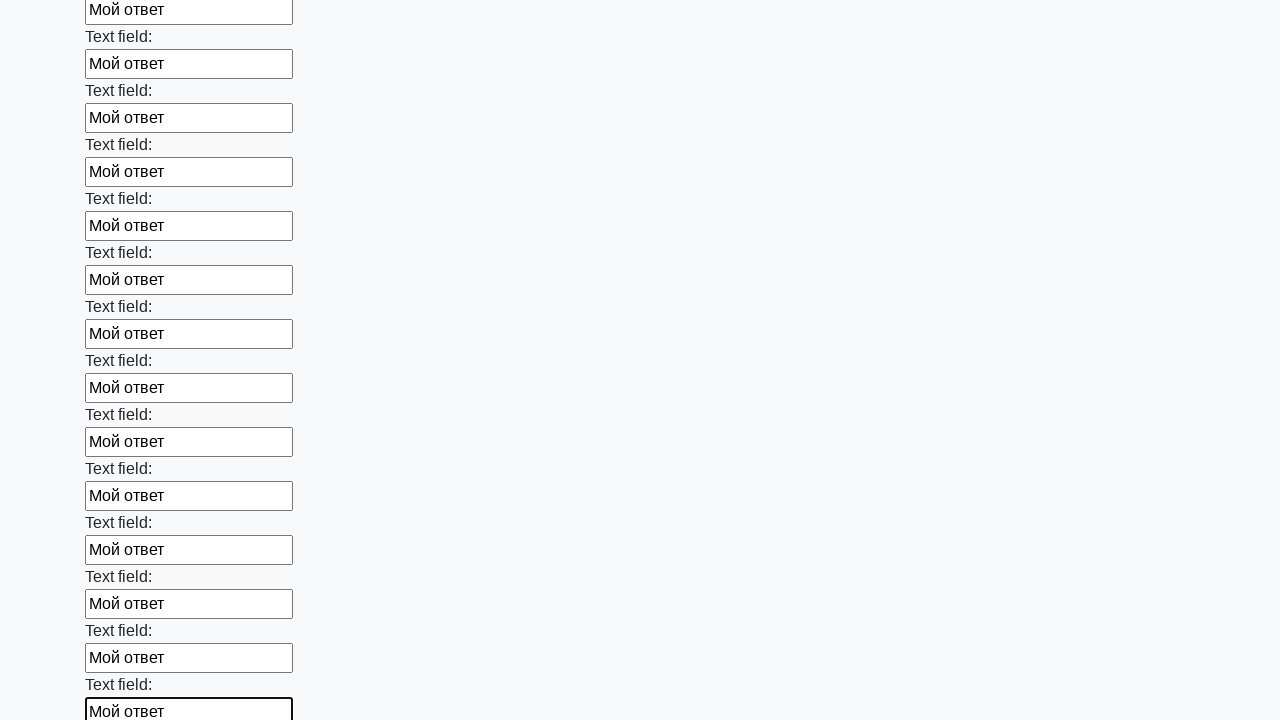

Filled input field with 'Мой ответ' on input >> nth=47
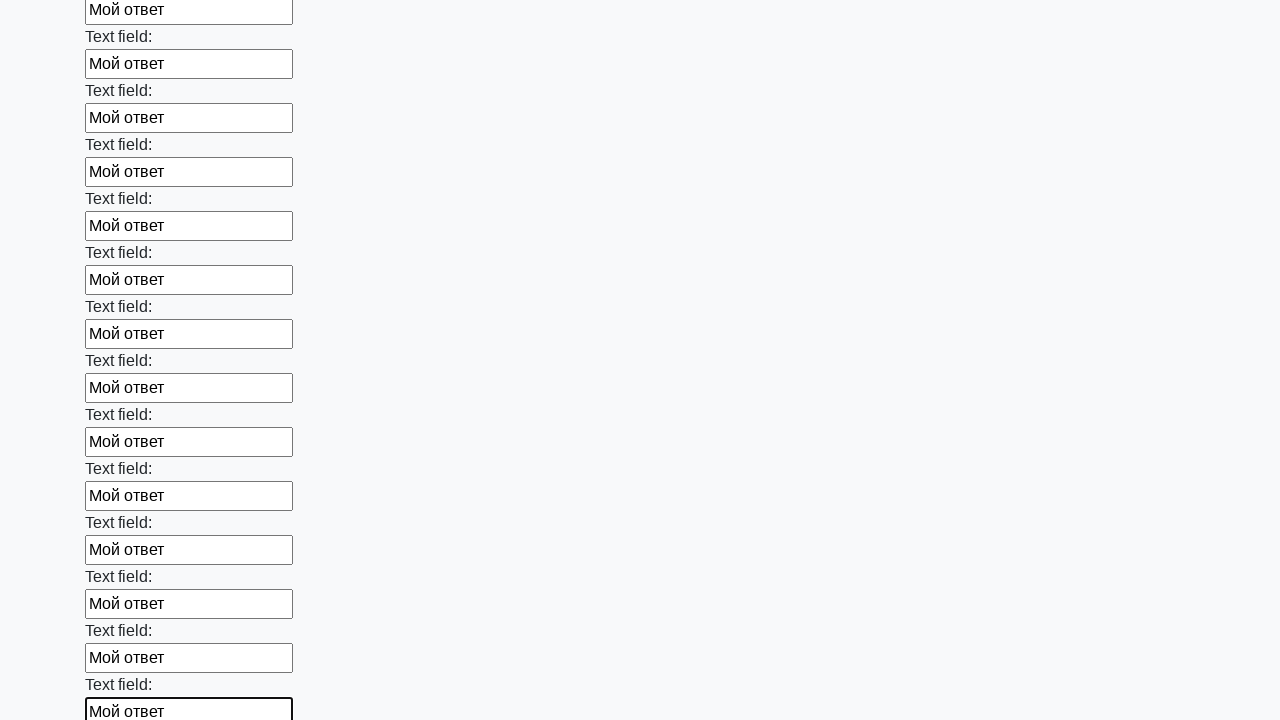

Filled input field with 'Мой ответ' on input >> nth=48
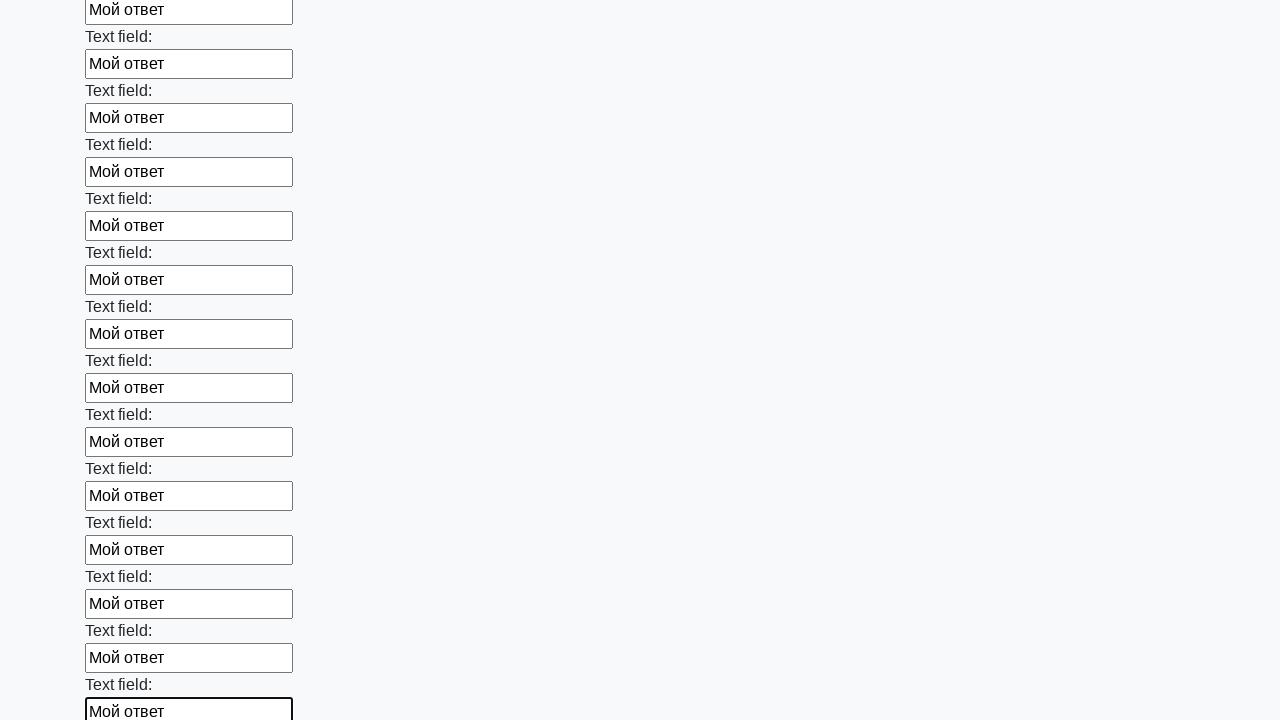

Filled input field with 'Мой ответ' on input >> nth=49
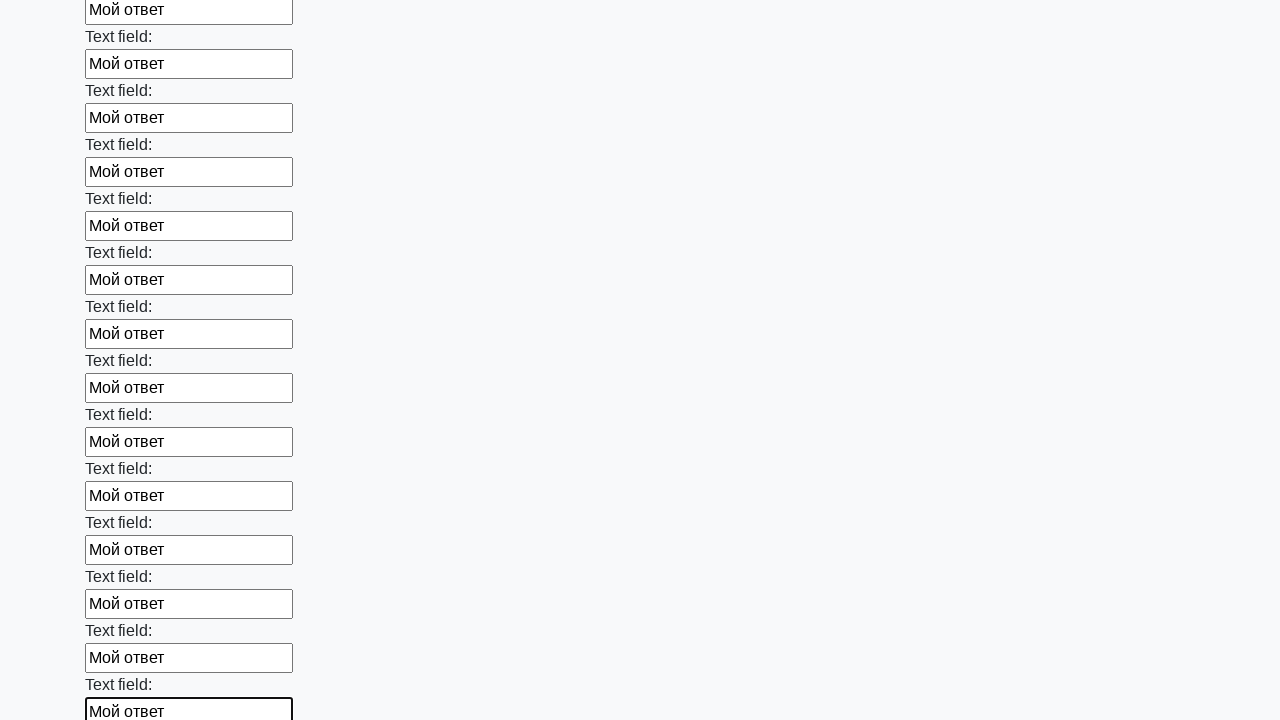

Filled input field with 'Мой ответ' on input >> nth=50
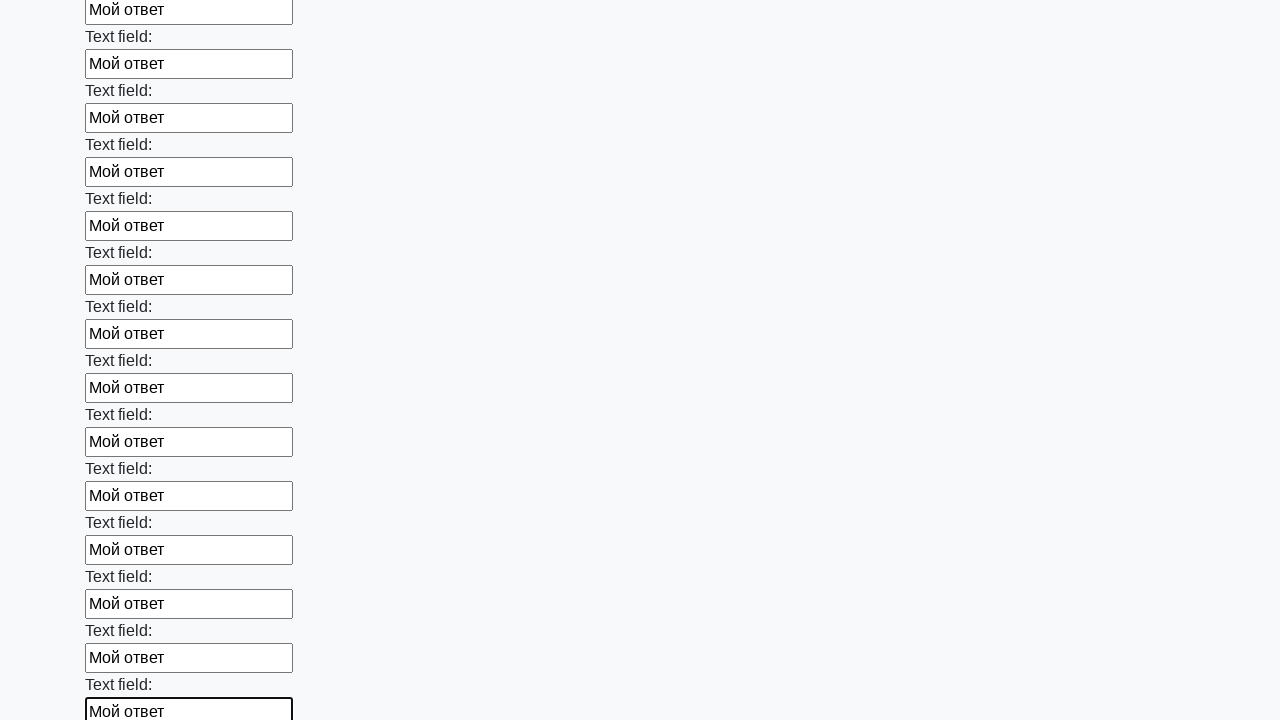

Filled input field with 'Мой ответ' on input >> nth=51
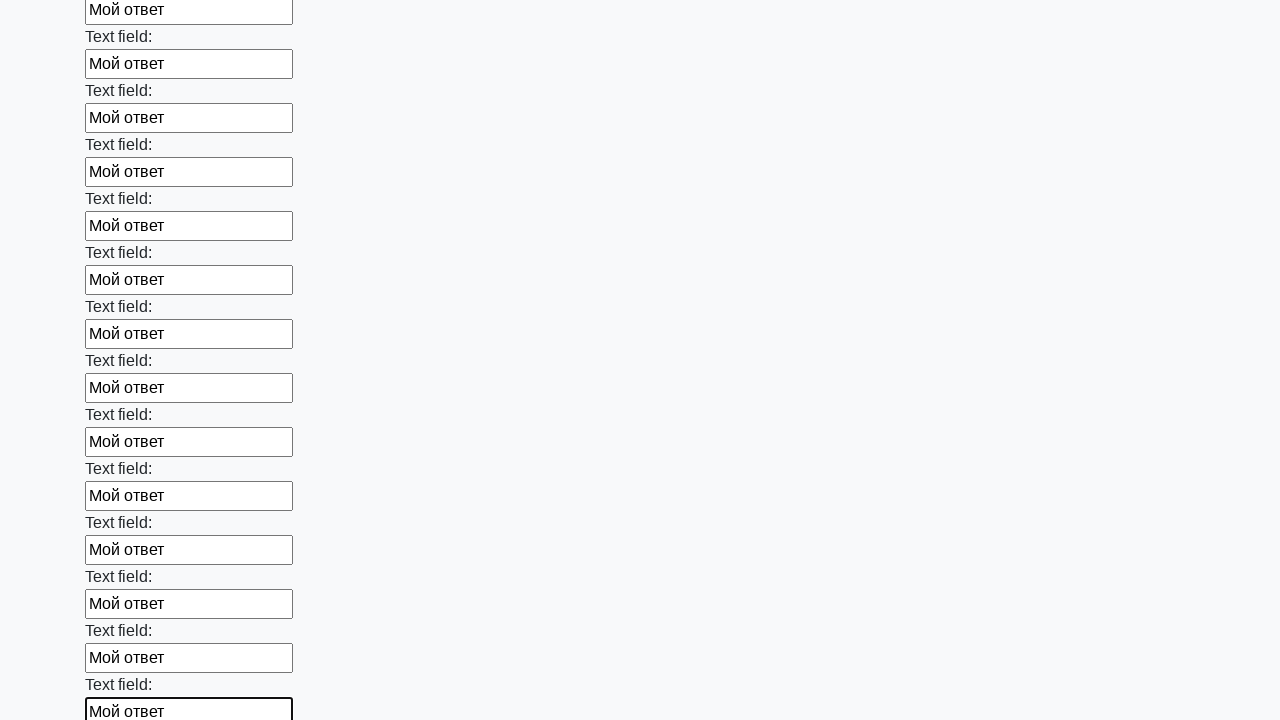

Filled input field with 'Мой ответ' on input >> nth=52
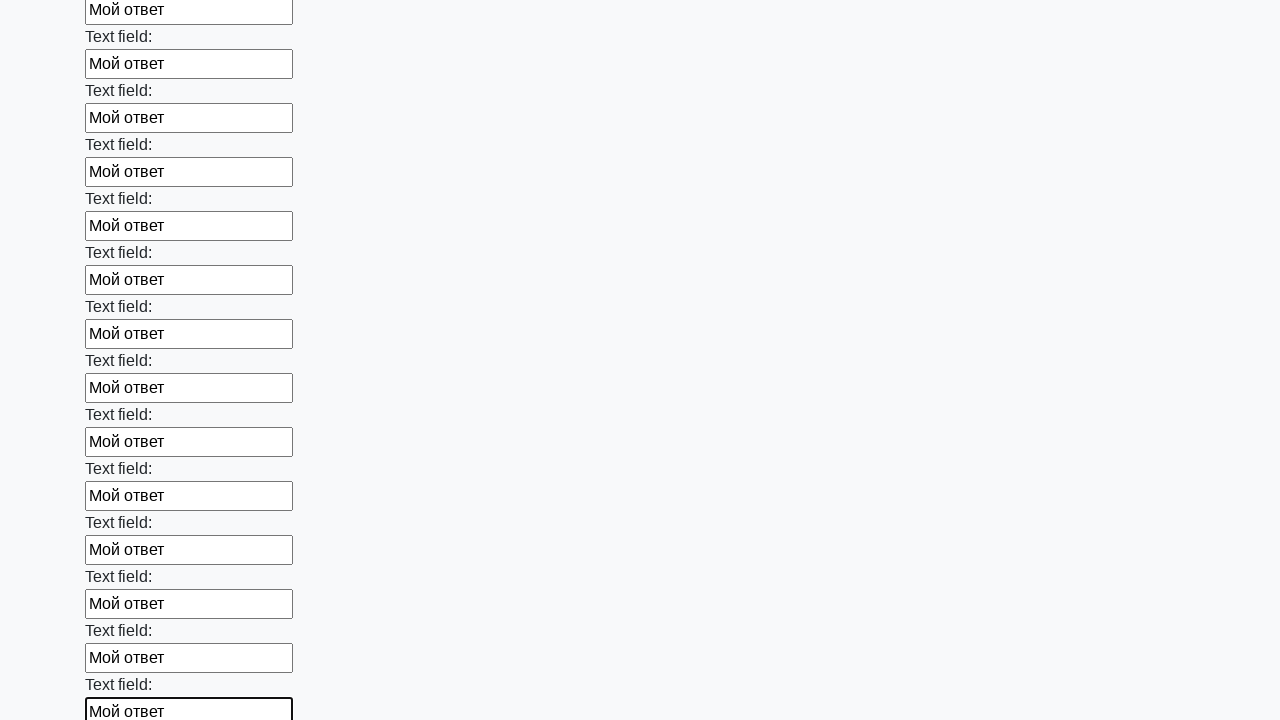

Filled input field with 'Мой ответ' on input >> nth=53
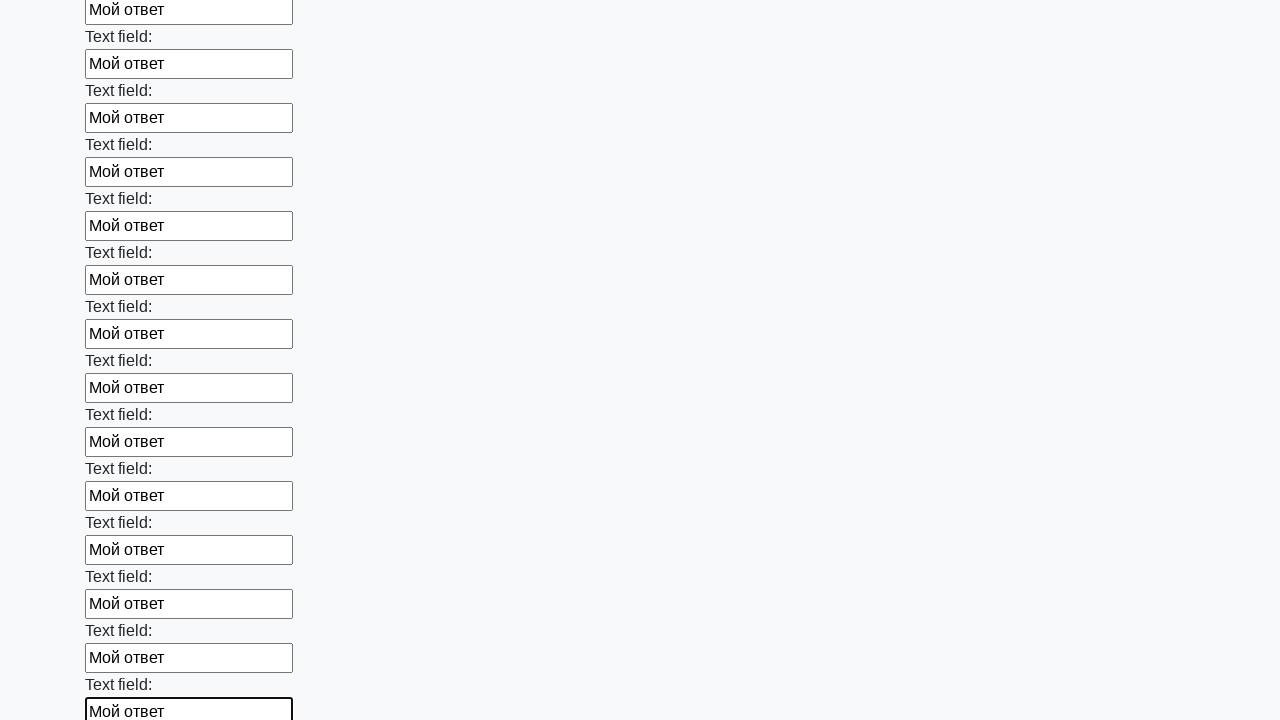

Filled input field with 'Мой ответ' on input >> nth=54
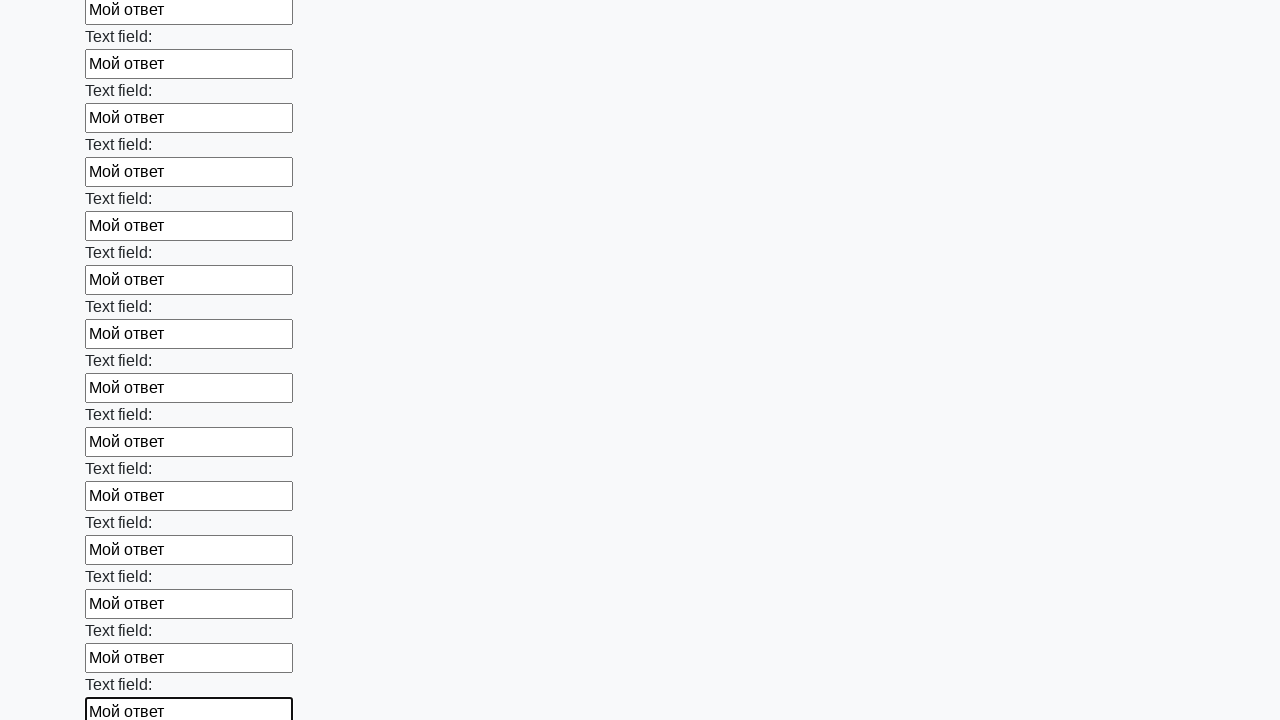

Filled input field with 'Мой ответ' on input >> nth=55
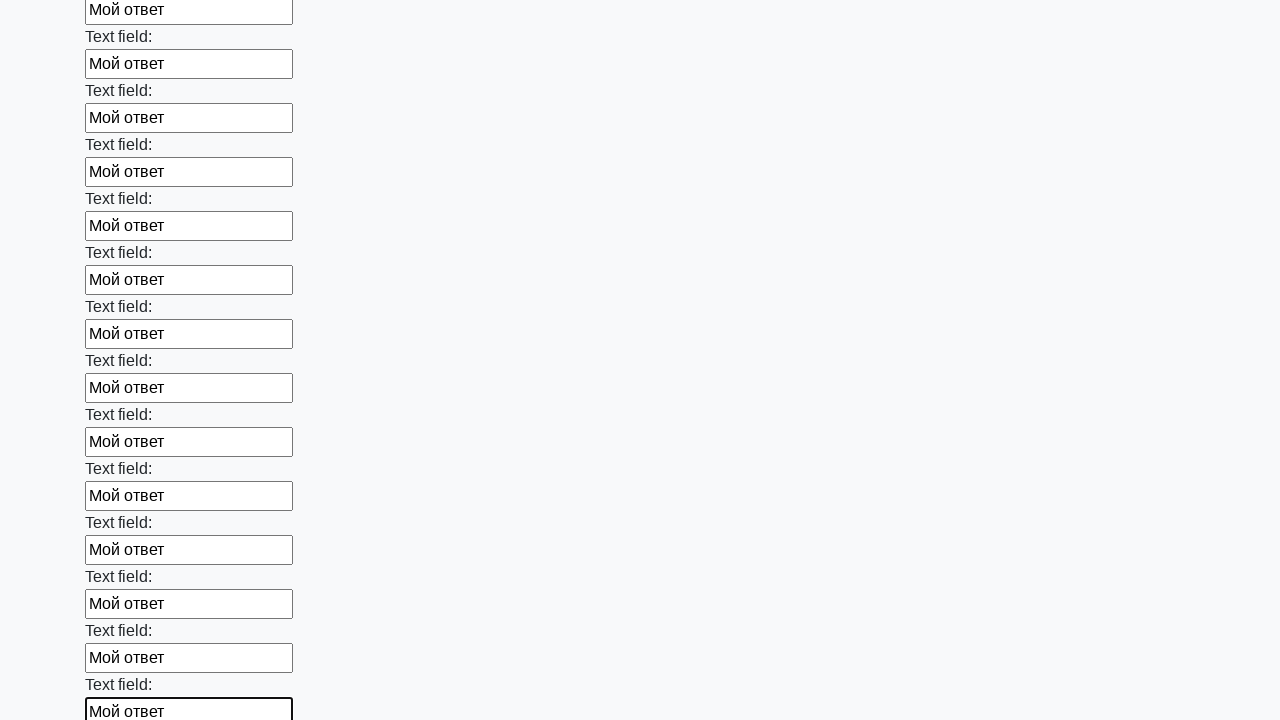

Filled input field with 'Мой ответ' on input >> nth=56
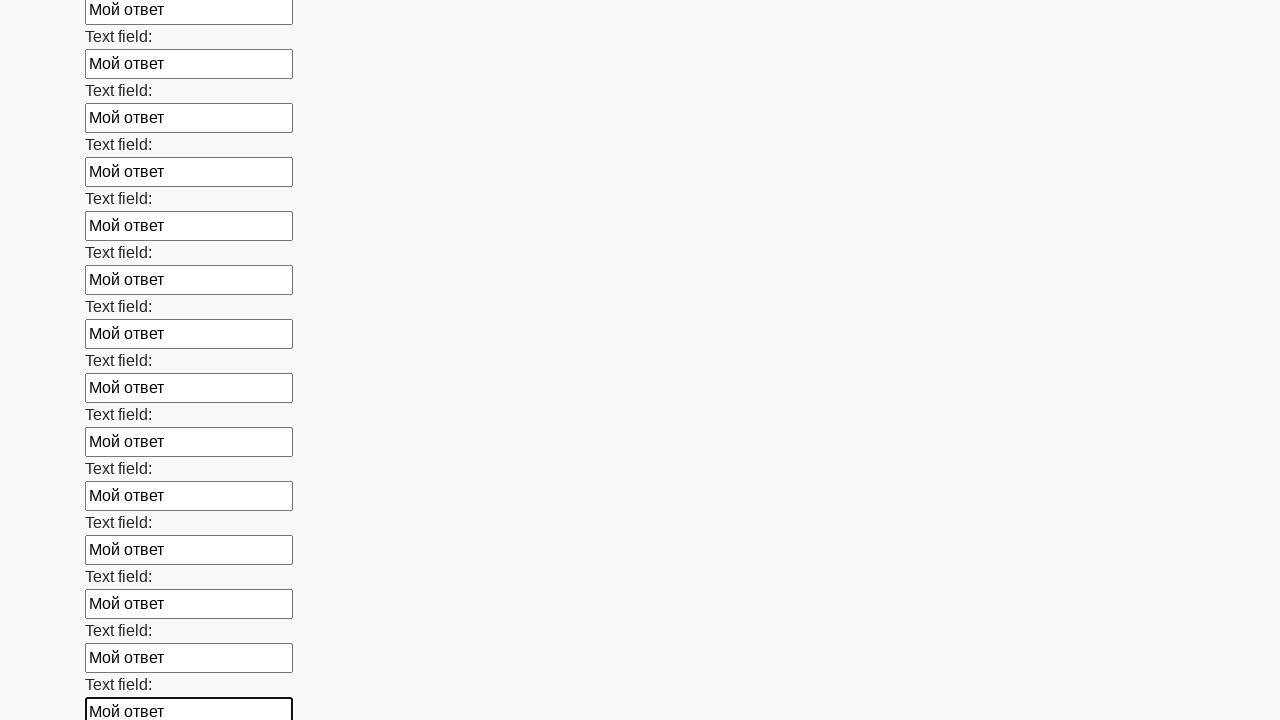

Filled input field with 'Мой ответ' on input >> nth=57
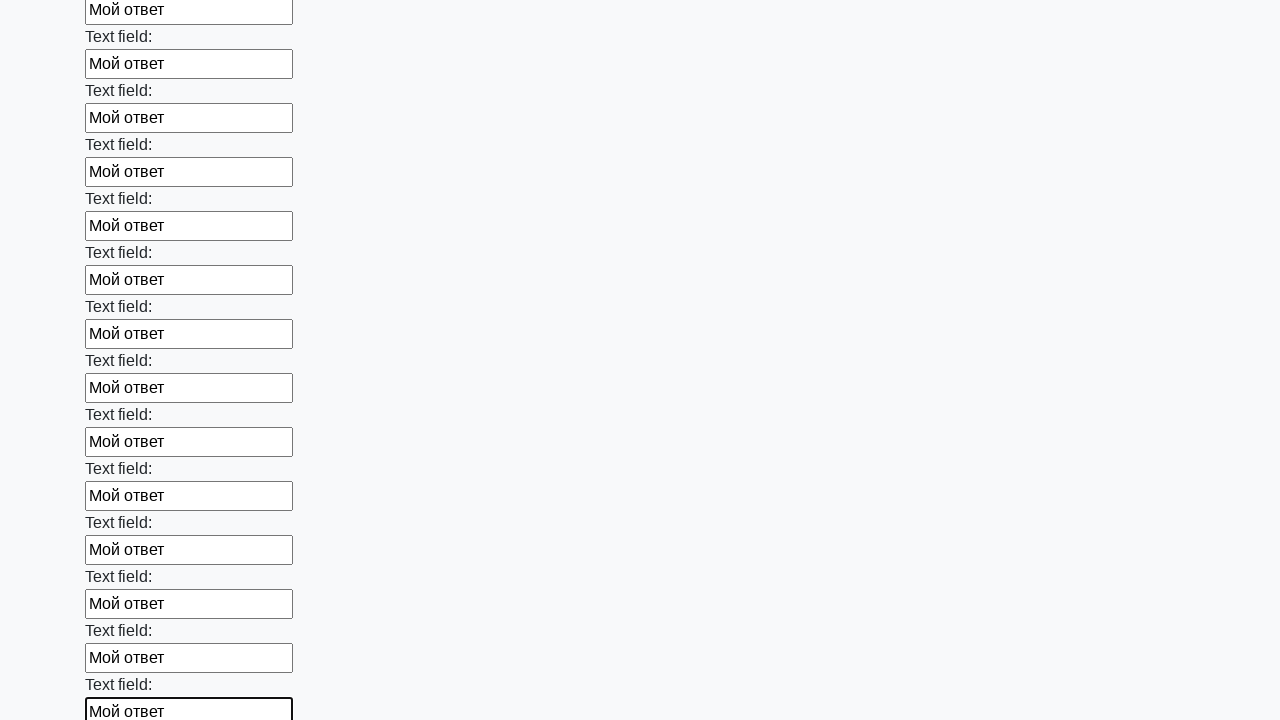

Filled input field with 'Мой ответ' on input >> nth=58
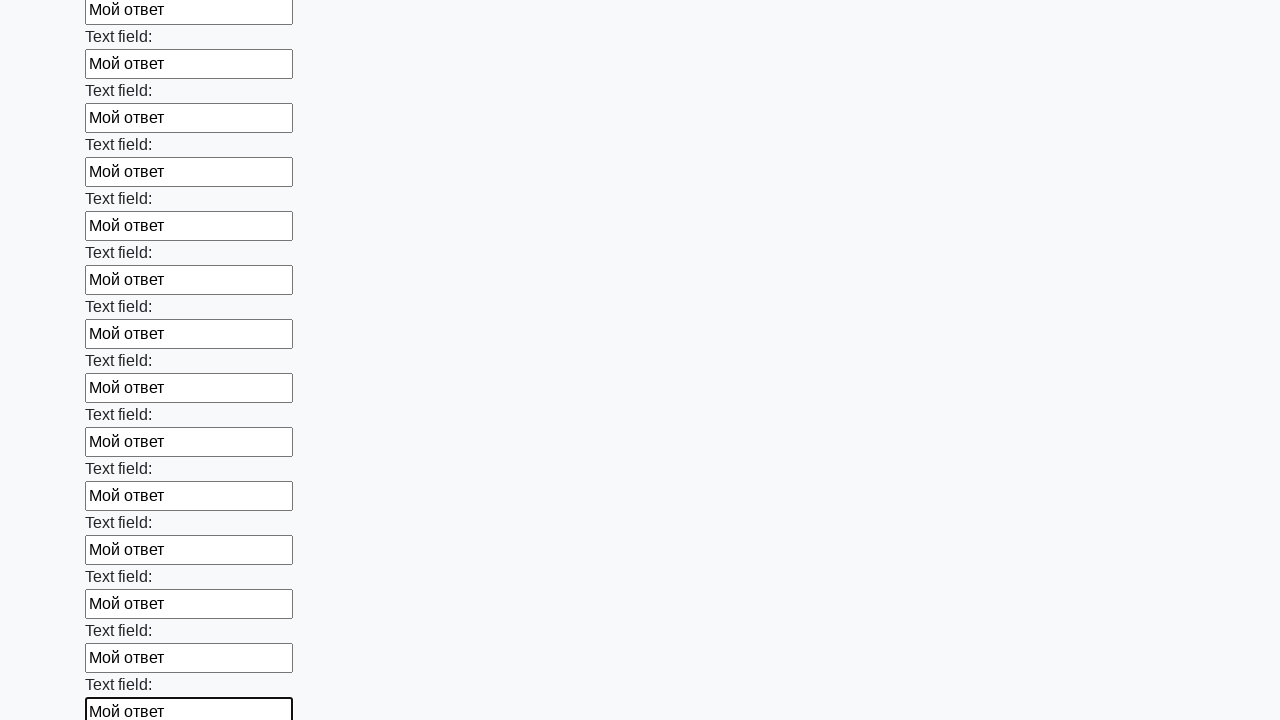

Filled input field with 'Мой ответ' on input >> nth=59
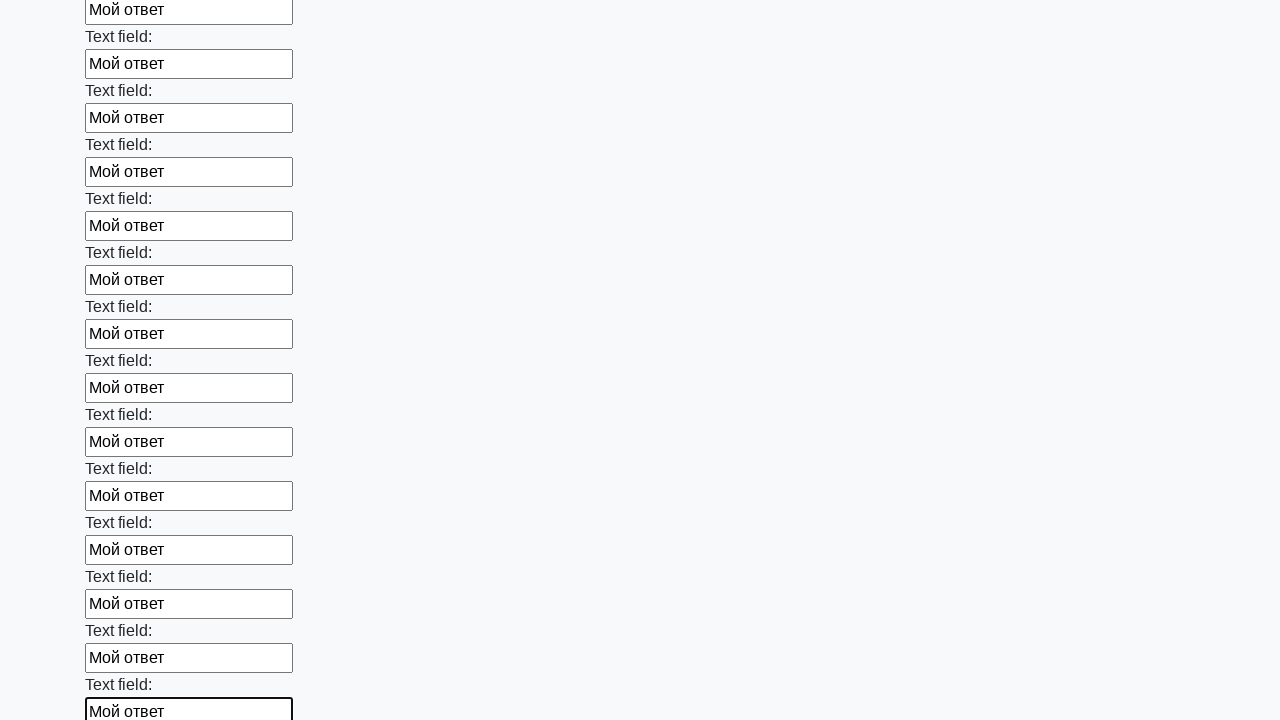

Filled input field with 'Мой ответ' on input >> nth=60
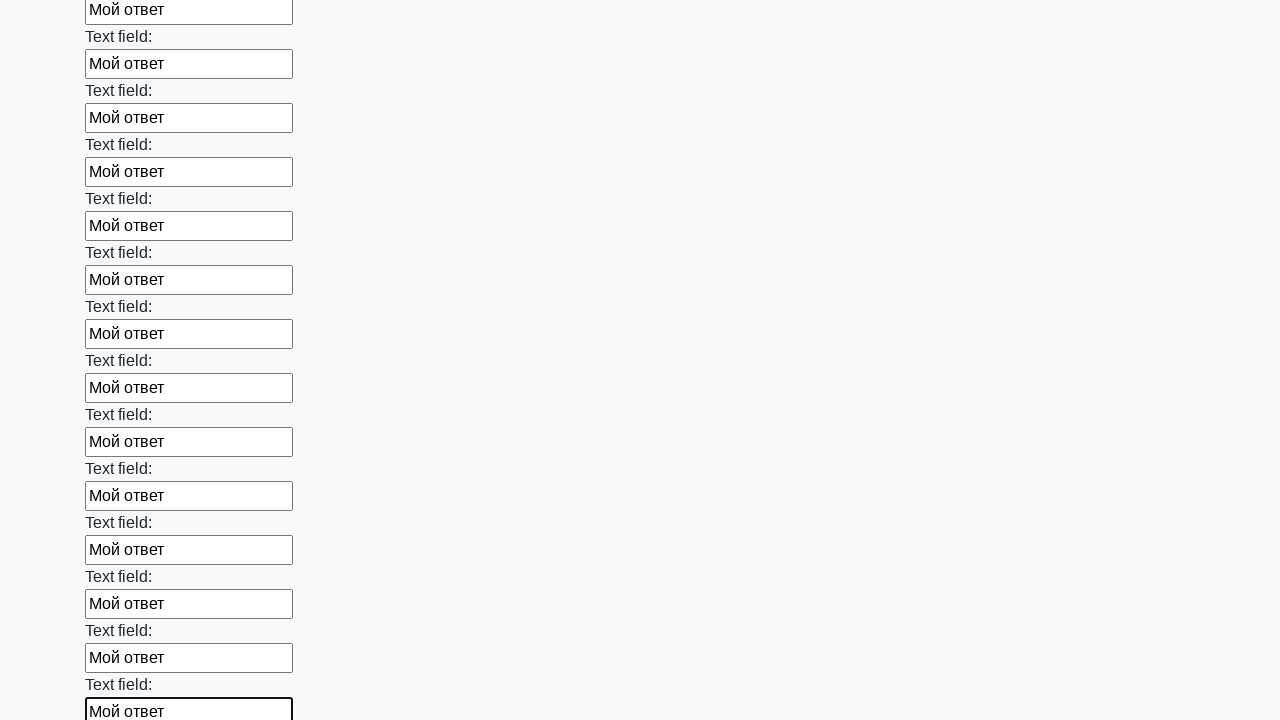

Filled input field with 'Мой ответ' on input >> nth=61
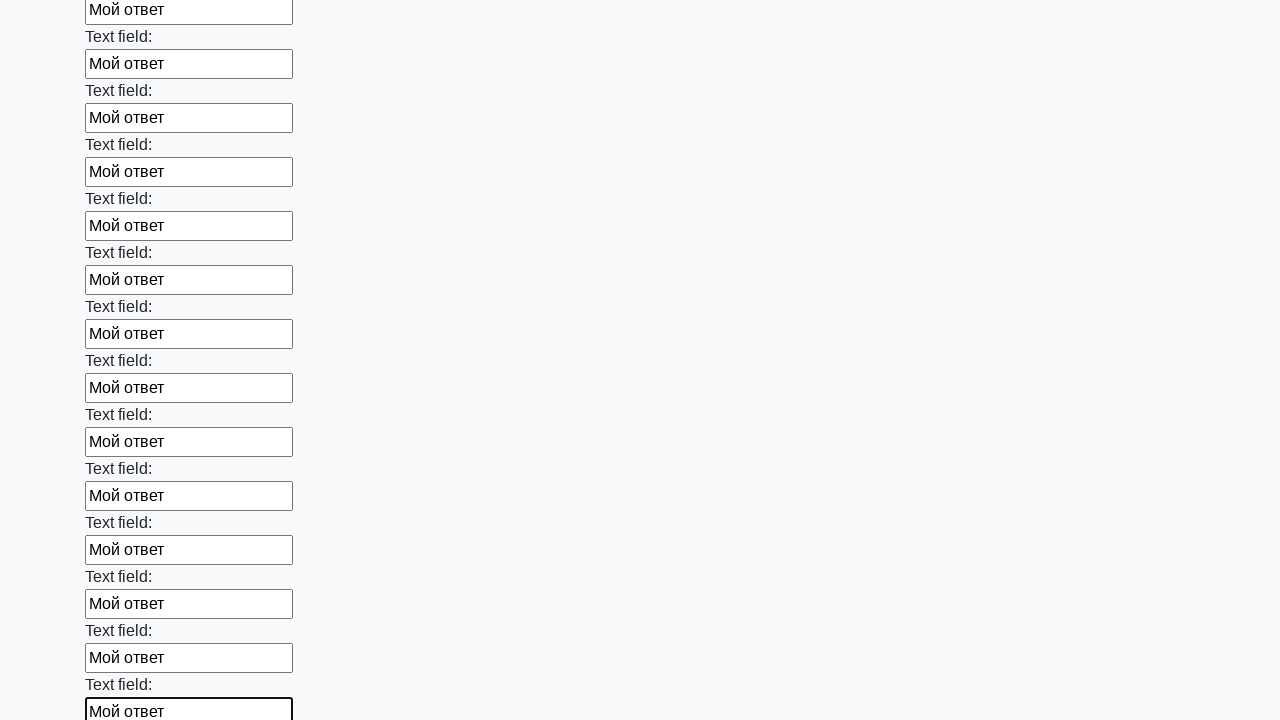

Filled input field with 'Мой ответ' on input >> nth=62
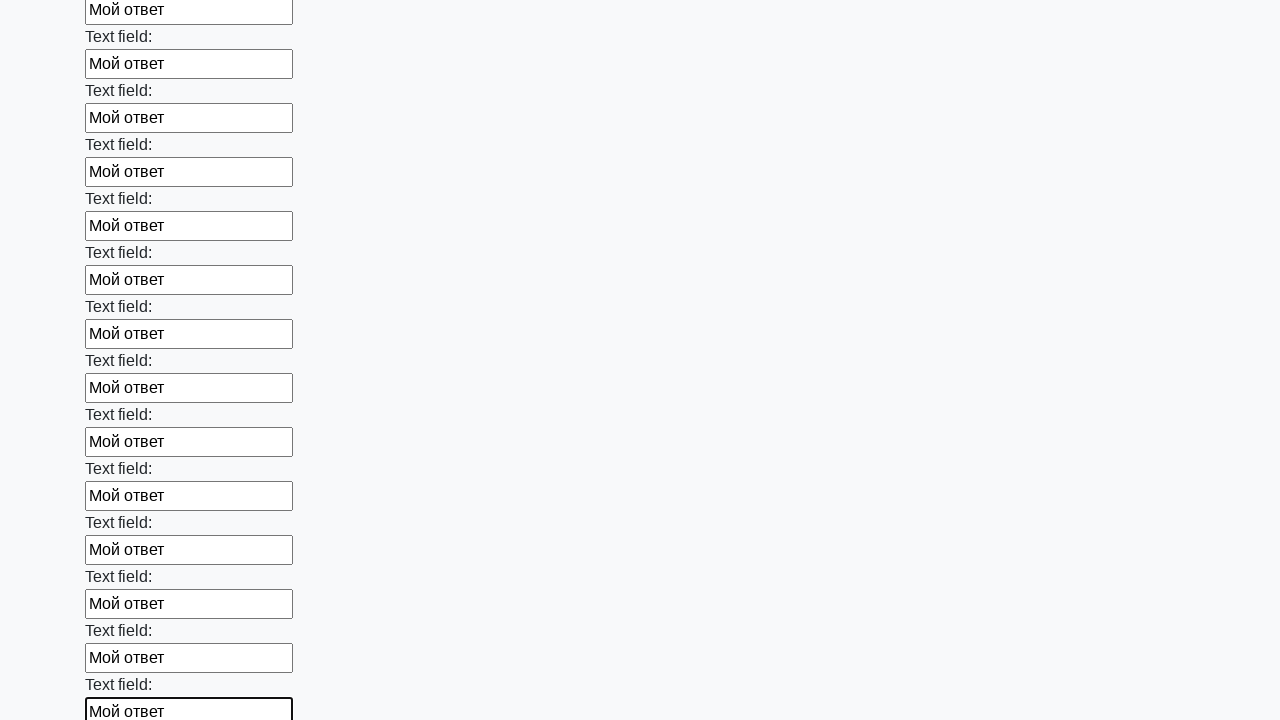

Filled input field with 'Мой ответ' on input >> nth=63
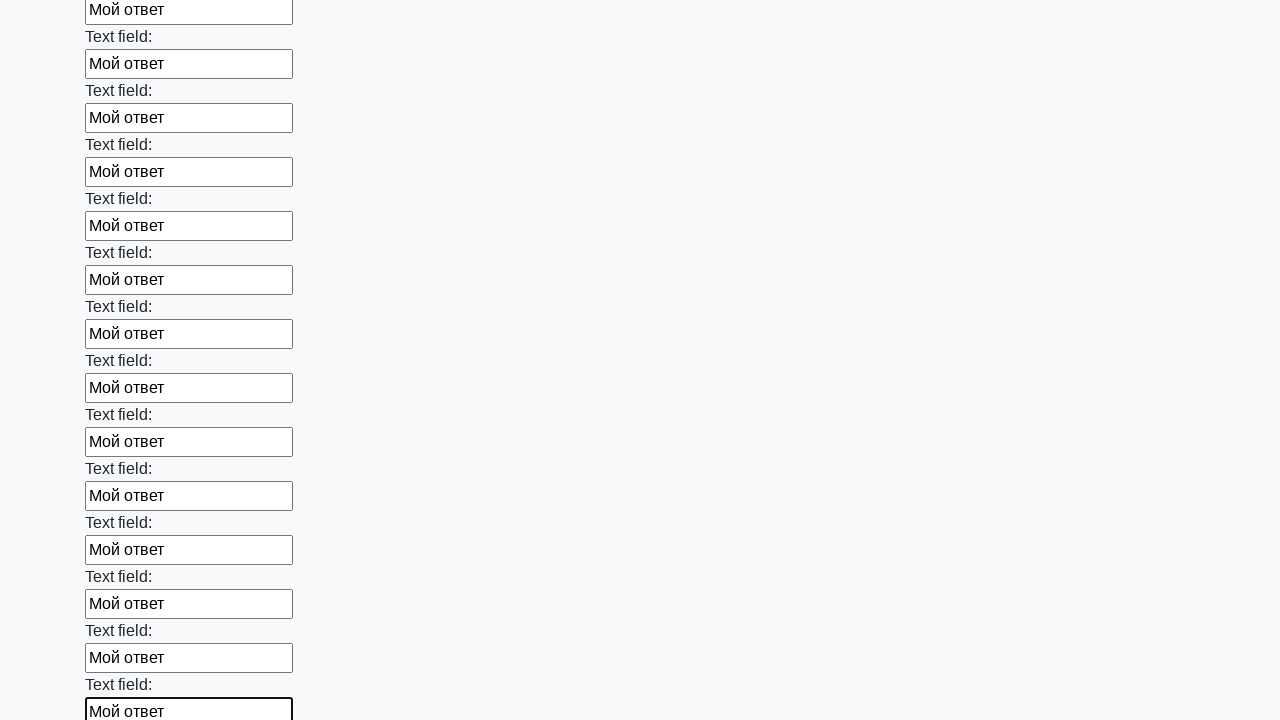

Filled input field with 'Мой ответ' on input >> nth=64
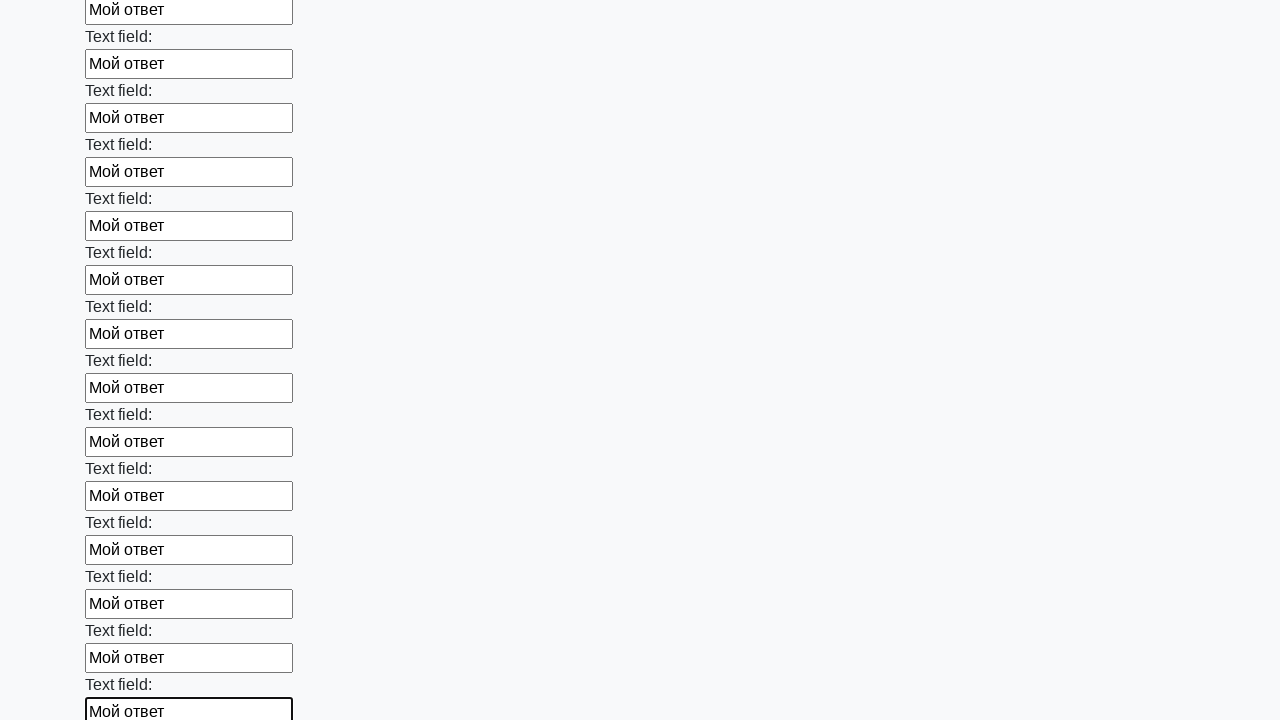

Filled input field with 'Мой ответ' on input >> nth=65
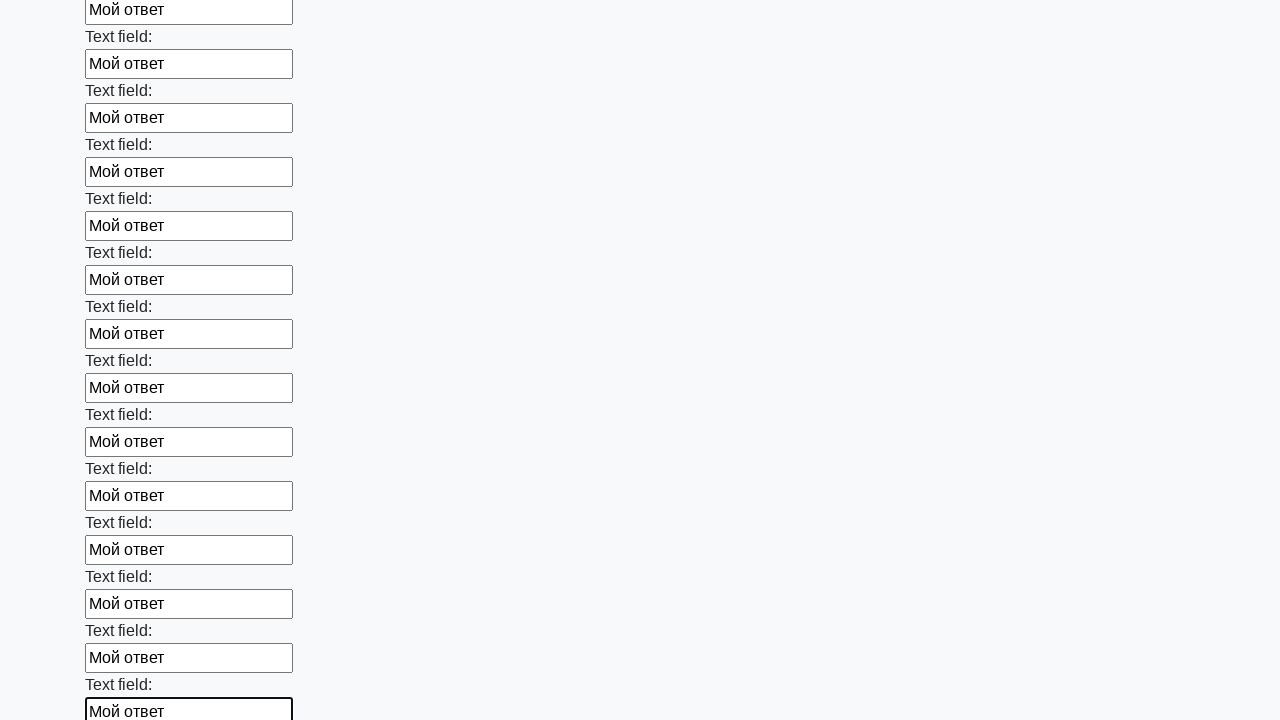

Filled input field with 'Мой ответ' on input >> nth=66
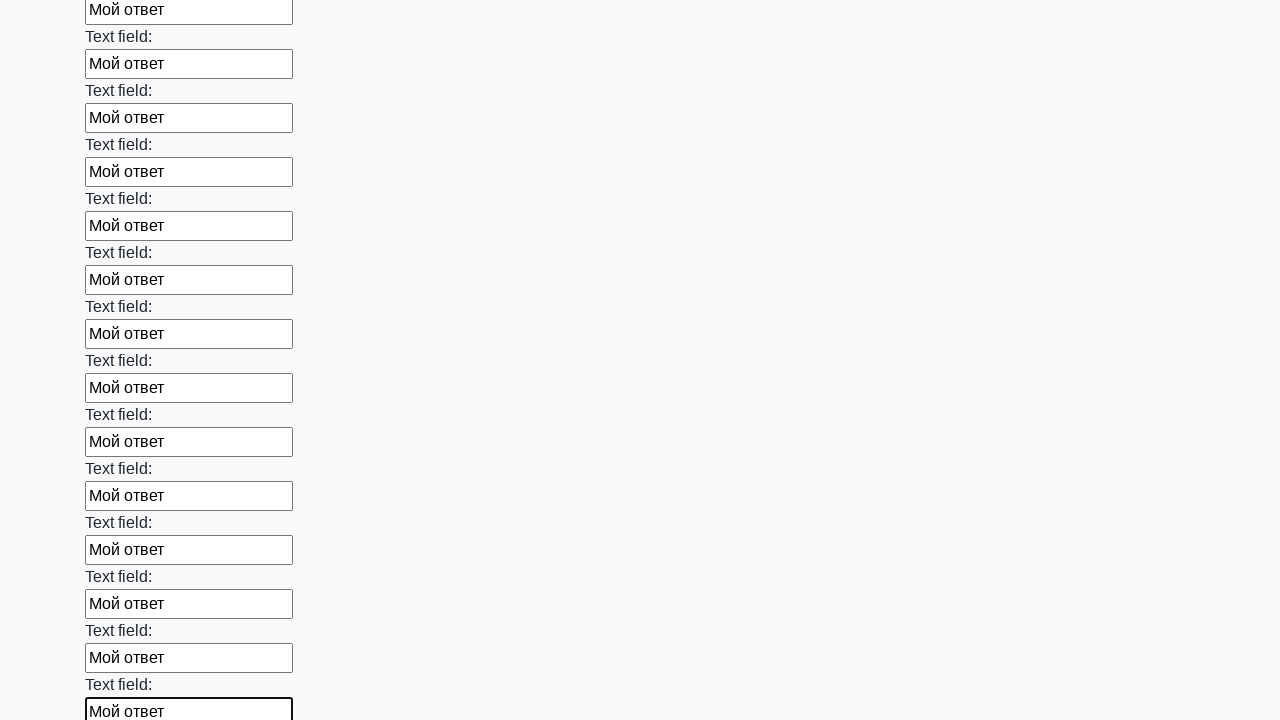

Filled input field with 'Мой ответ' on input >> nth=67
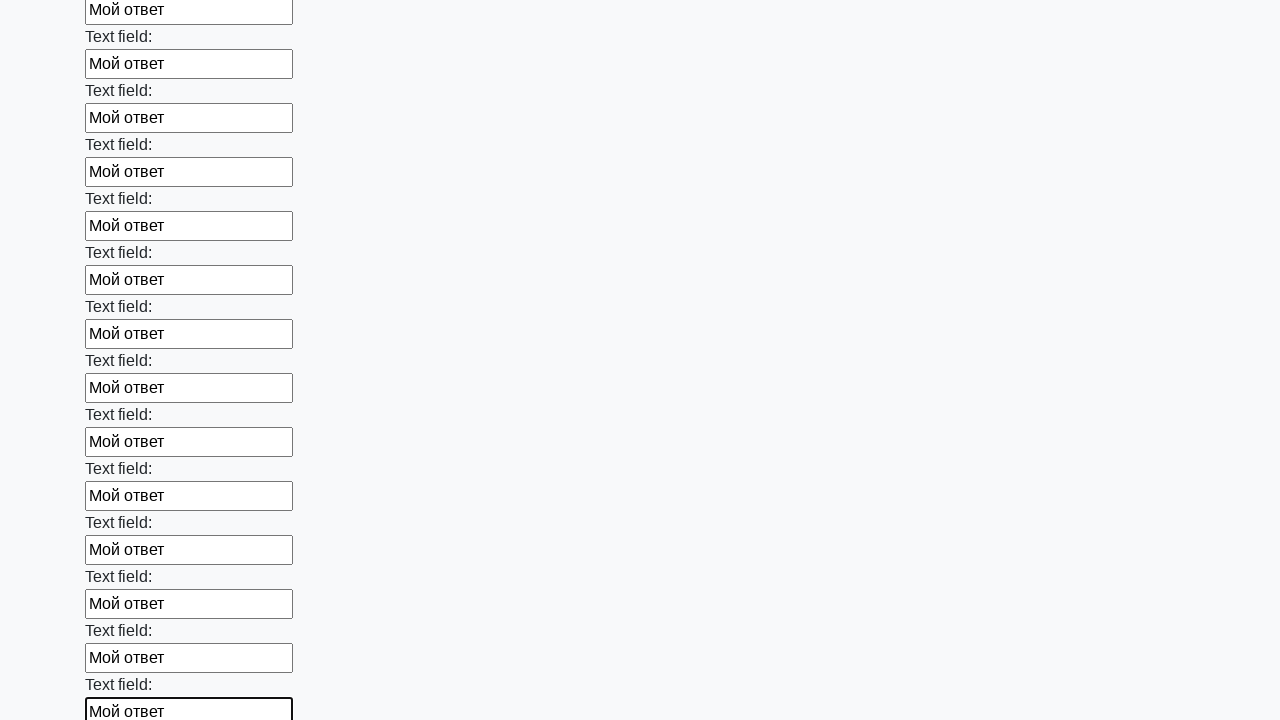

Filled input field with 'Мой ответ' on input >> nth=68
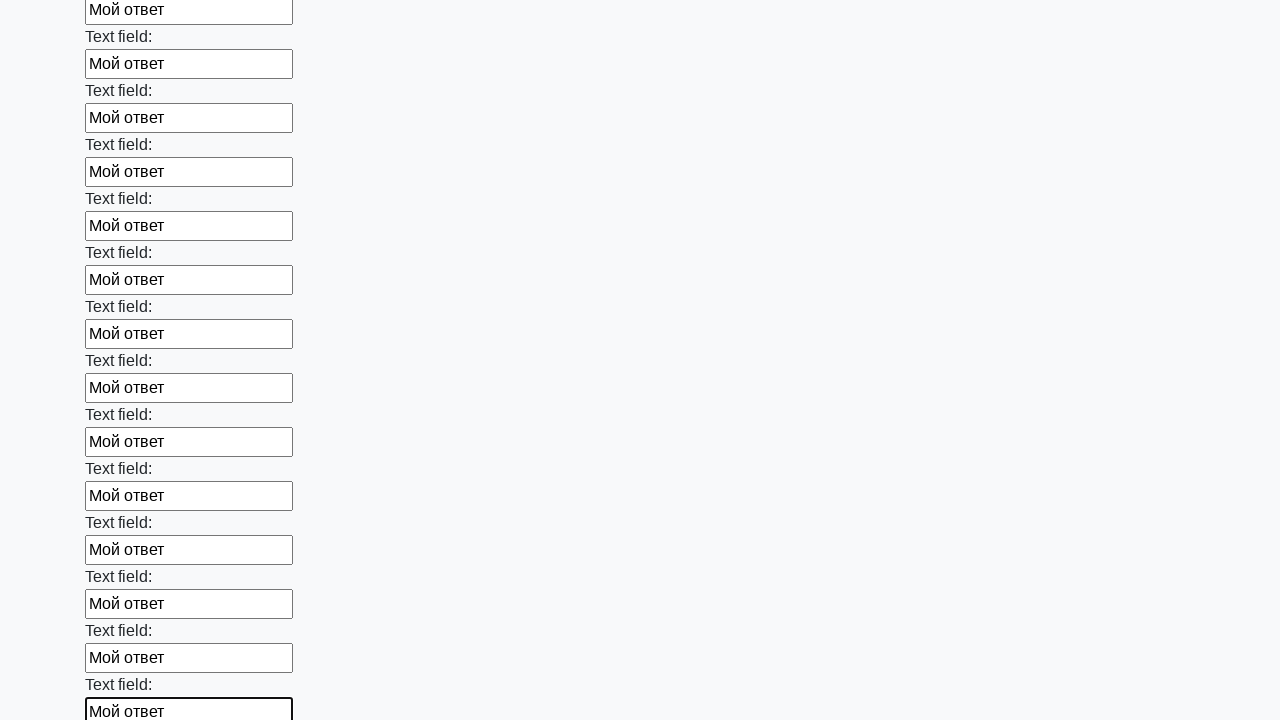

Filled input field with 'Мой ответ' on input >> nth=69
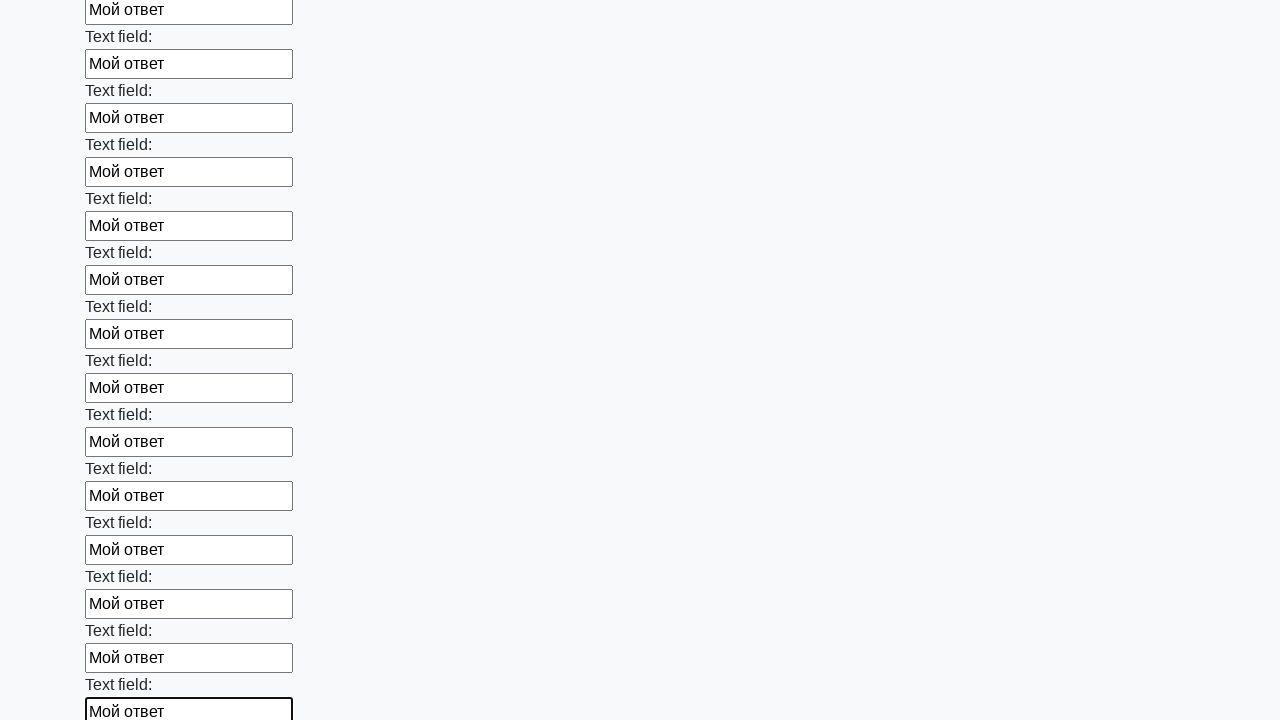

Filled input field with 'Мой ответ' on input >> nth=70
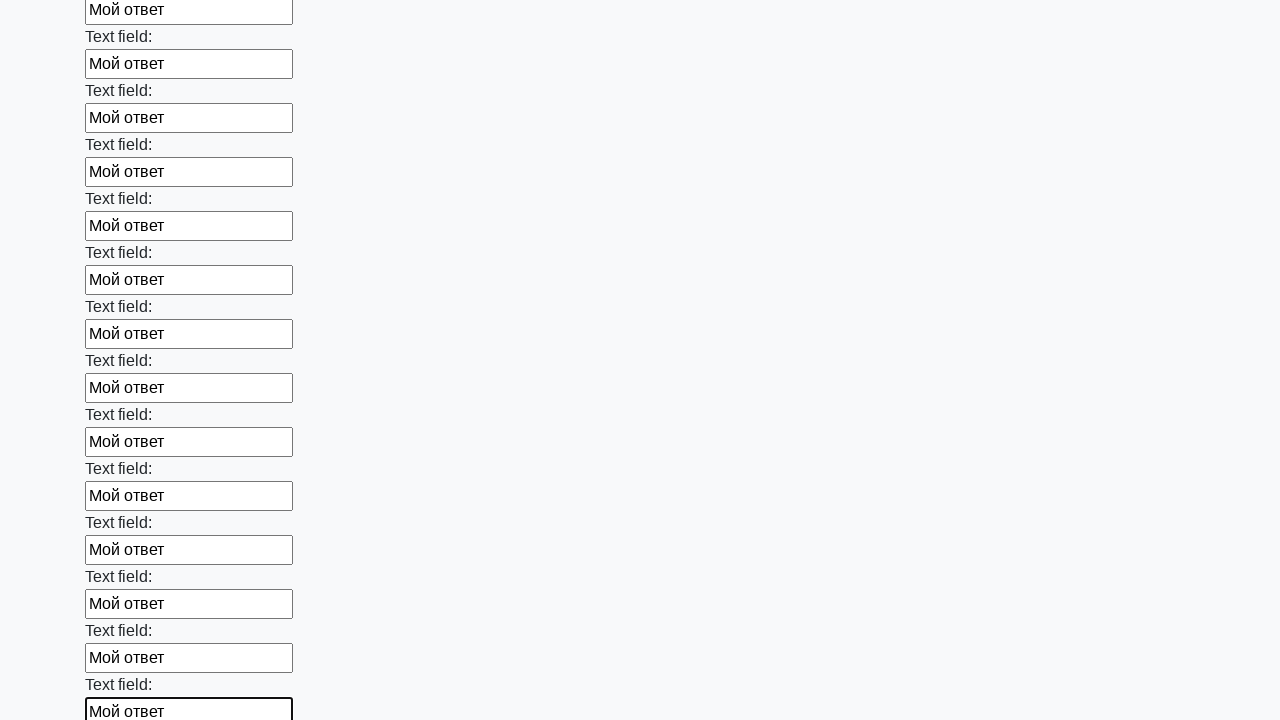

Filled input field with 'Мой ответ' on input >> nth=71
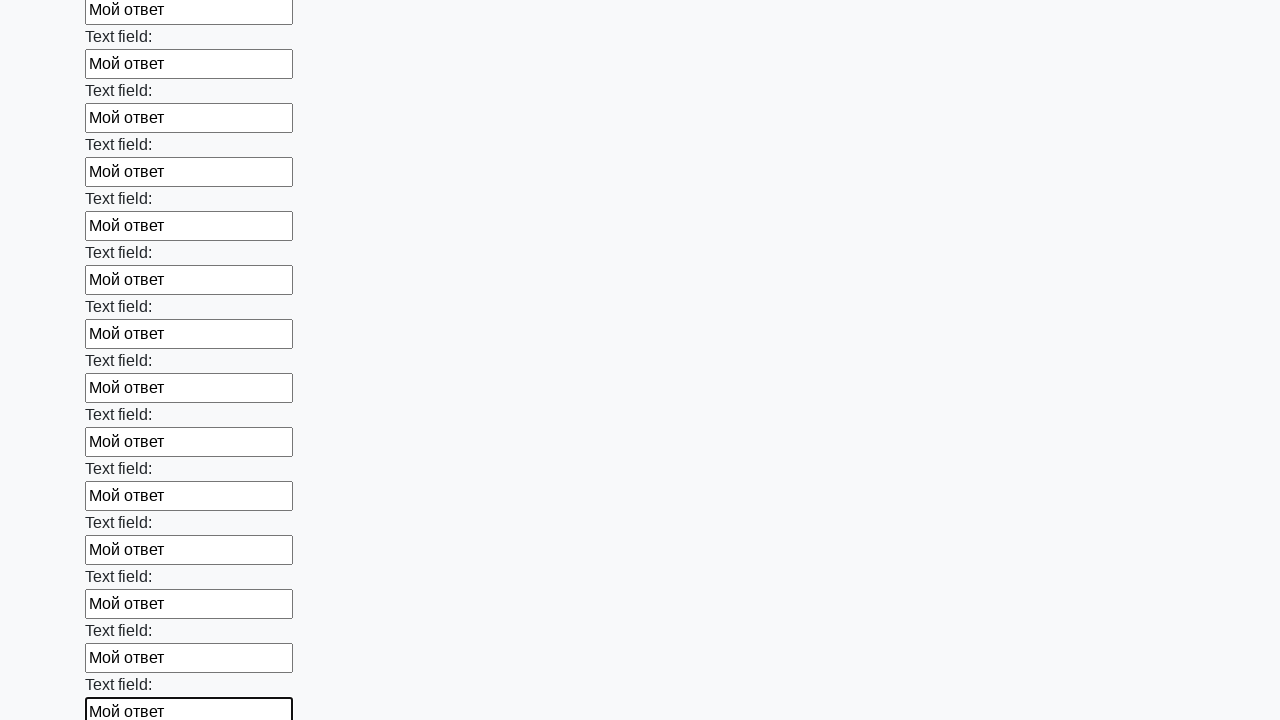

Filled input field with 'Мой ответ' on input >> nth=72
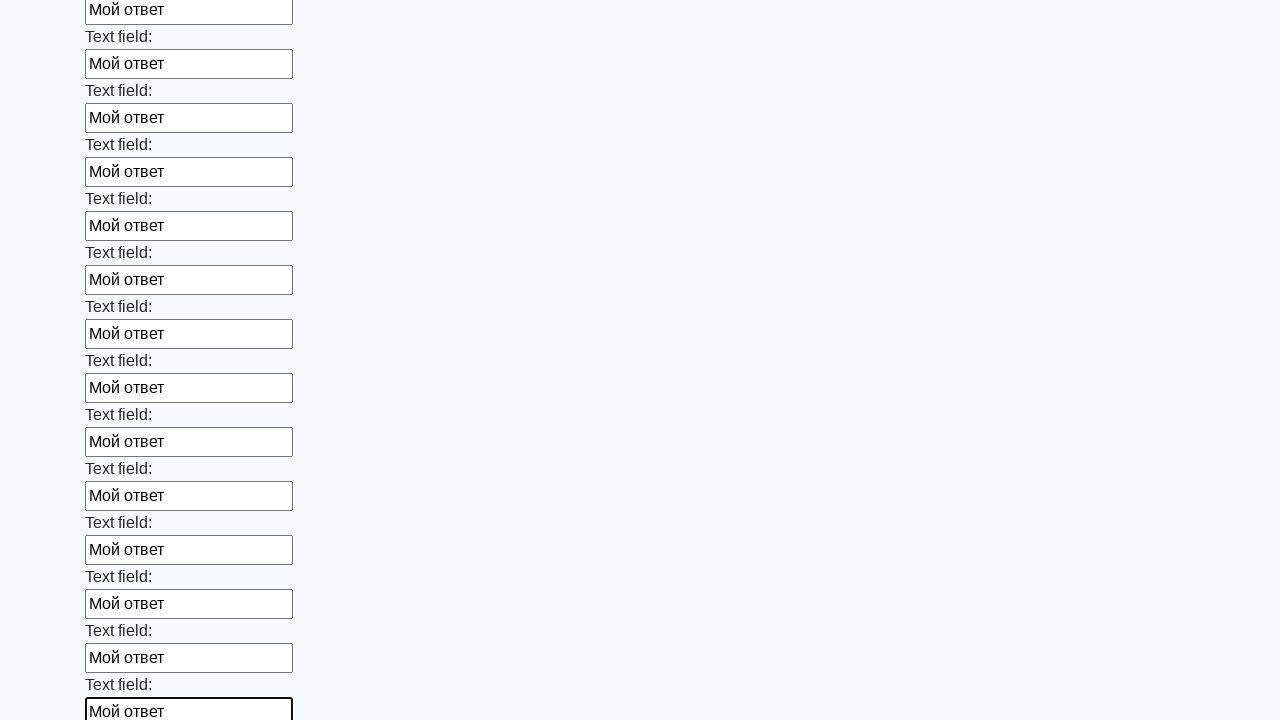

Filled input field with 'Мой ответ' on input >> nth=73
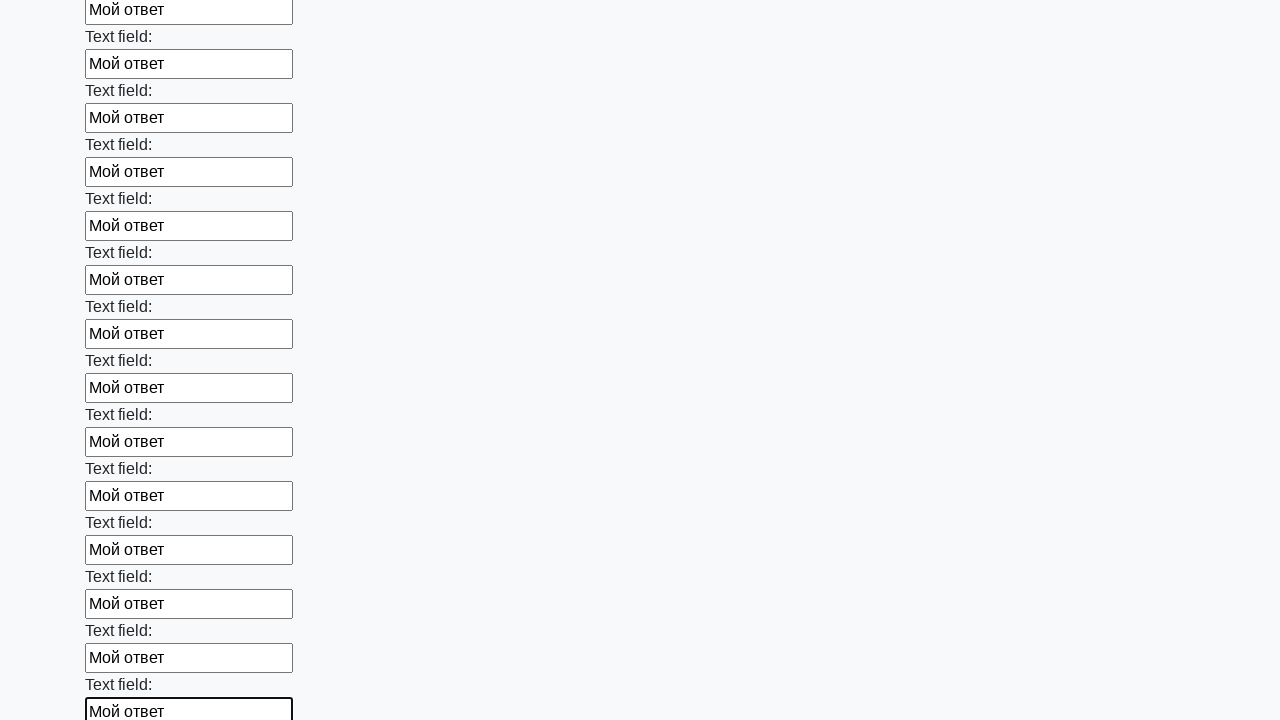

Filled input field with 'Мой ответ' on input >> nth=74
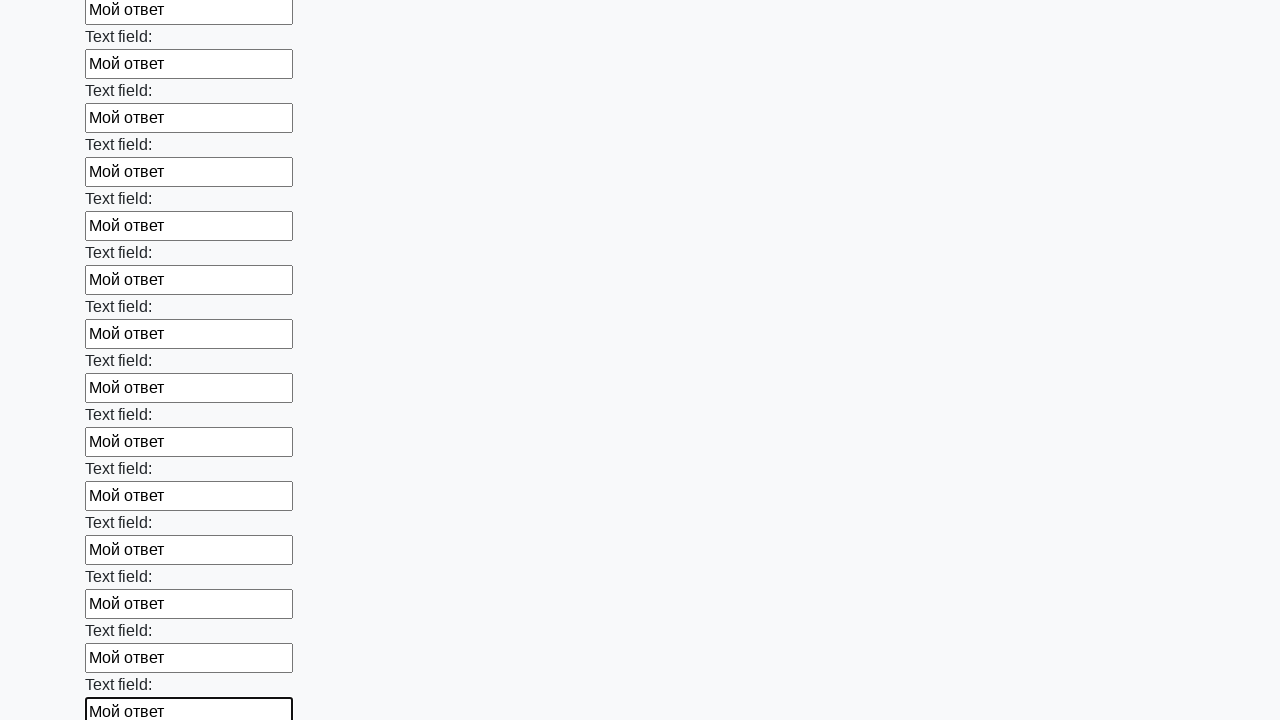

Filled input field with 'Мой ответ' on input >> nth=75
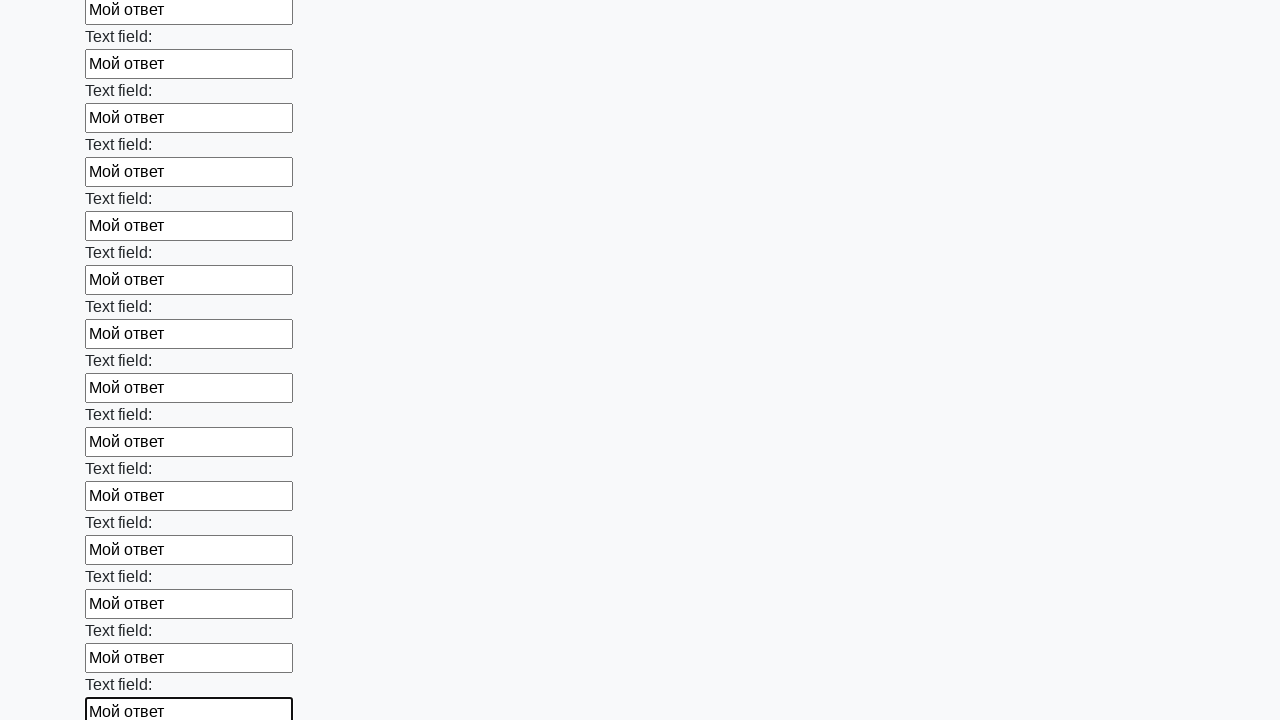

Filled input field with 'Мой ответ' on input >> nth=76
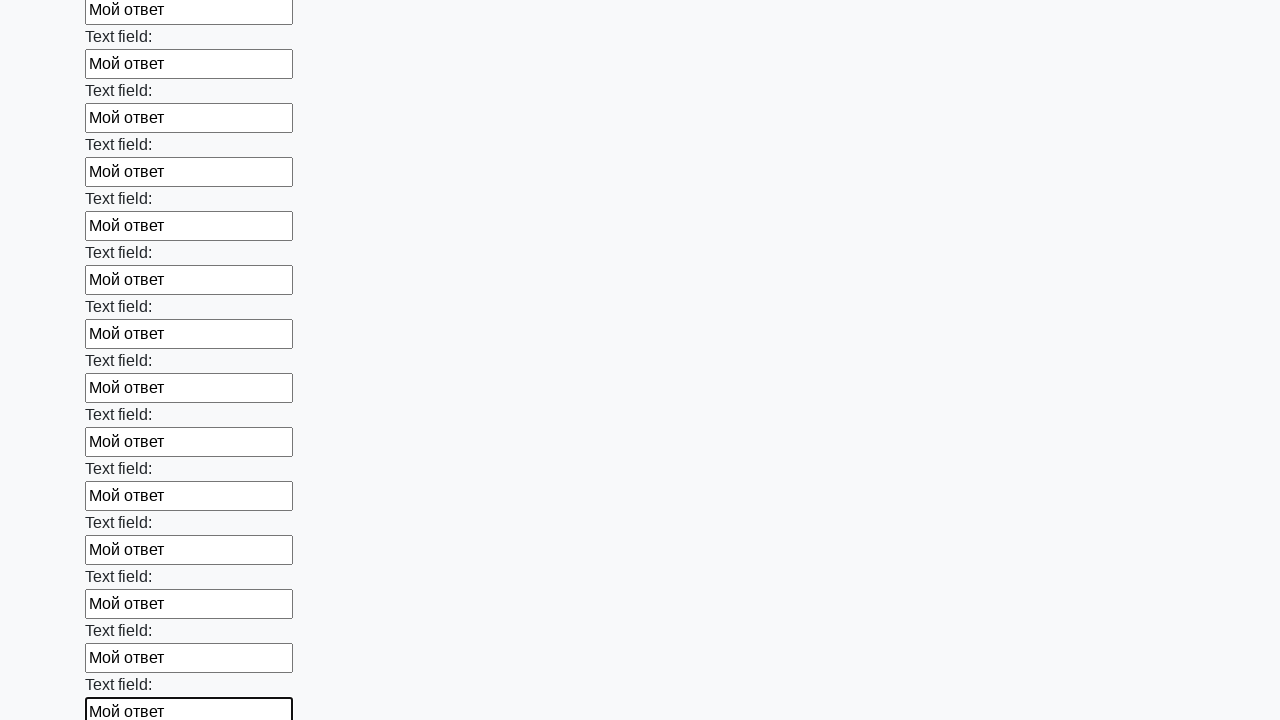

Filled input field with 'Мой ответ' on input >> nth=77
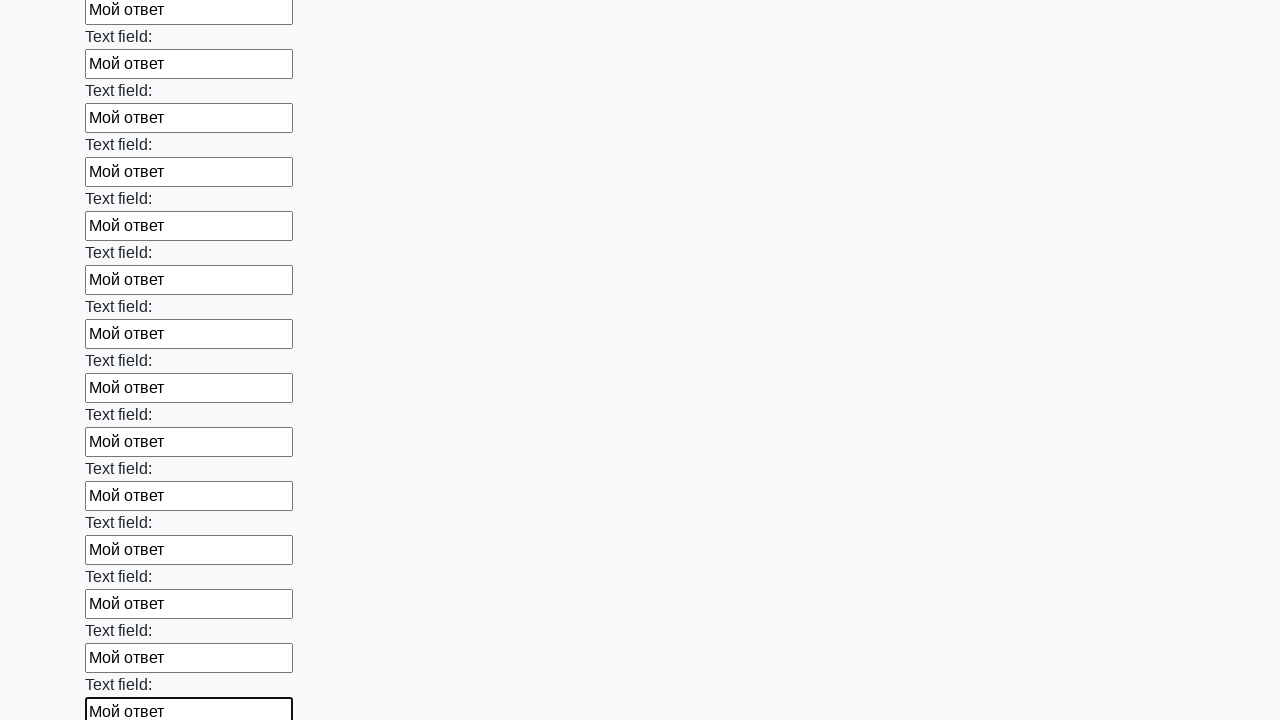

Filled input field with 'Мой ответ' on input >> nth=78
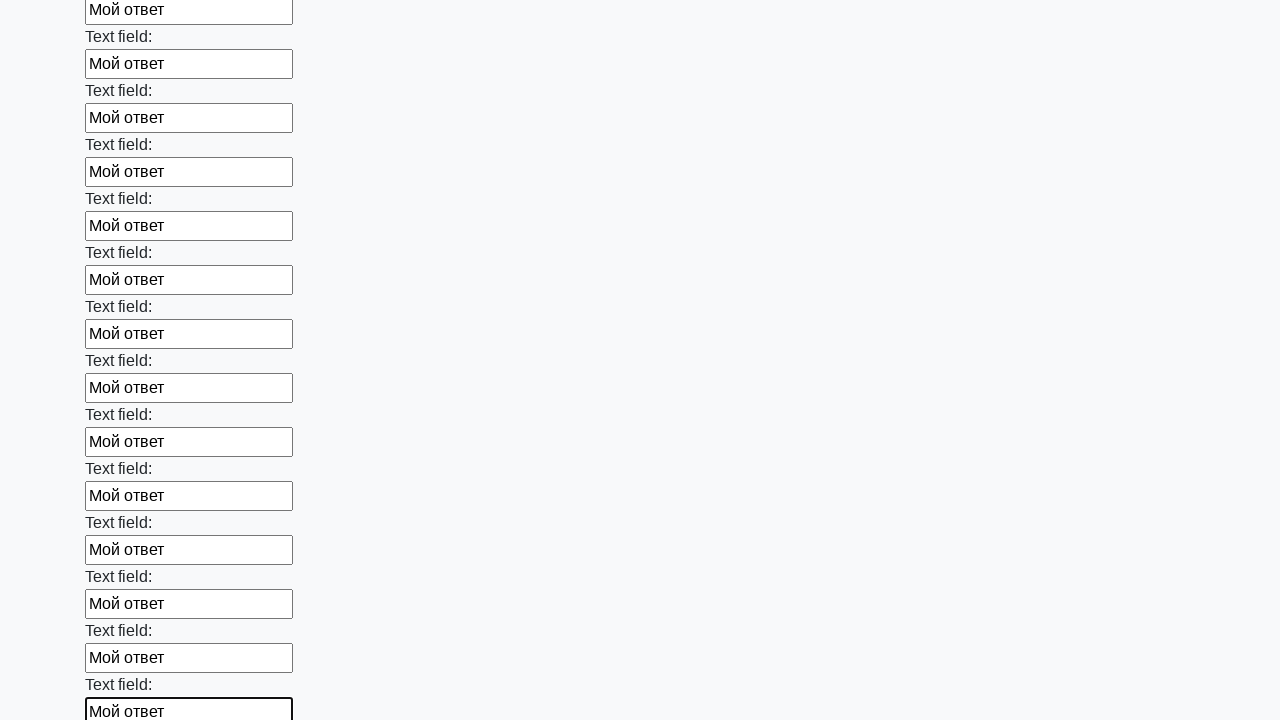

Filled input field with 'Мой ответ' on input >> nth=79
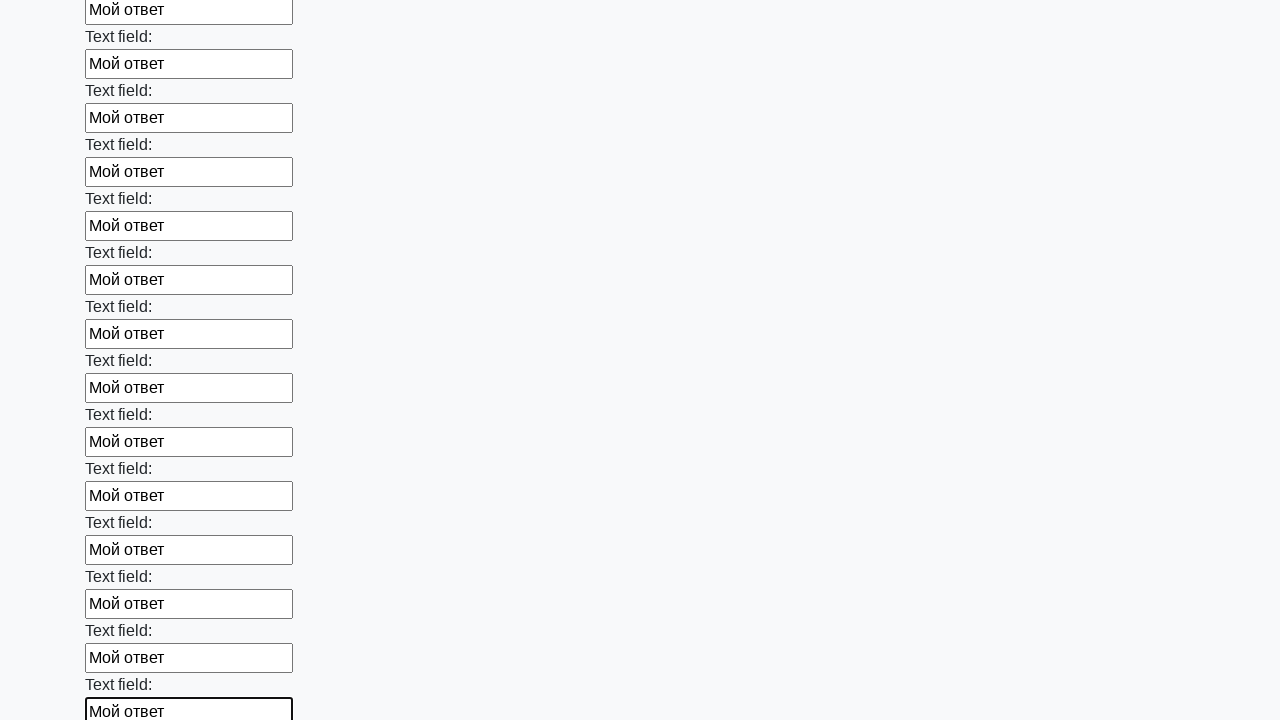

Filled input field with 'Мой ответ' on input >> nth=80
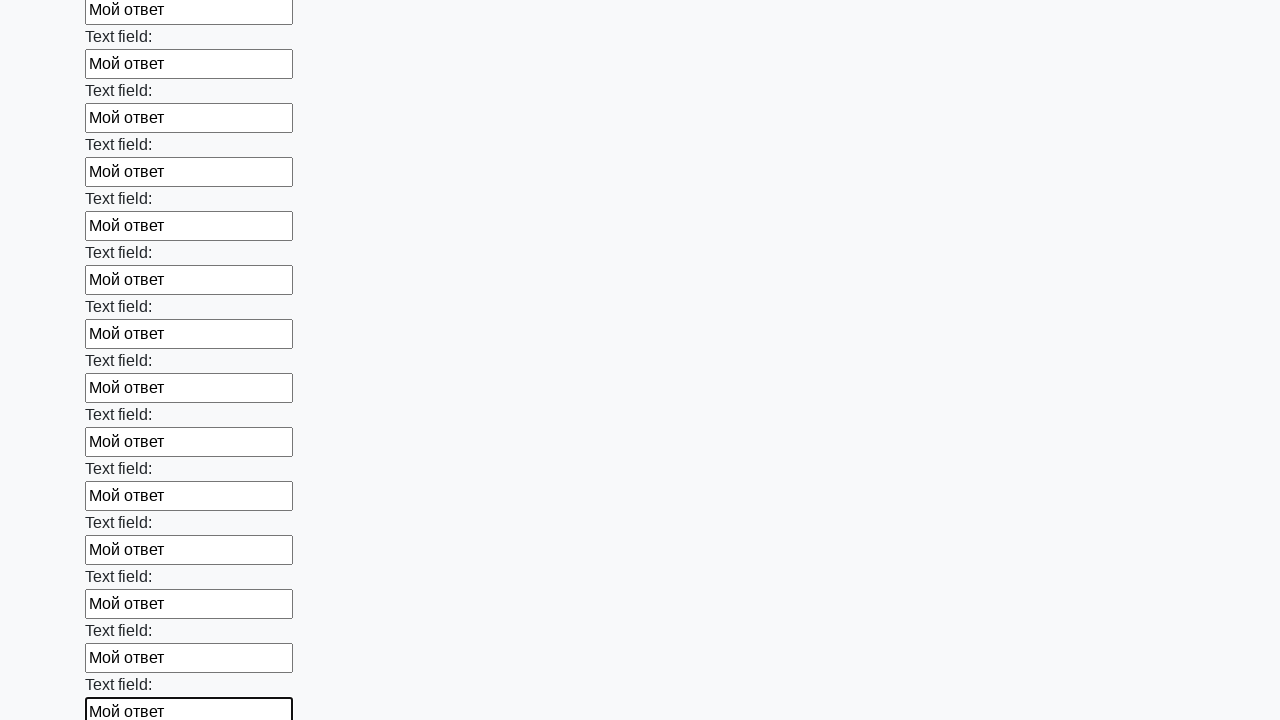

Filled input field with 'Мой ответ' on input >> nth=81
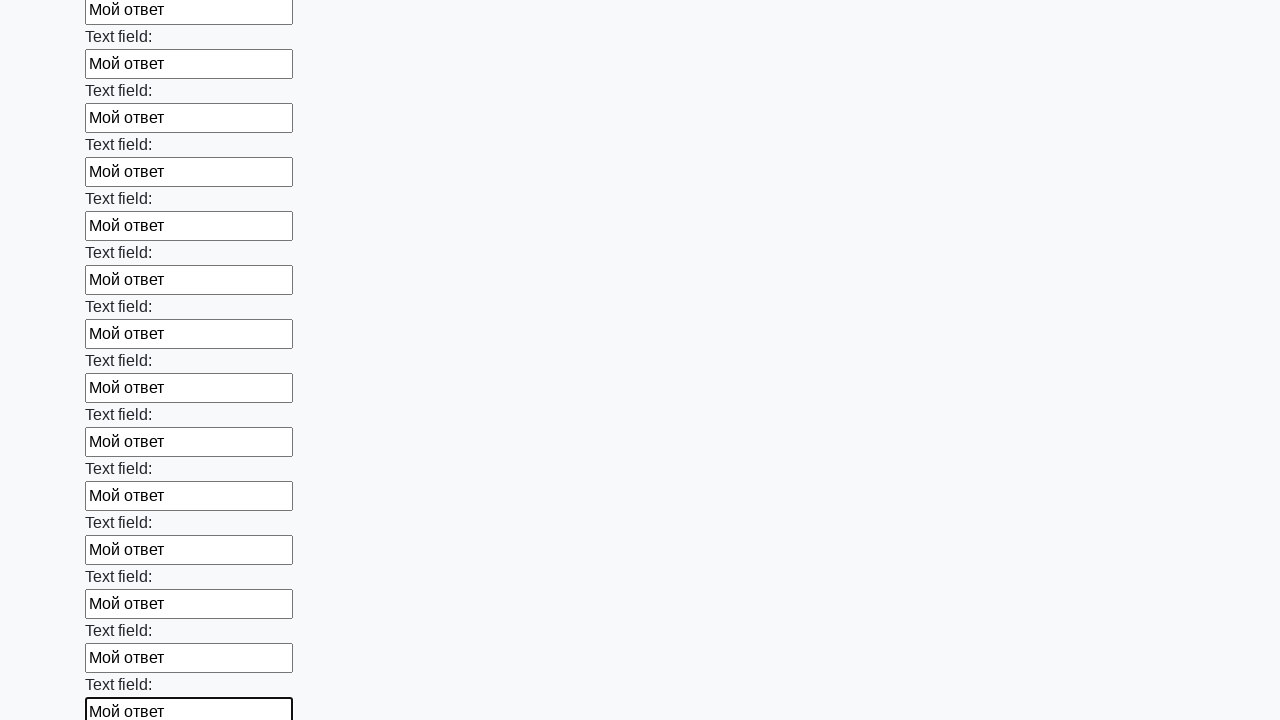

Filled input field with 'Мой ответ' on input >> nth=82
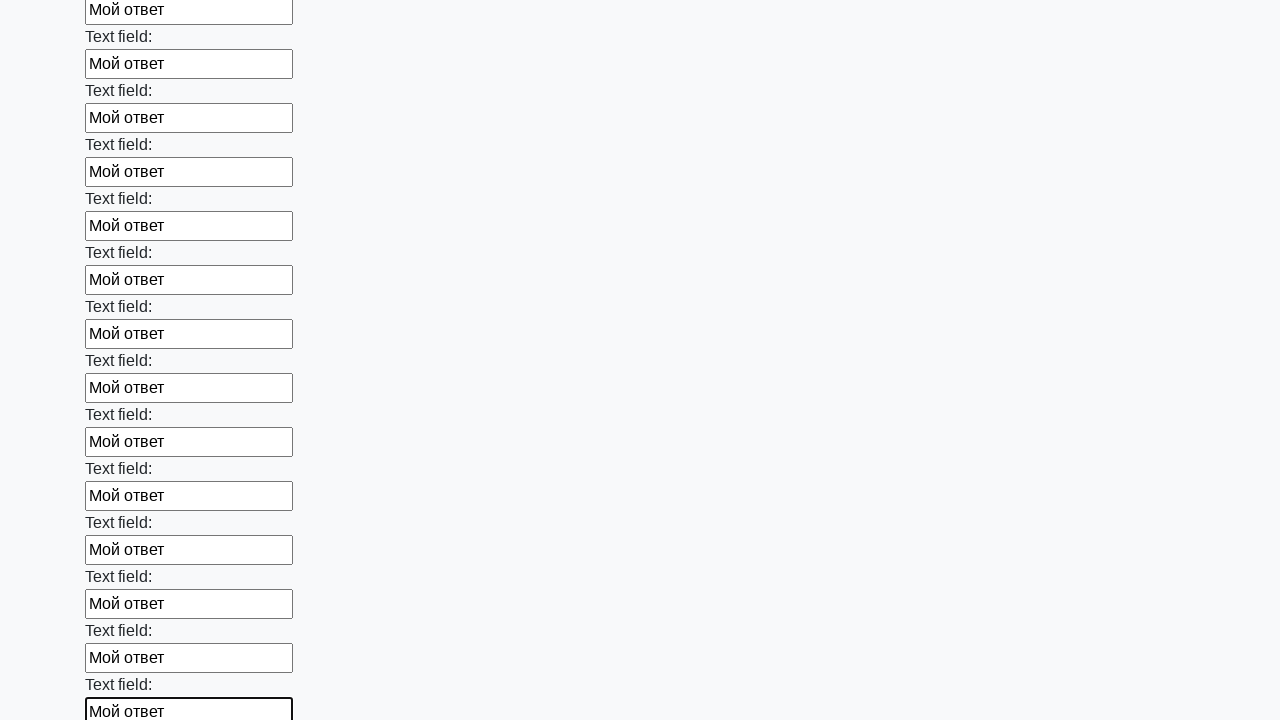

Filled input field with 'Мой ответ' on input >> nth=83
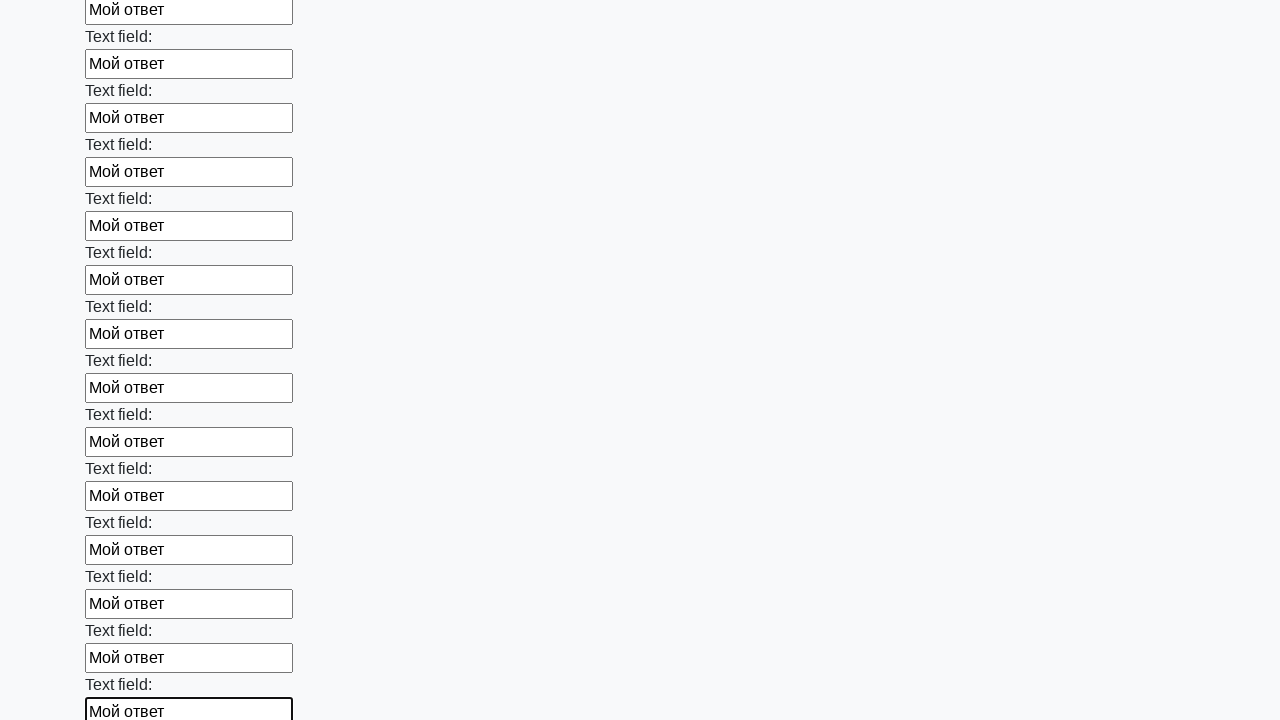

Filled input field with 'Мой ответ' on input >> nth=84
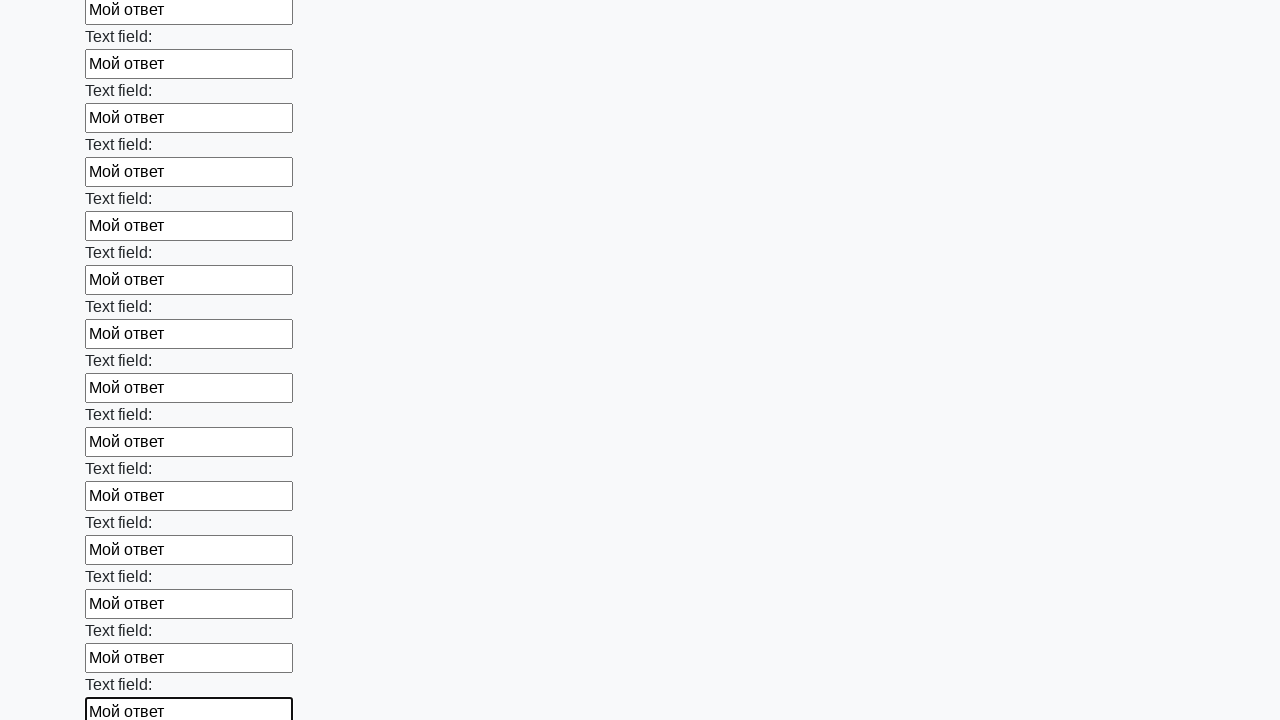

Filled input field with 'Мой ответ' on input >> nth=85
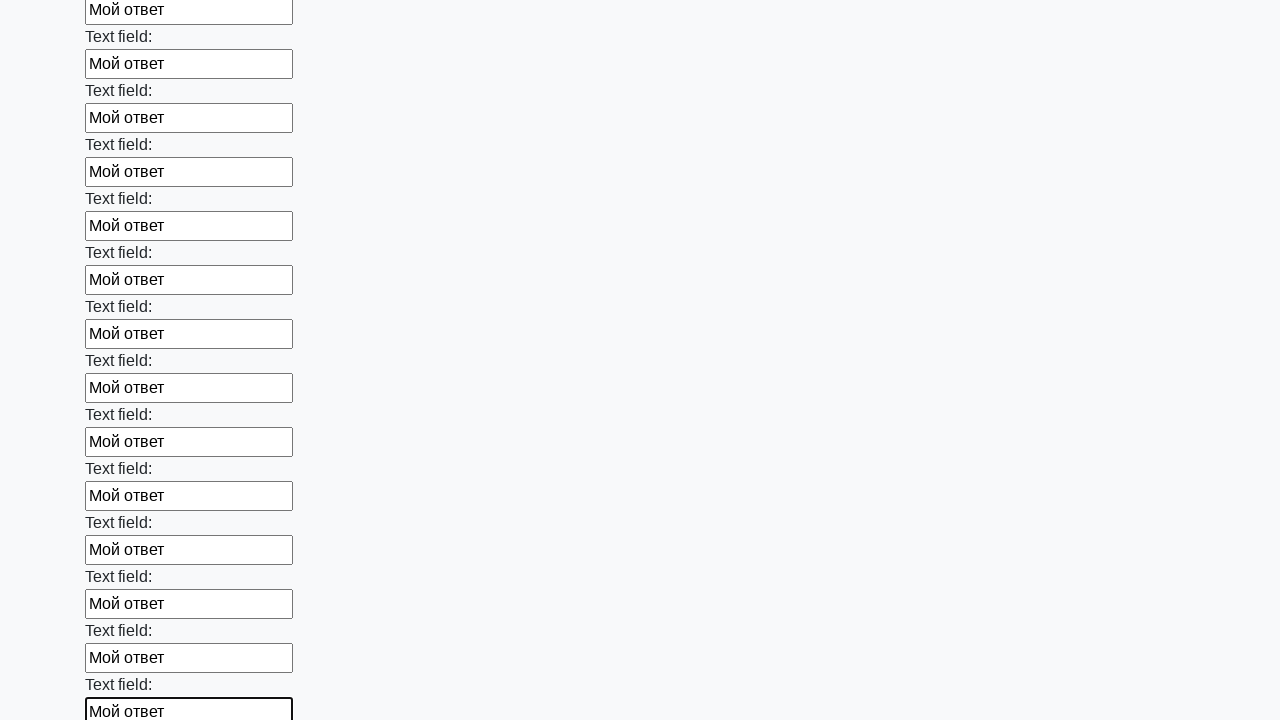

Filled input field with 'Мой ответ' on input >> nth=86
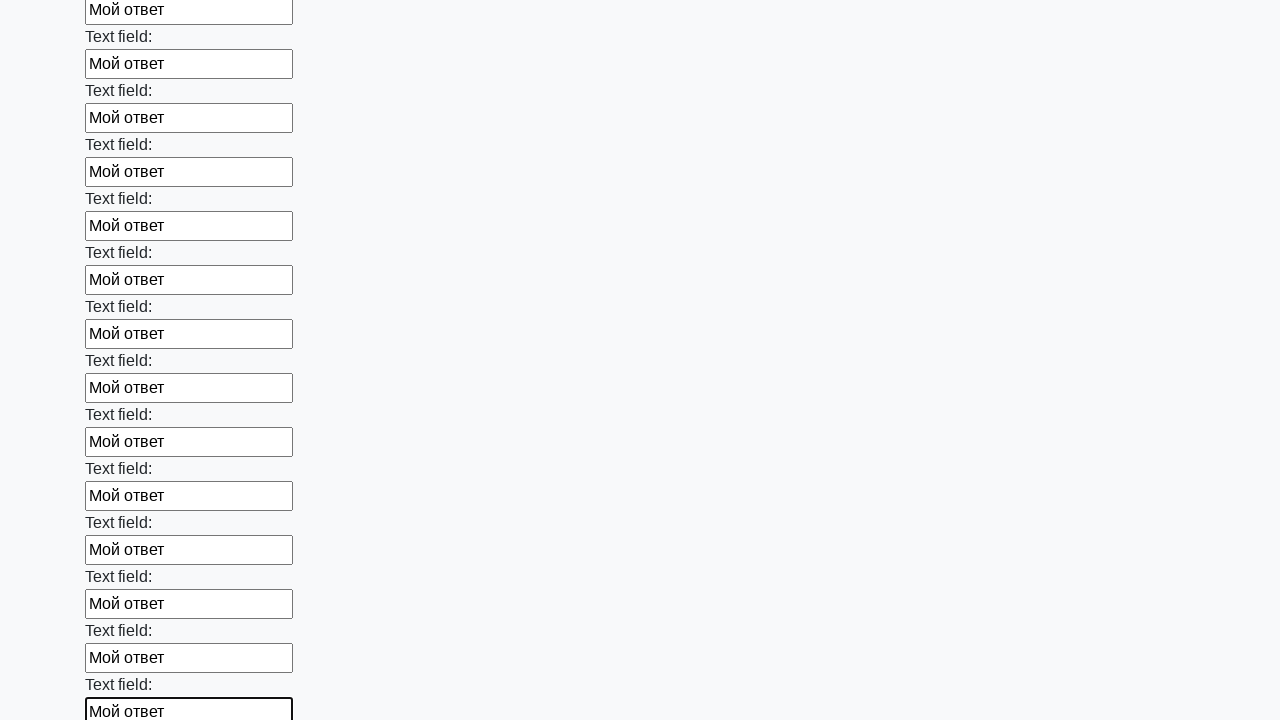

Filled input field with 'Мой ответ' on input >> nth=87
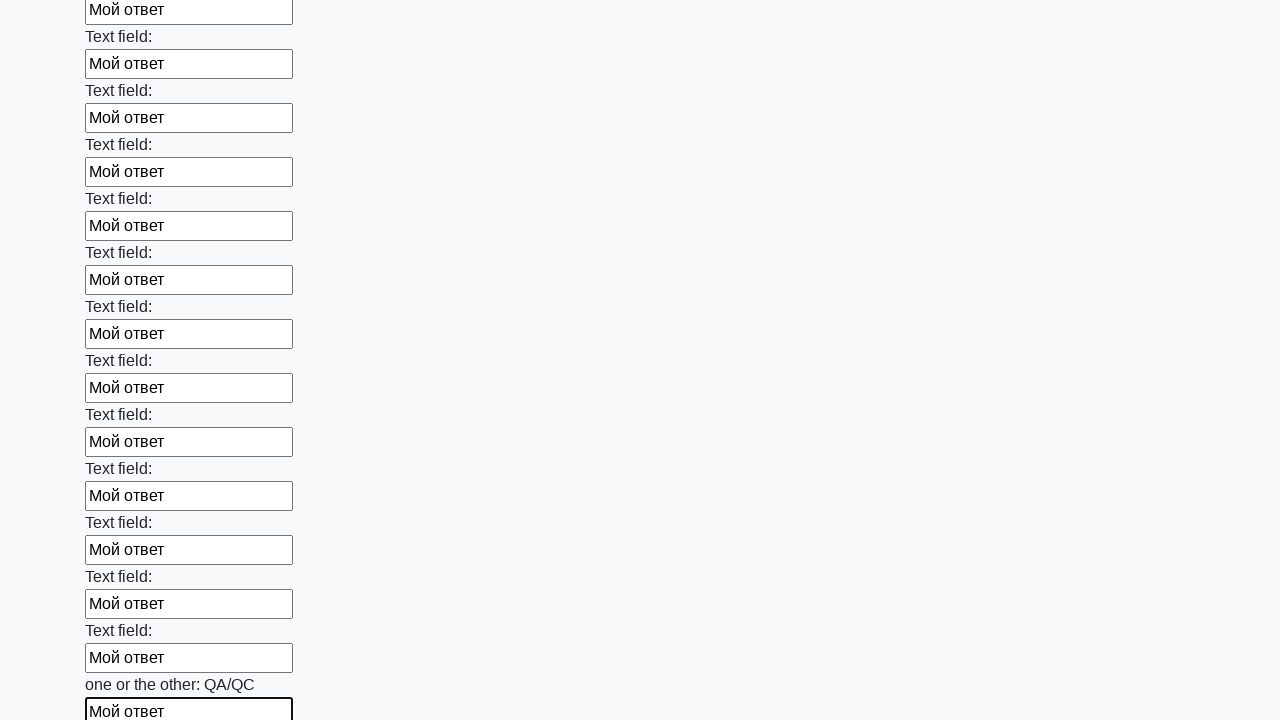

Filled input field with 'Мой ответ' on input >> nth=88
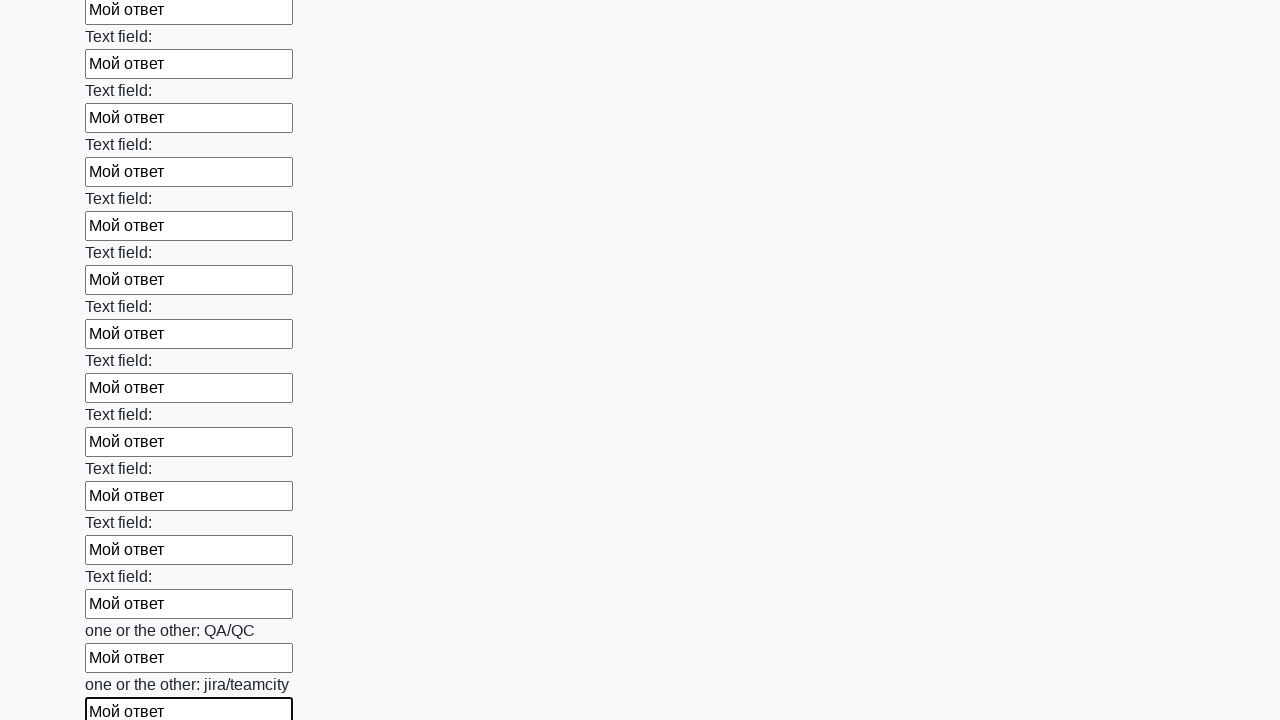

Filled input field with 'Мой ответ' on input >> nth=89
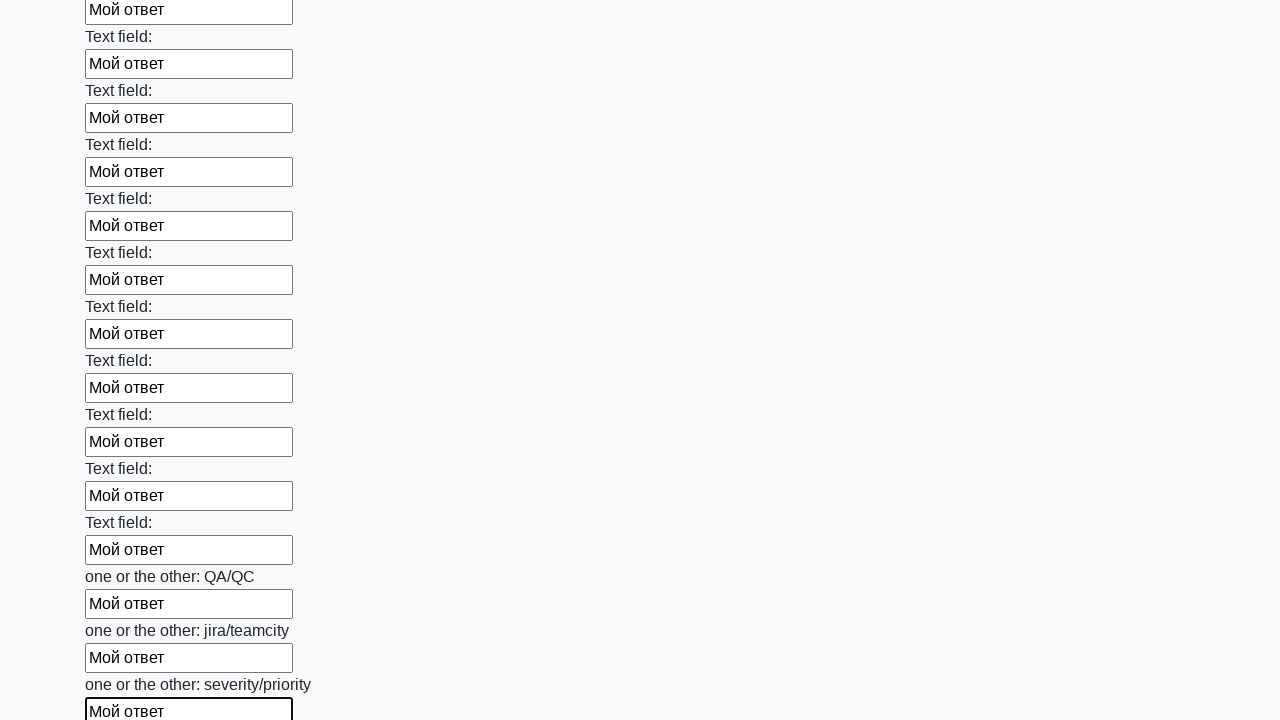

Filled input field with 'Мой ответ' on input >> nth=90
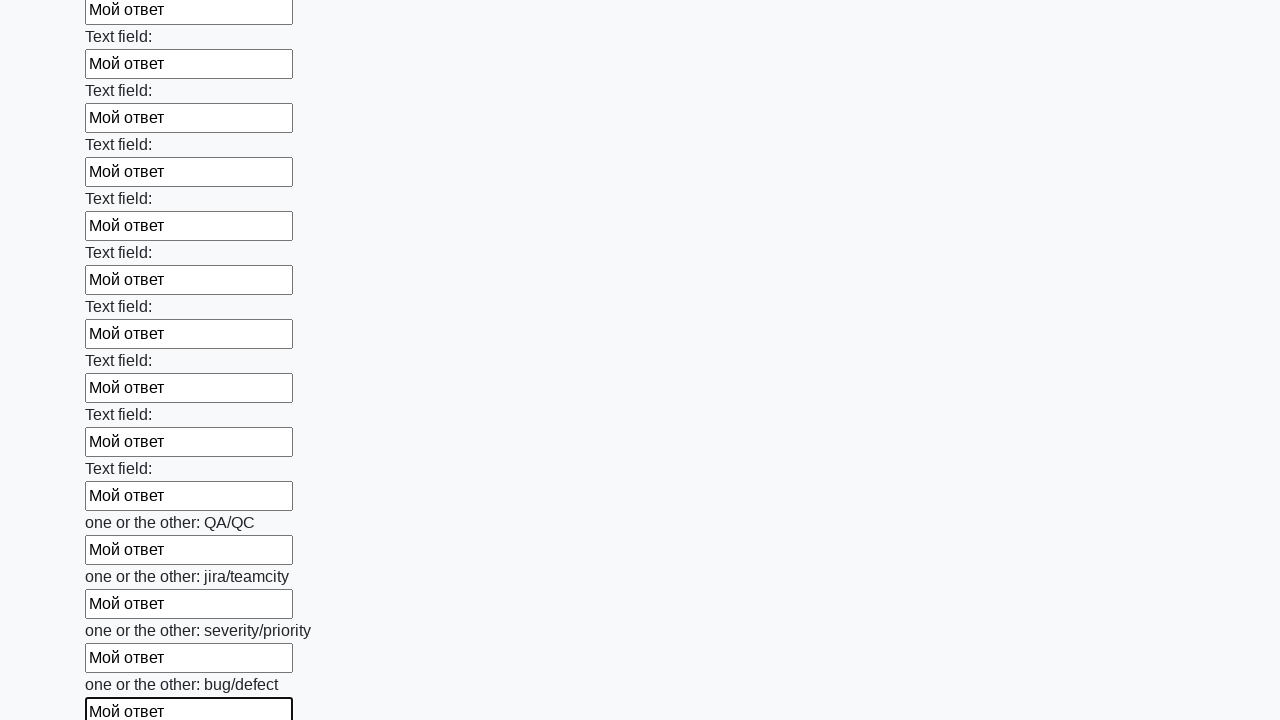

Filled input field with 'Мой ответ' on input >> nth=91
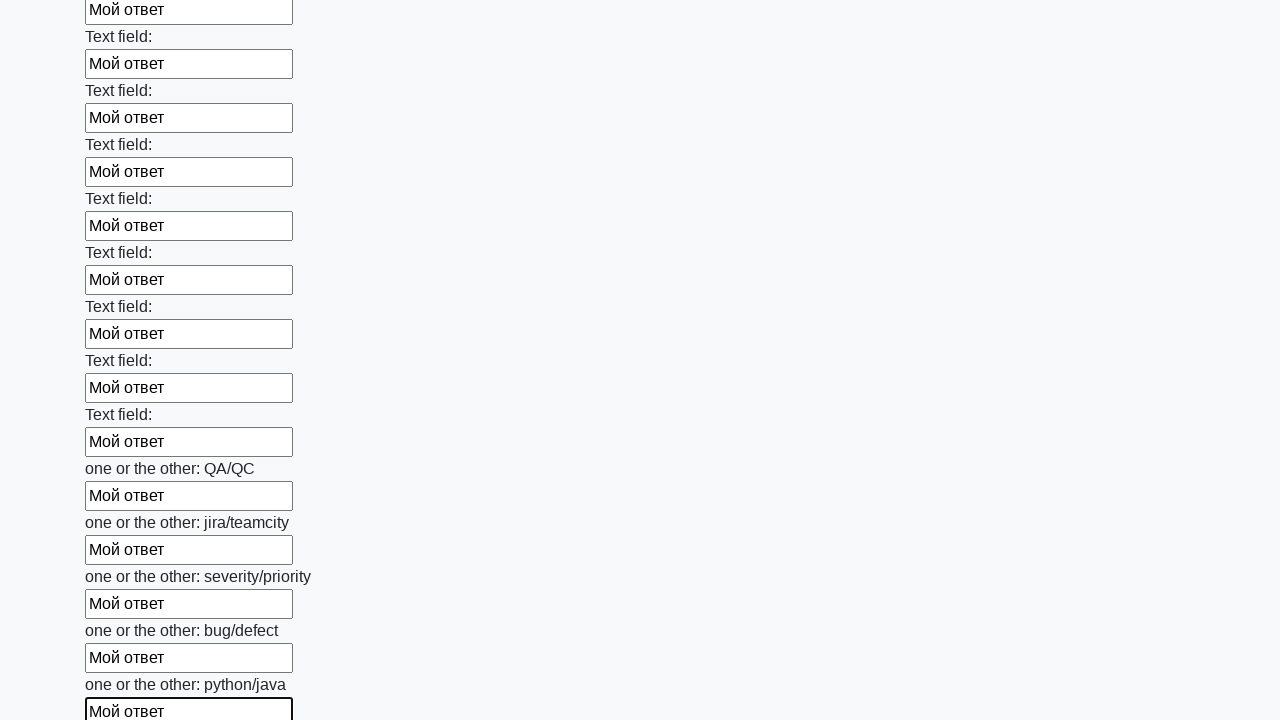

Filled input field with 'Мой ответ' on input >> nth=92
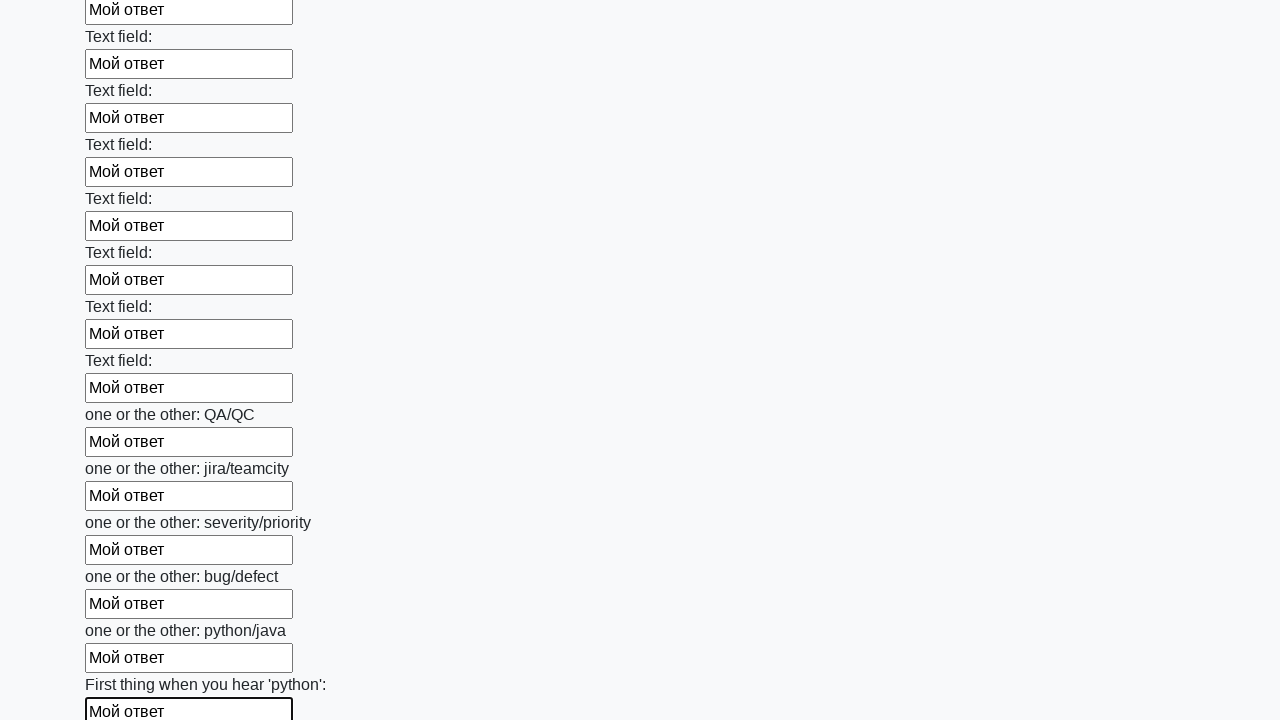

Filled input field with 'Мой ответ' on input >> nth=93
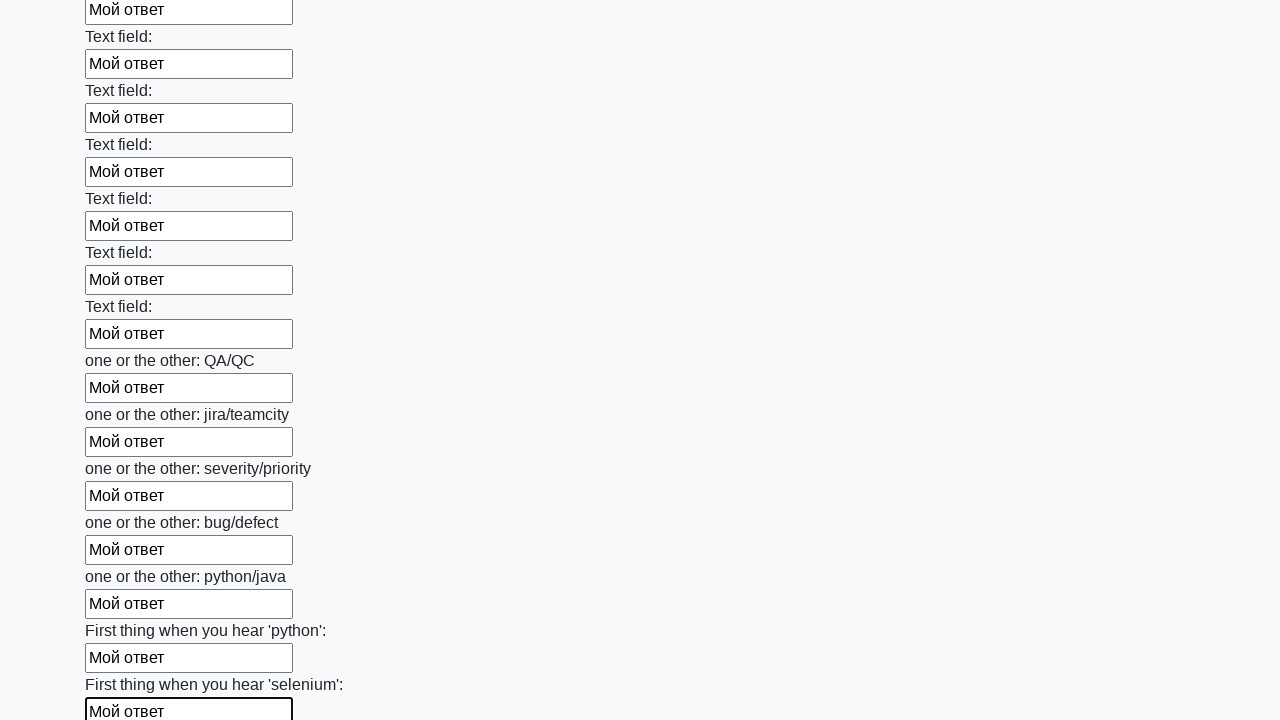

Filled input field with 'Мой ответ' on input >> nth=94
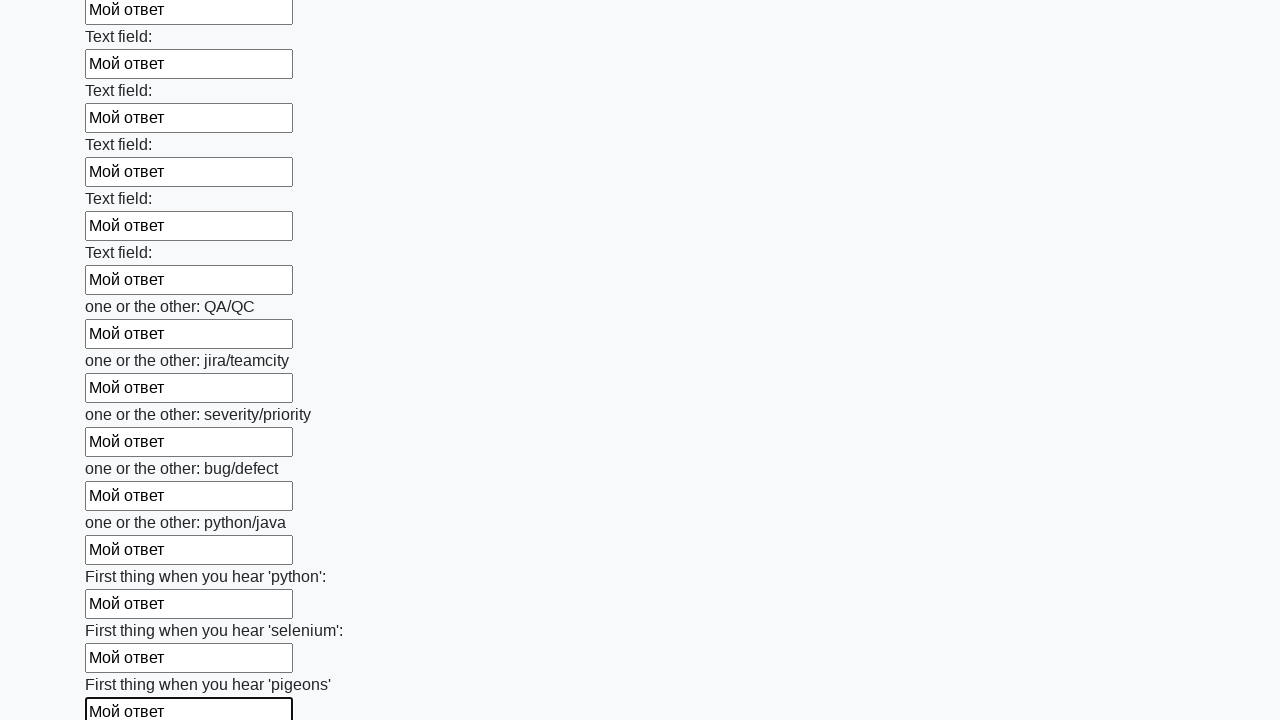

Filled input field with 'Мой ответ' on input >> nth=95
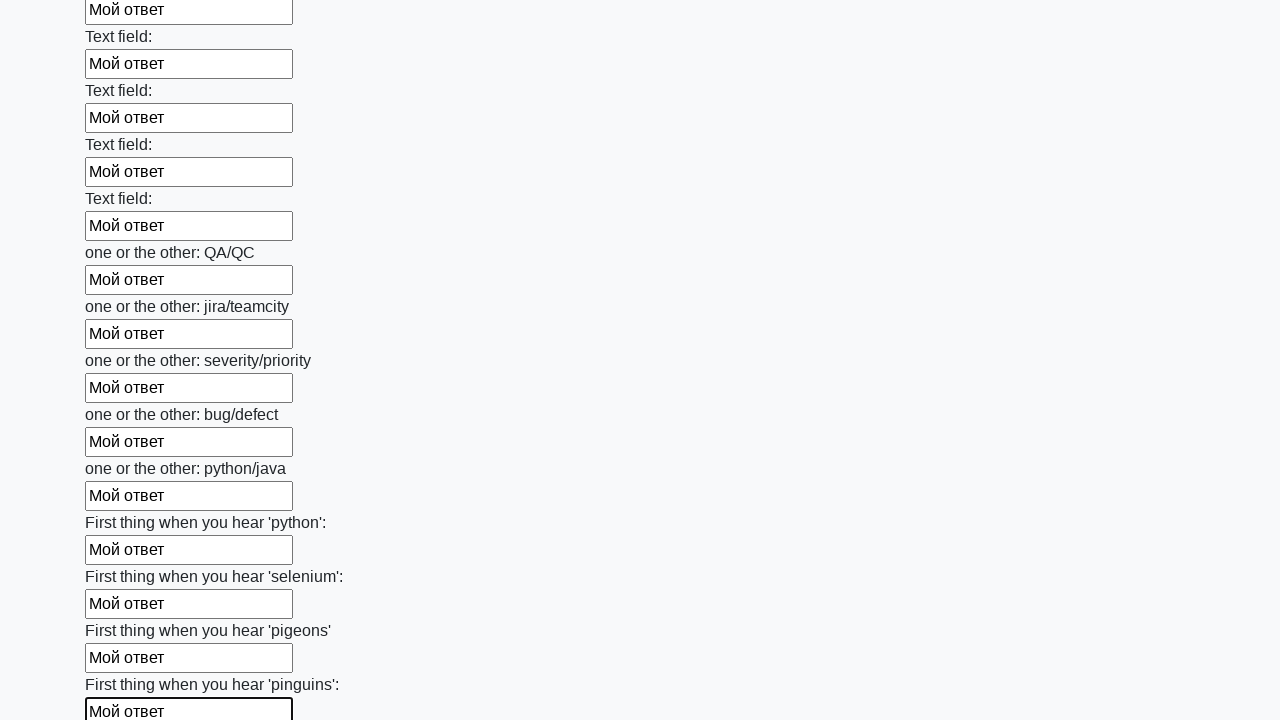

Filled input field with 'Мой ответ' on input >> nth=96
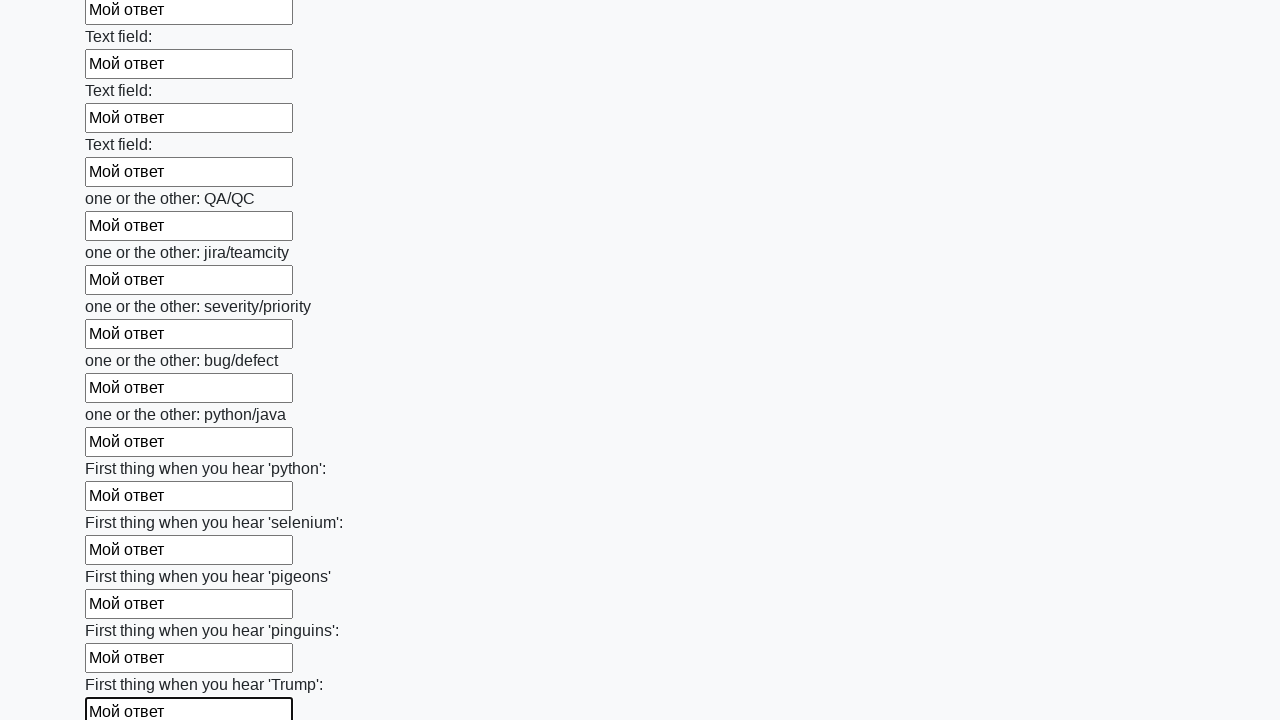

Filled input field with 'Мой ответ' on input >> nth=97
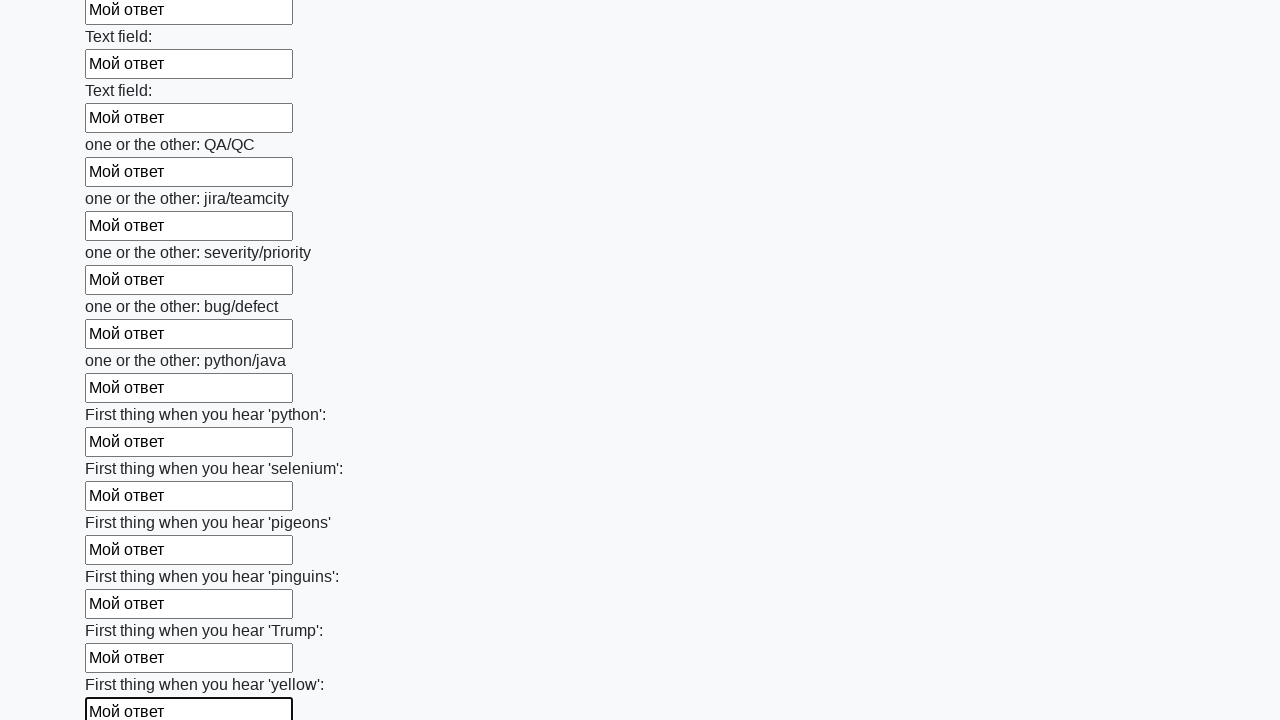

Filled input field with 'Мой ответ' on input >> nth=98
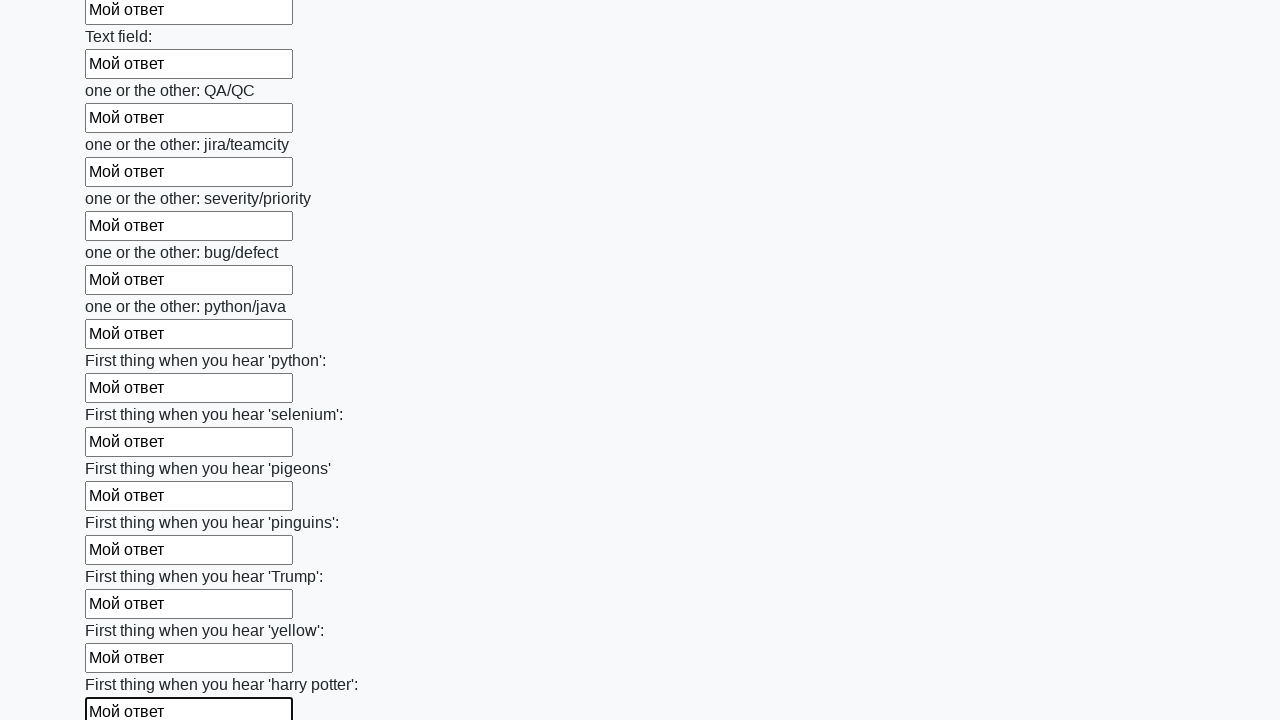

Filled input field with 'Мой ответ' on input >> nth=99
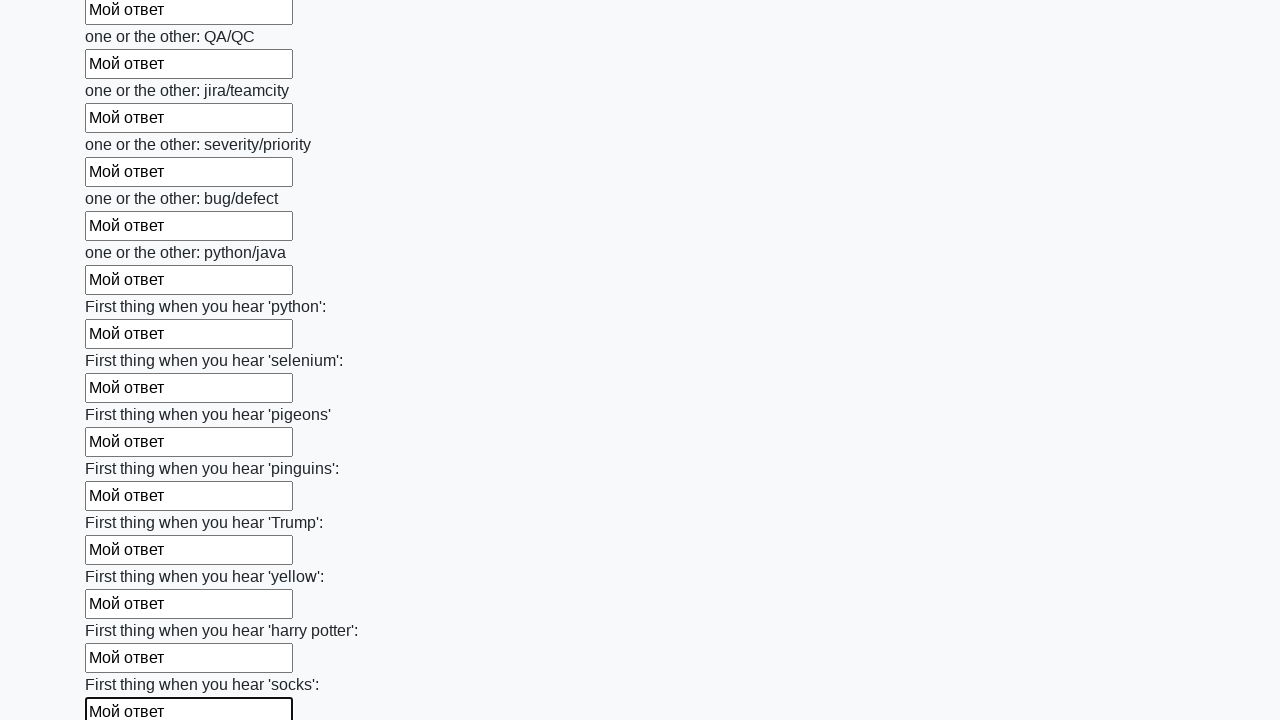

Clicked the submit button at (123, 611) on button.btn
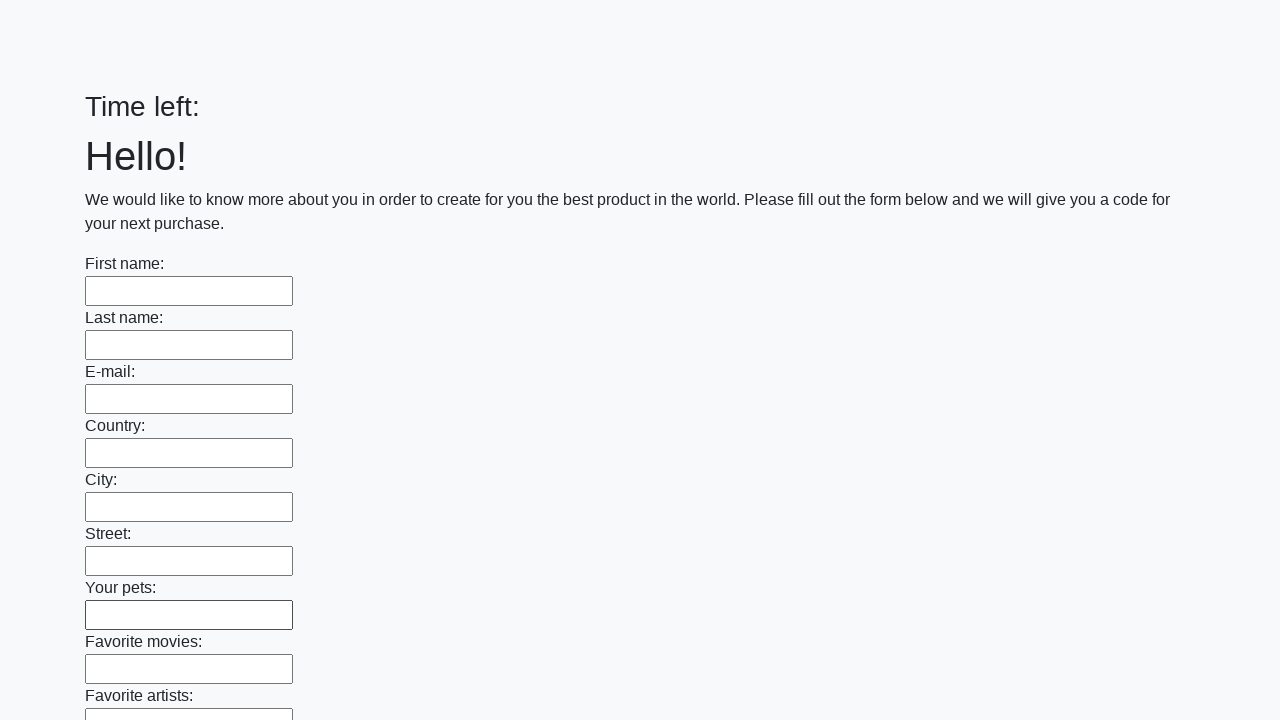

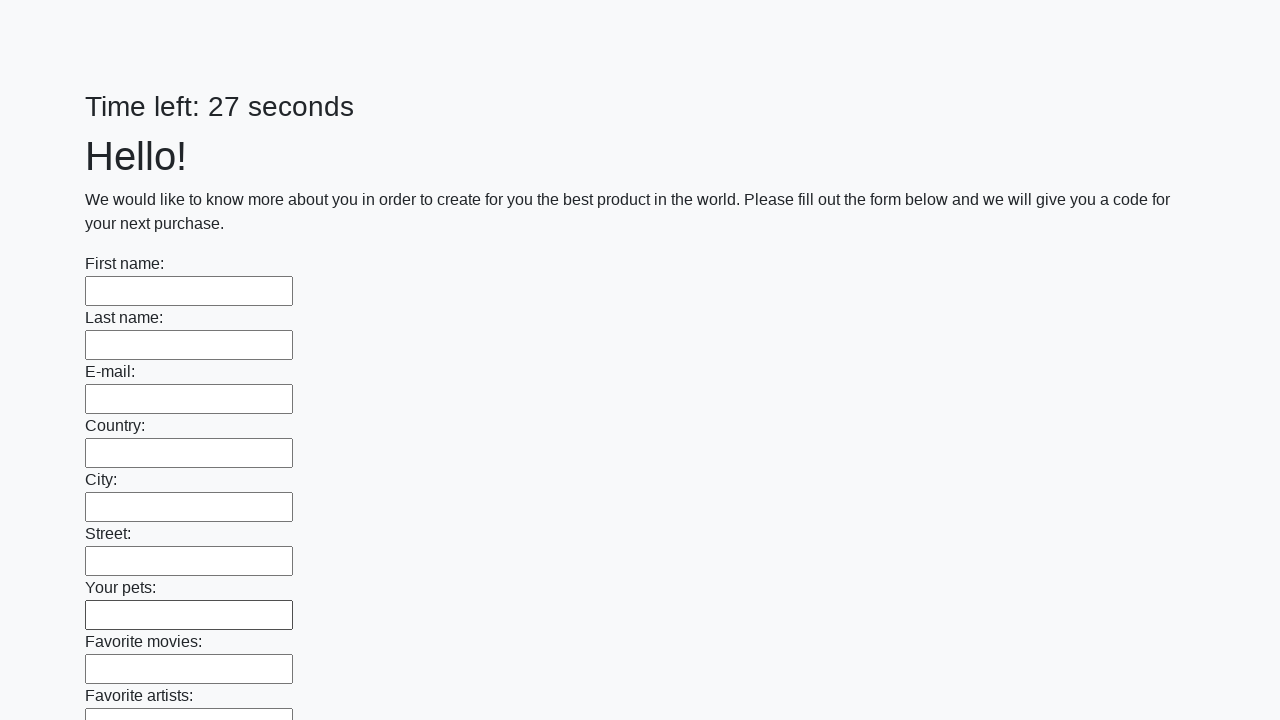